Navigates through multiple pages of a website (home, order, company, FAQ, contact) and scrolls to the bottom of each page to verify content loads properly

Starting URL: https://sjr.pages.dev/

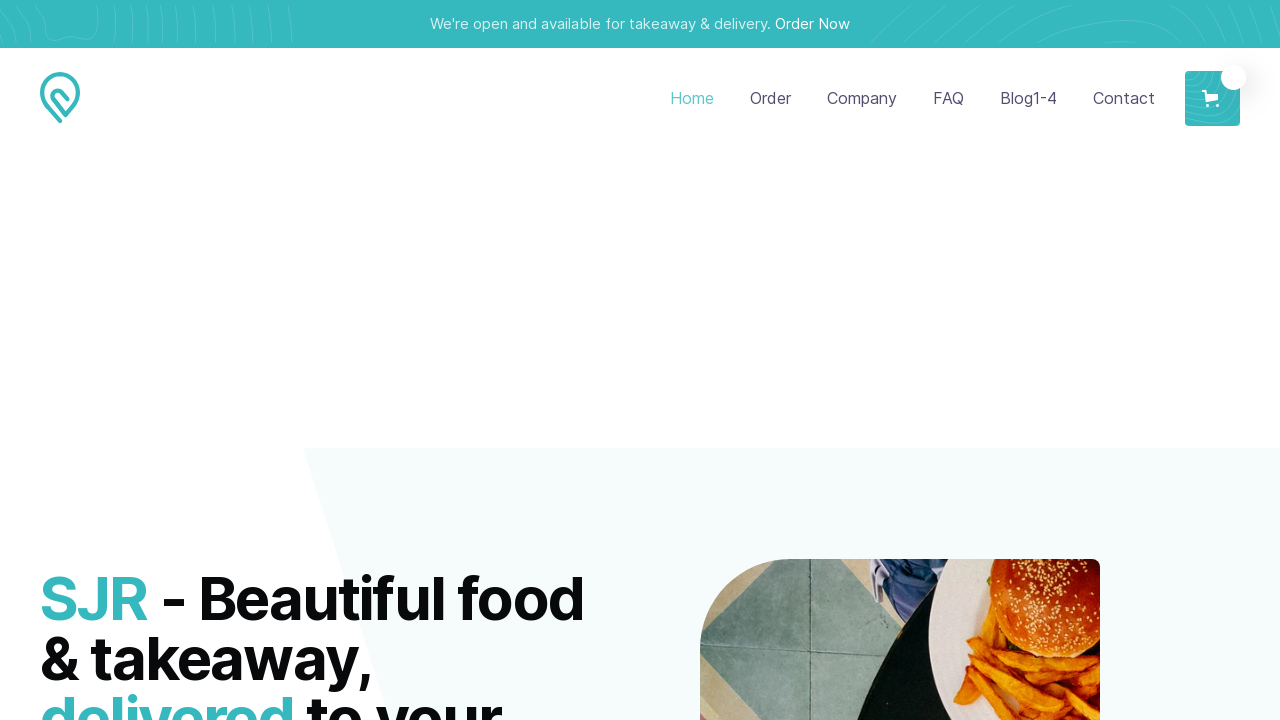

Evaluated previous scroll height
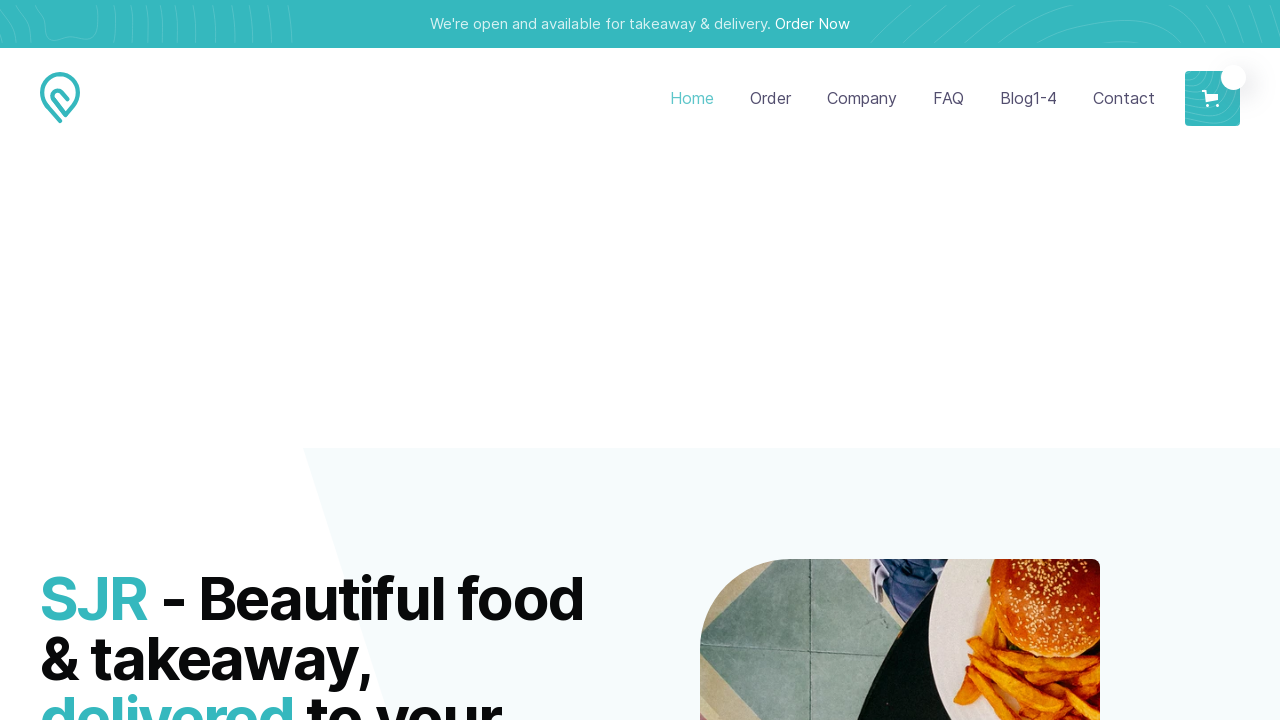

Scrolled down by window height
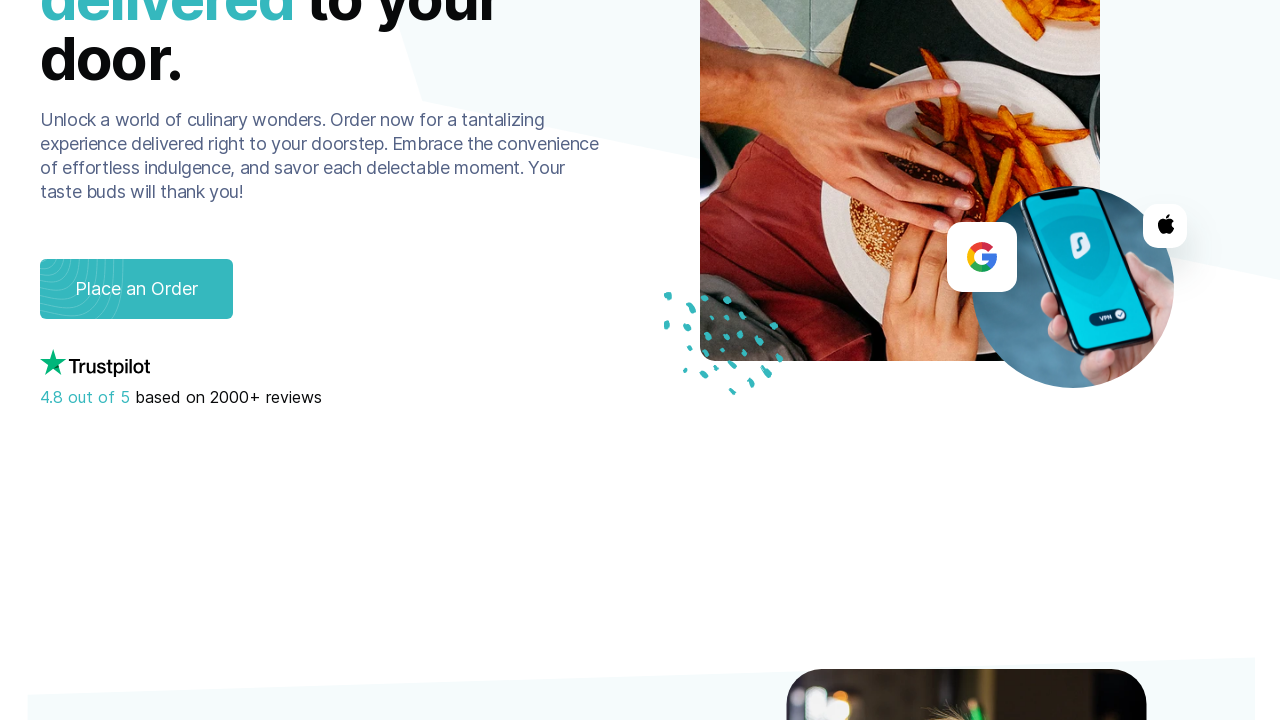

Waited 500ms for content to load
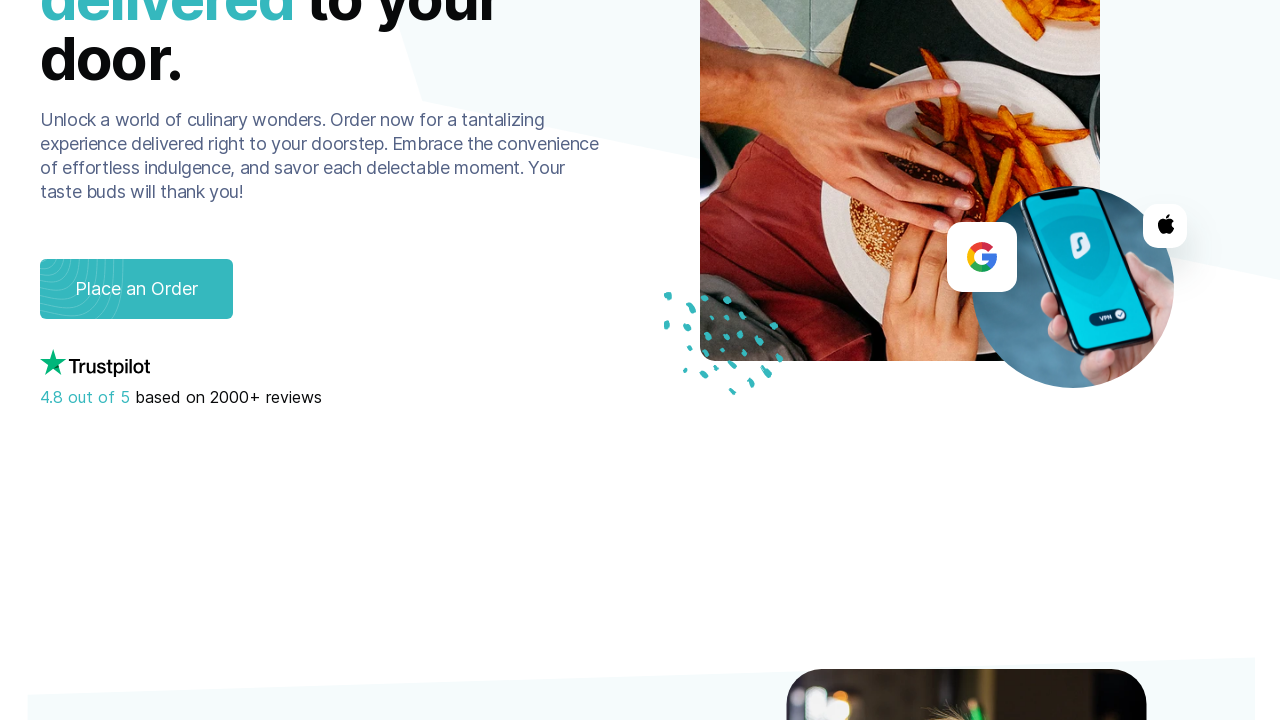

Evaluated current scroll height
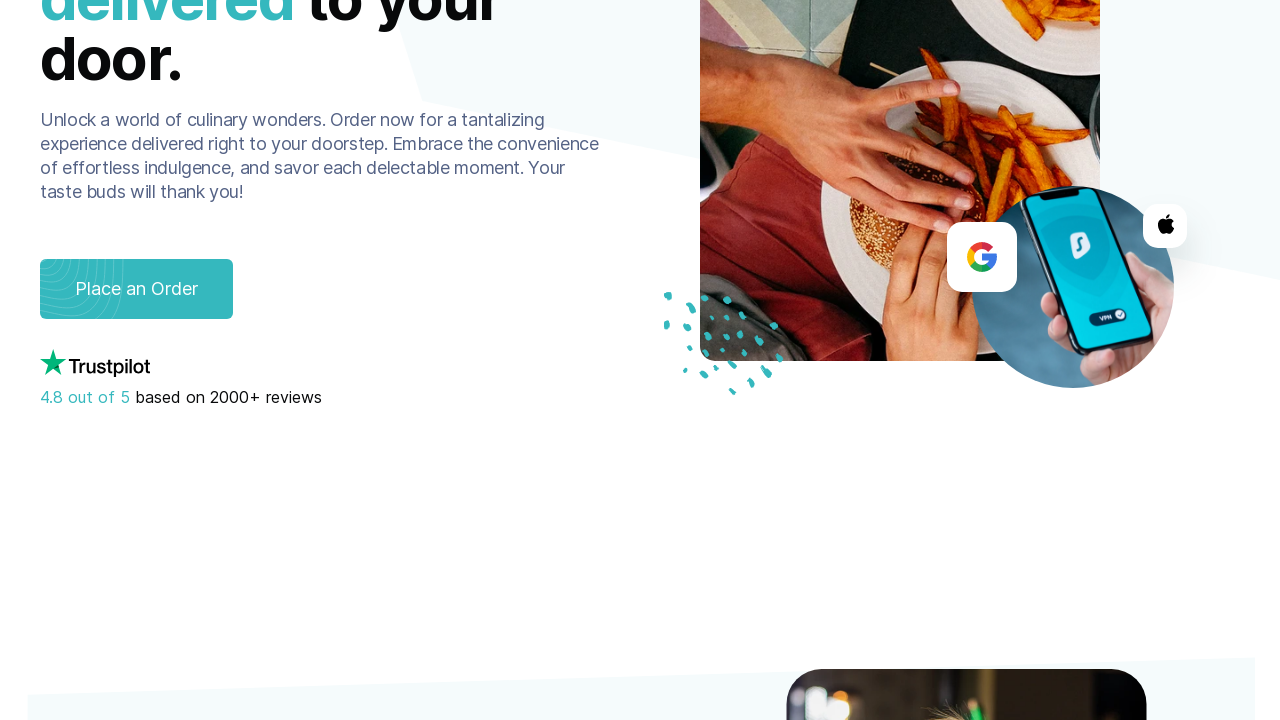

Evaluated previous scroll height
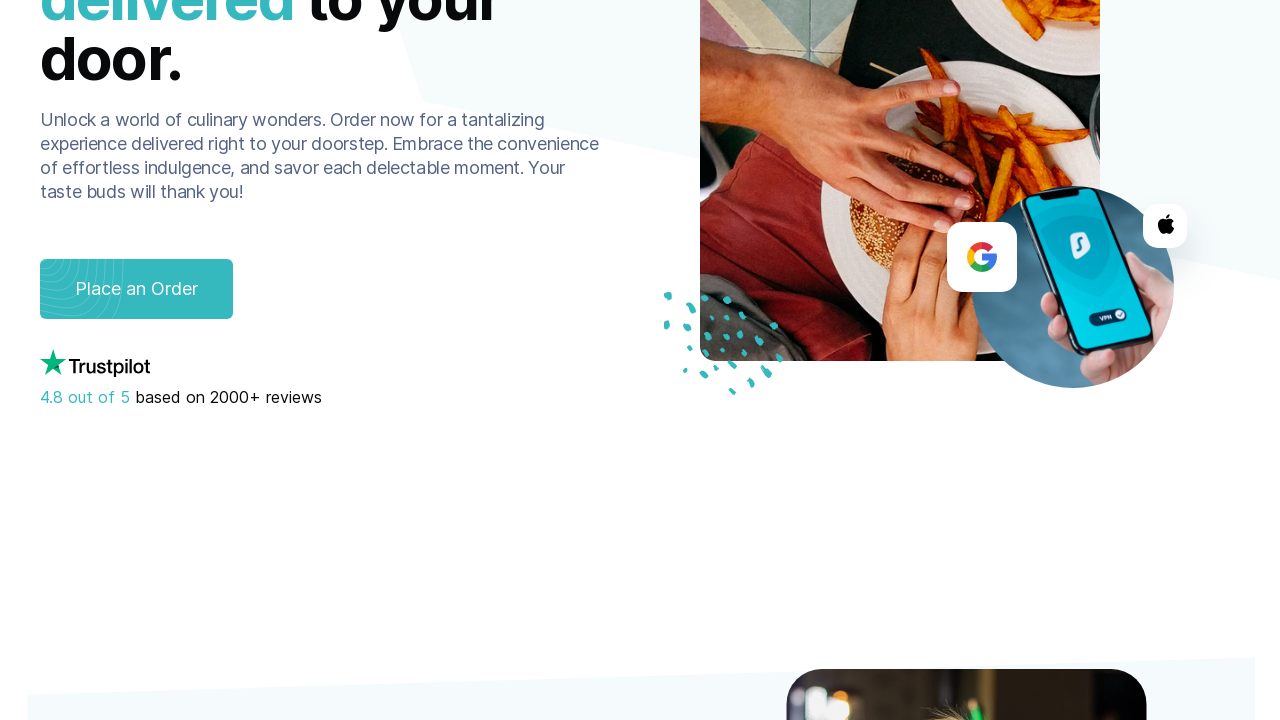

Scrolled down by window height
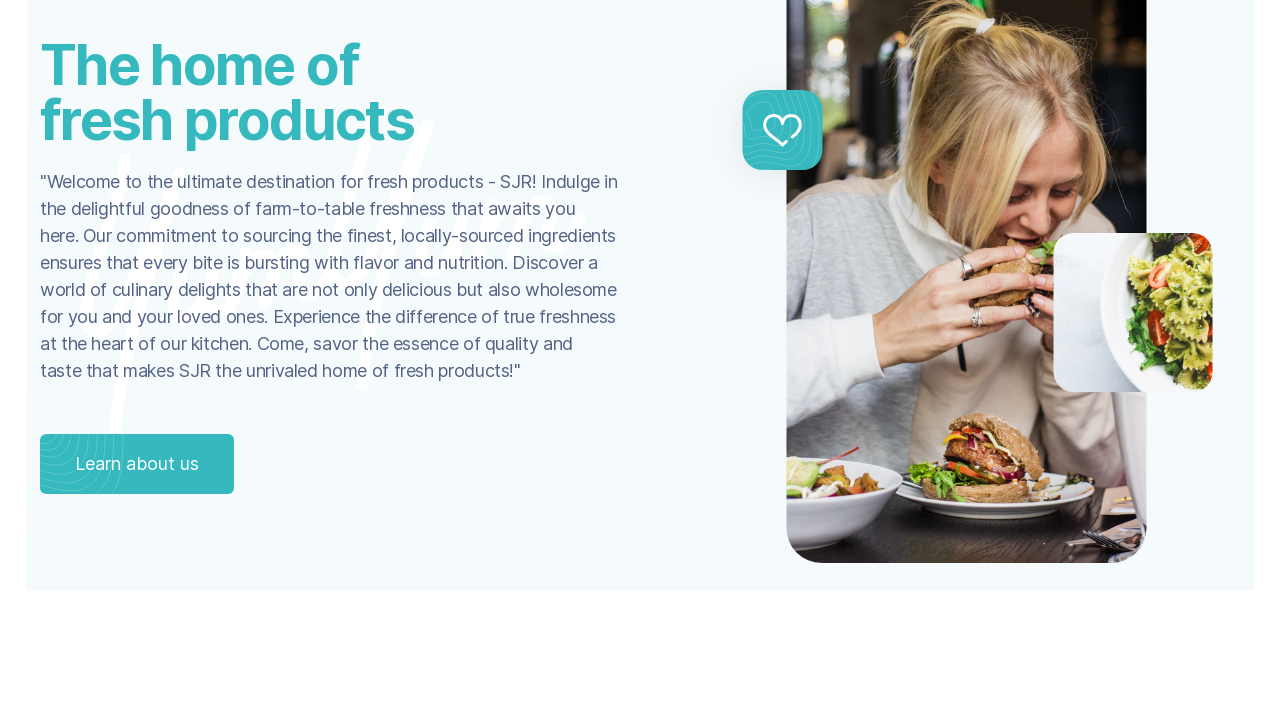

Waited 500ms for content to load
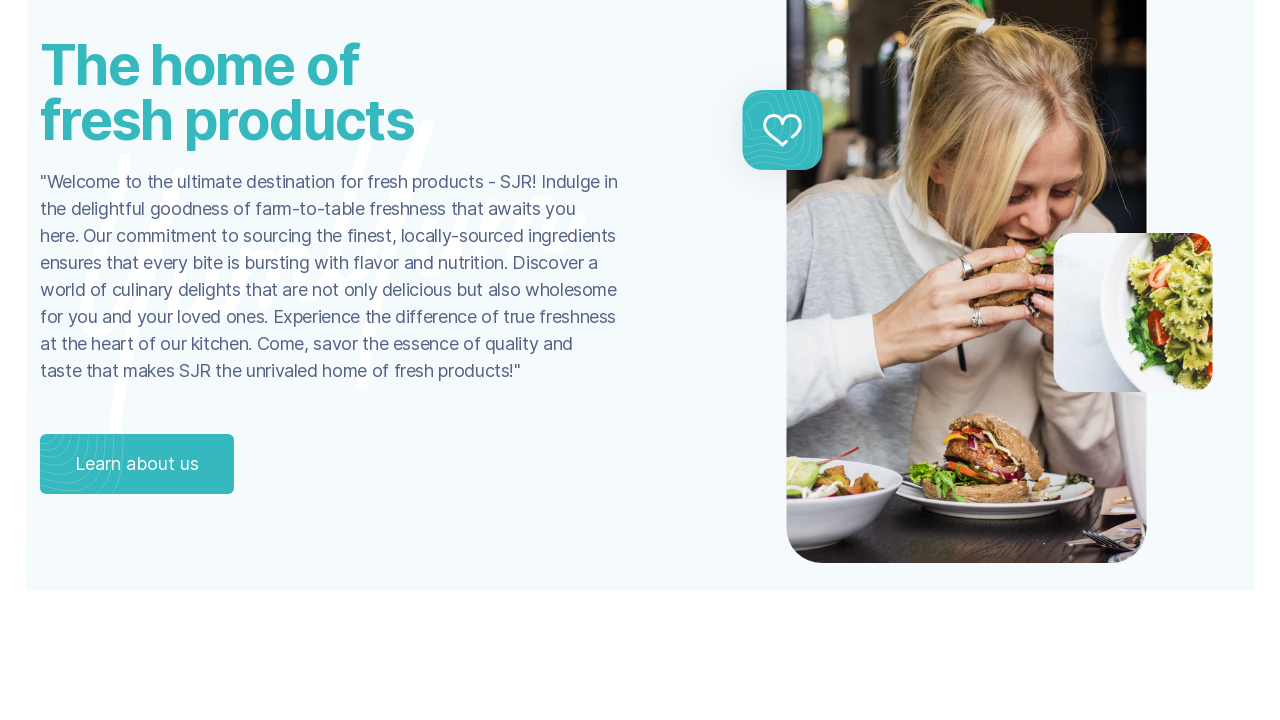

Evaluated current scroll height
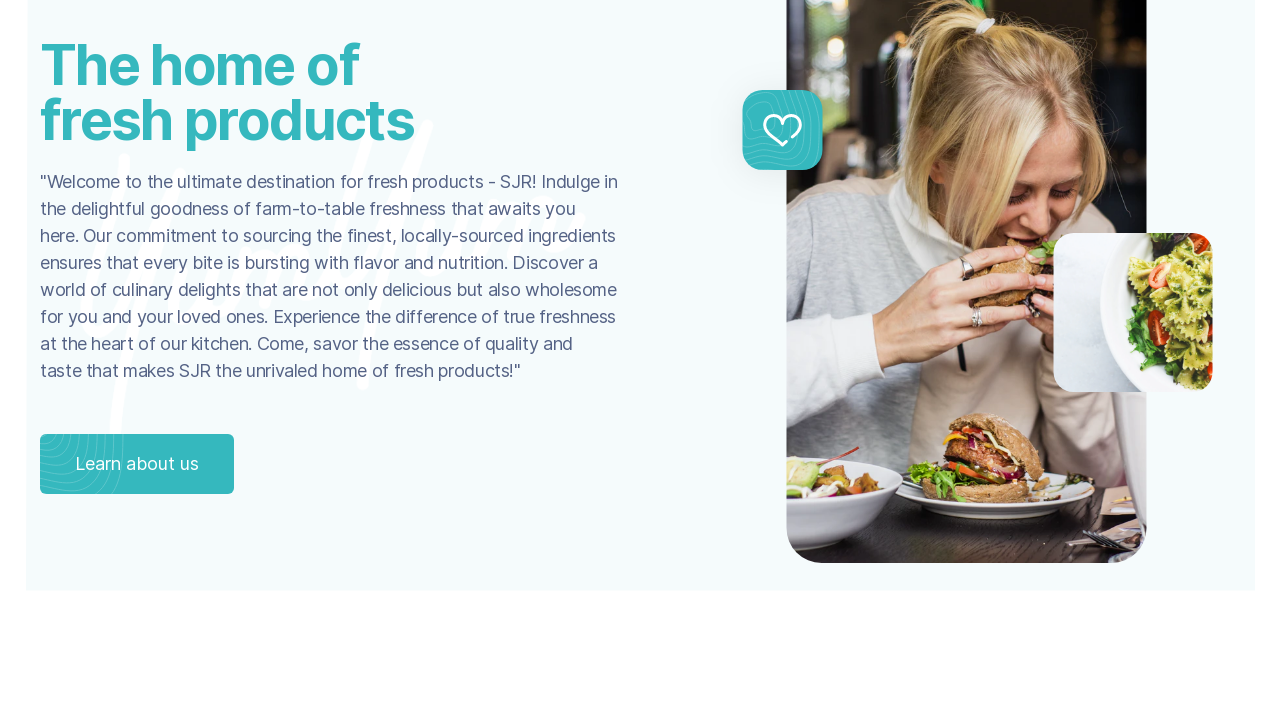

Evaluated previous scroll height
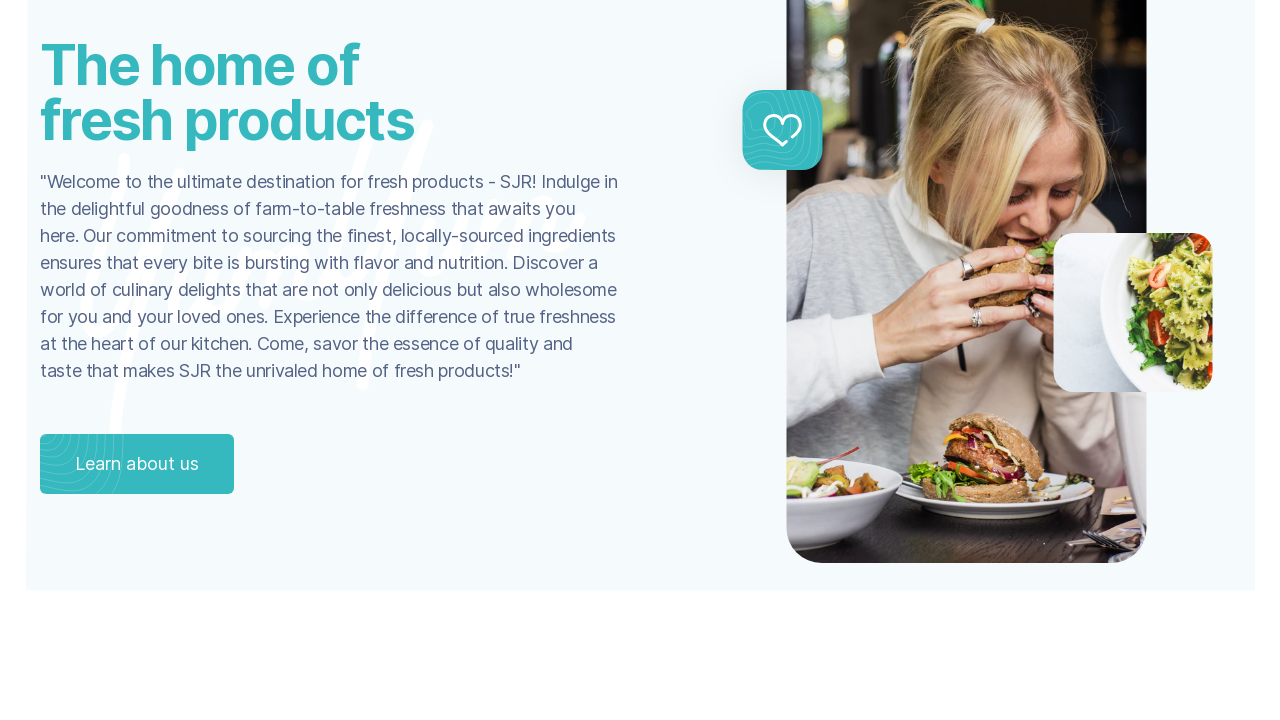

Scrolled down by window height
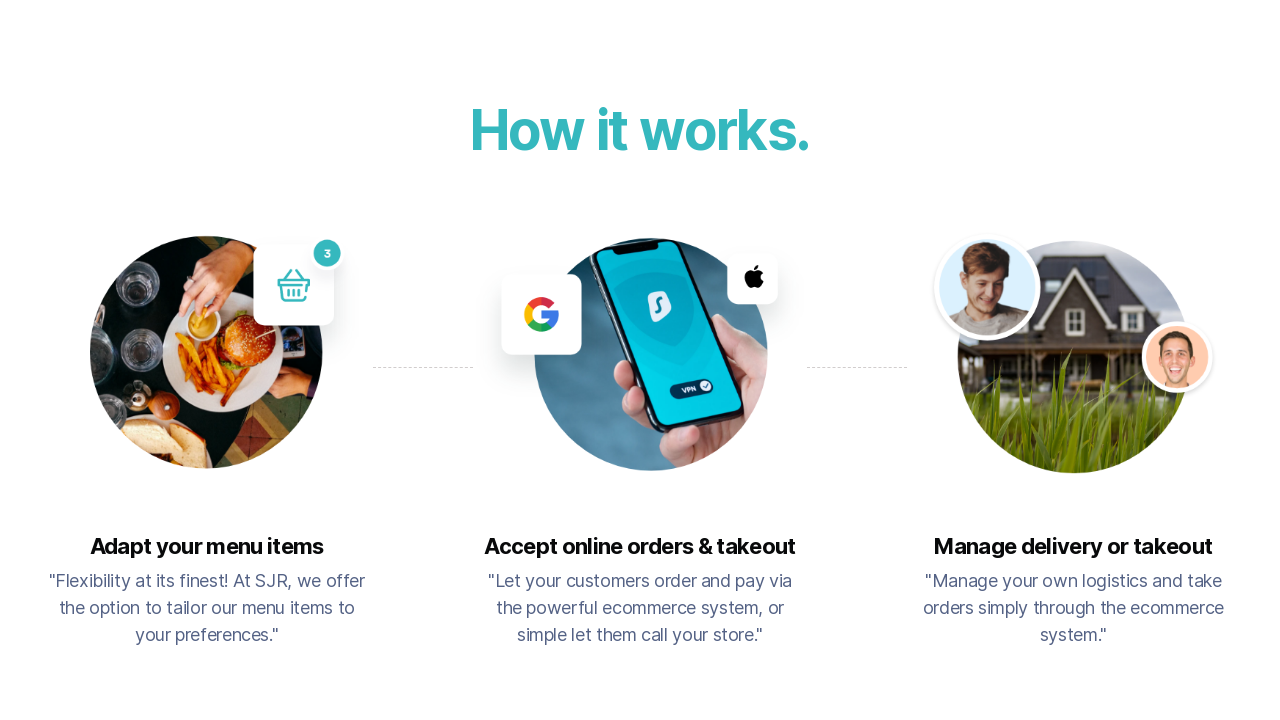

Waited 500ms for content to load
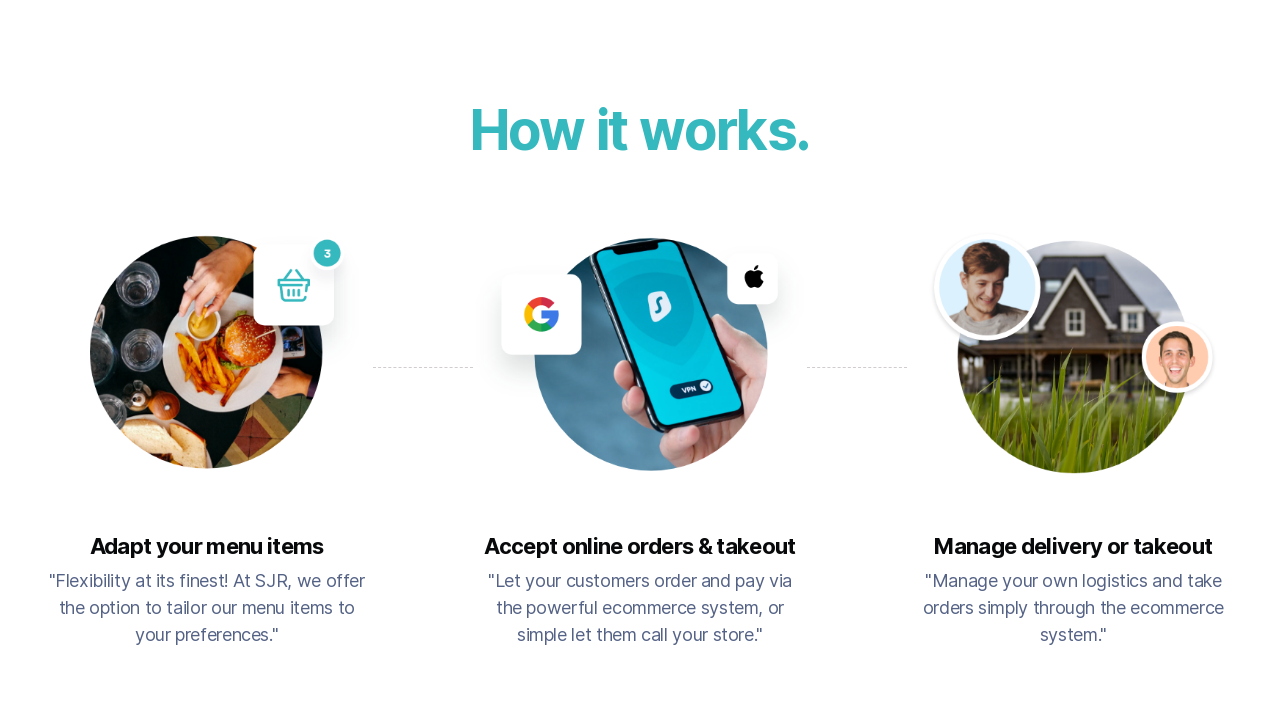

Evaluated current scroll height
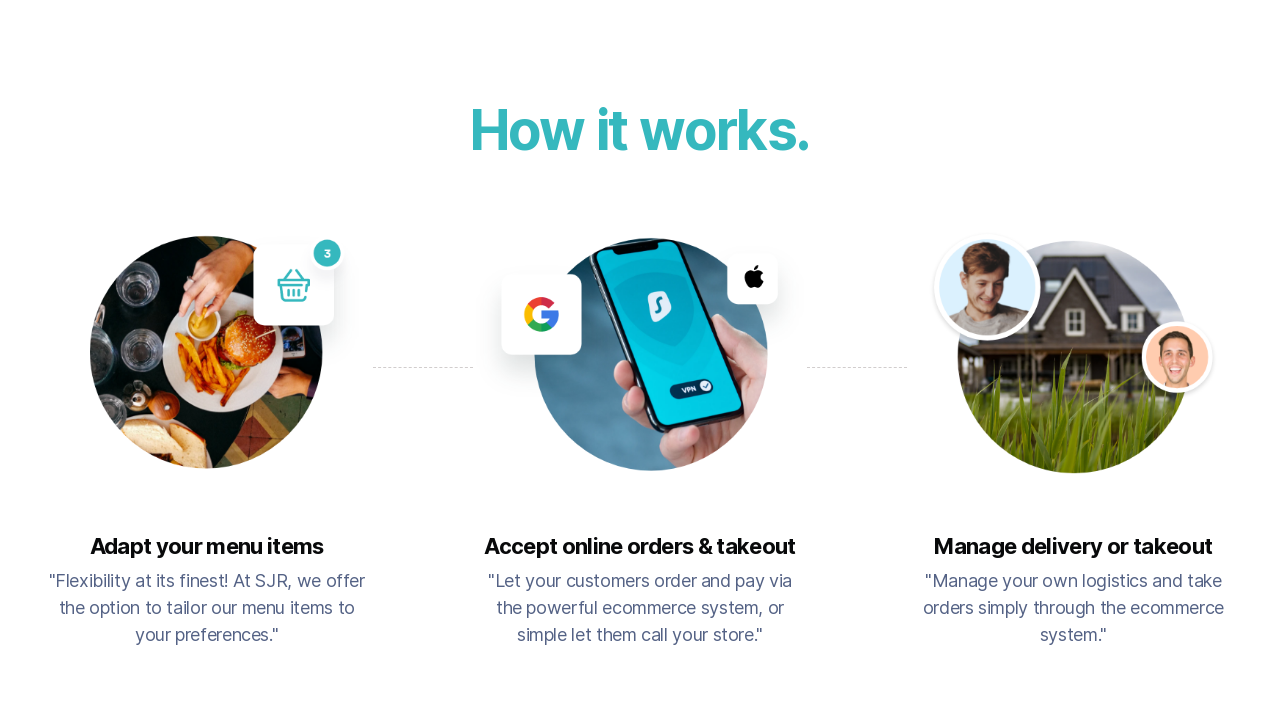

Evaluated previous scroll height
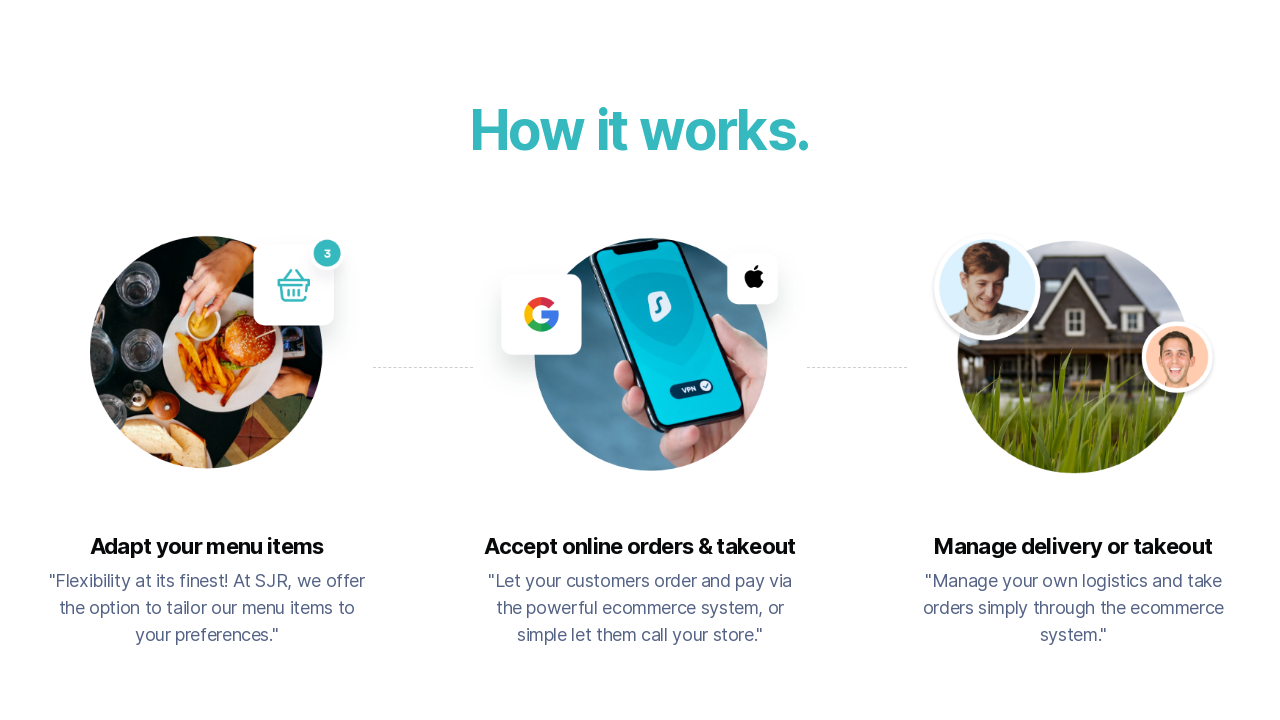

Scrolled down by window height
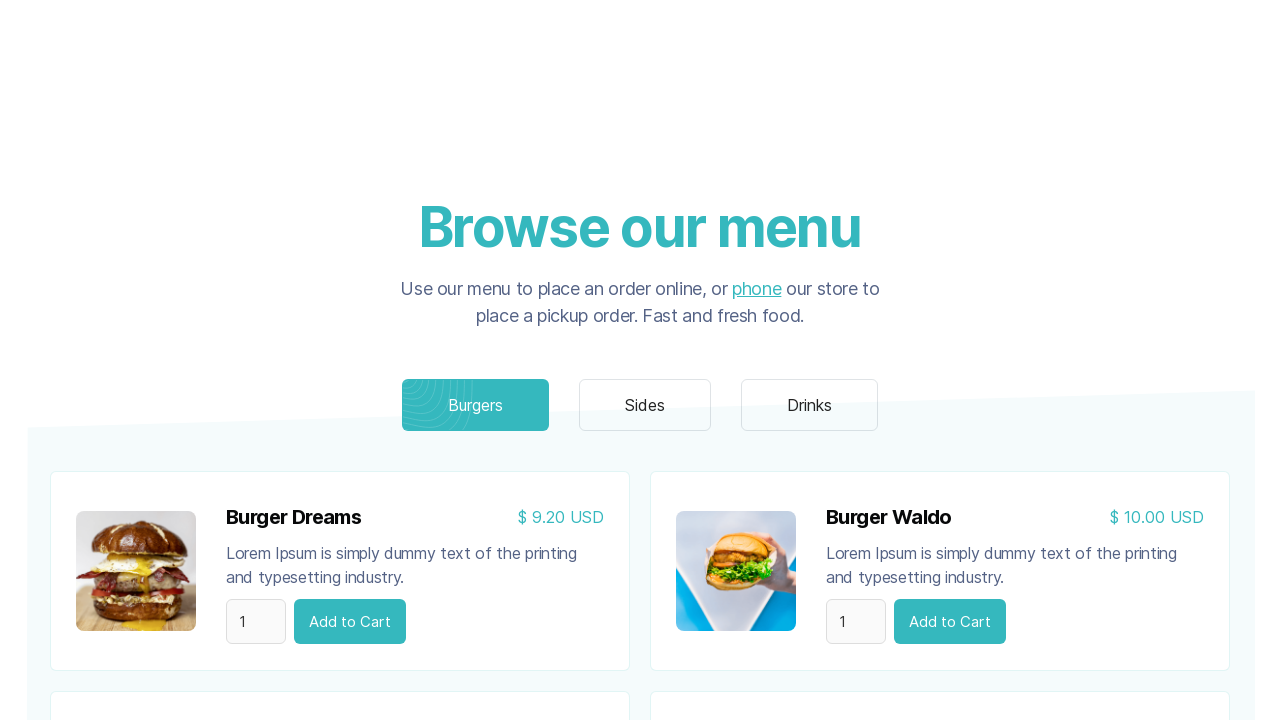

Waited 500ms for content to load
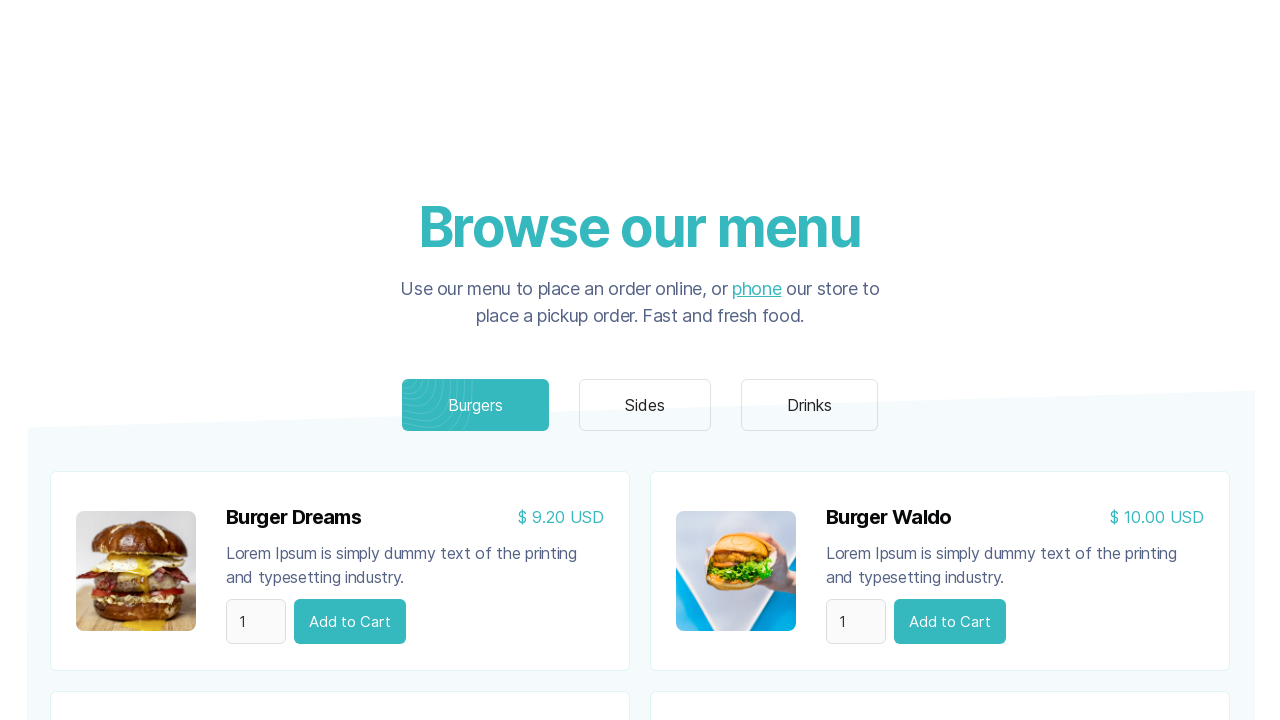

Evaluated current scroll height
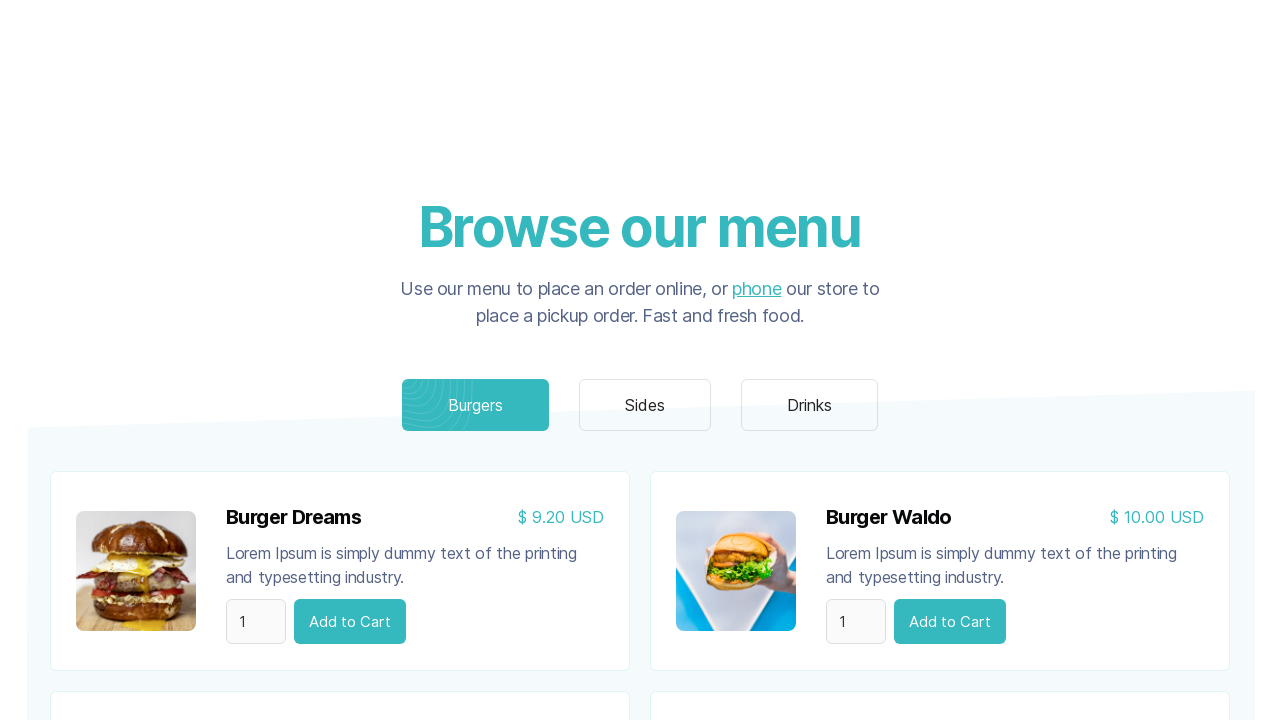

Evaluated previous scroll height
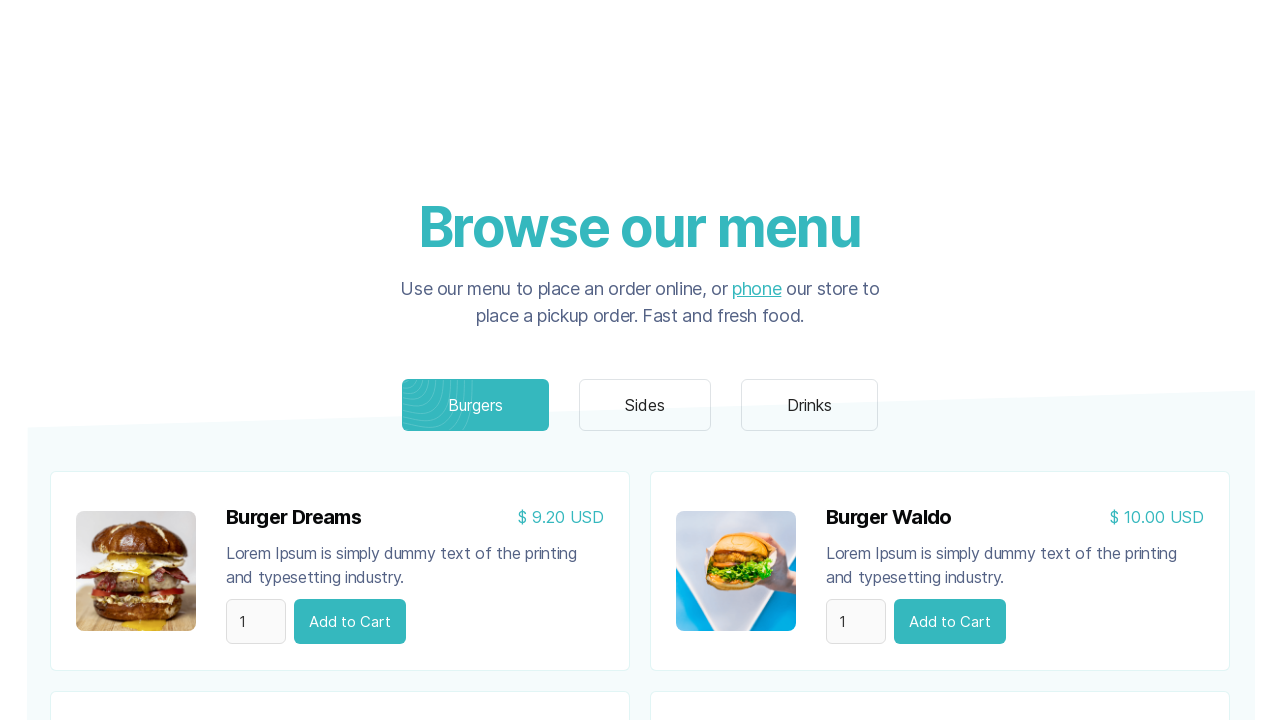

Scrolled down by window height
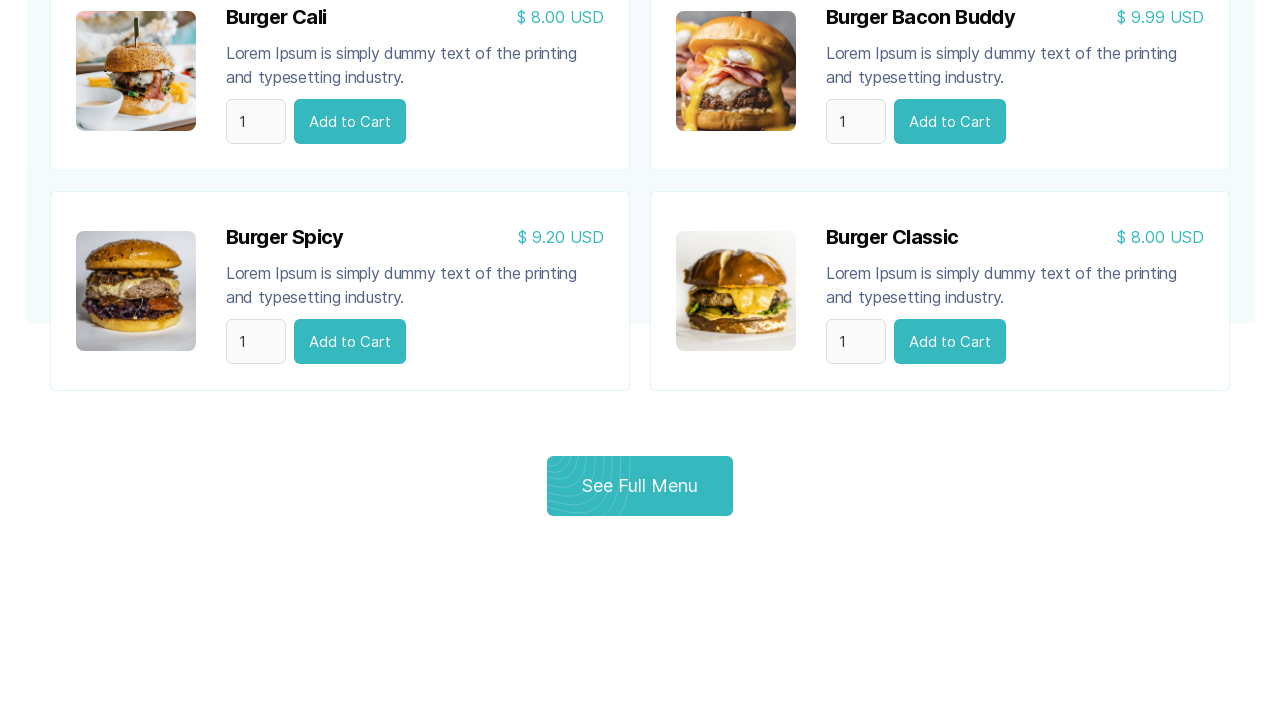

Waited 500ms for content to load
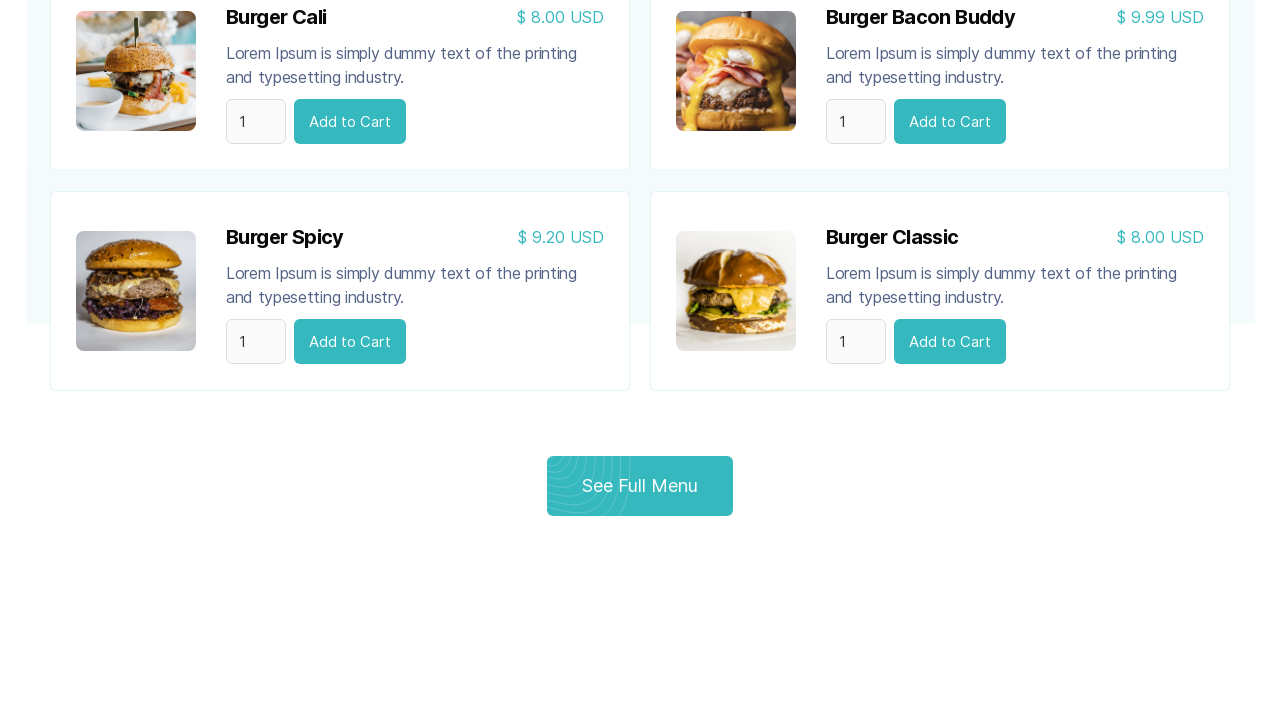

Evaluated current scroll height
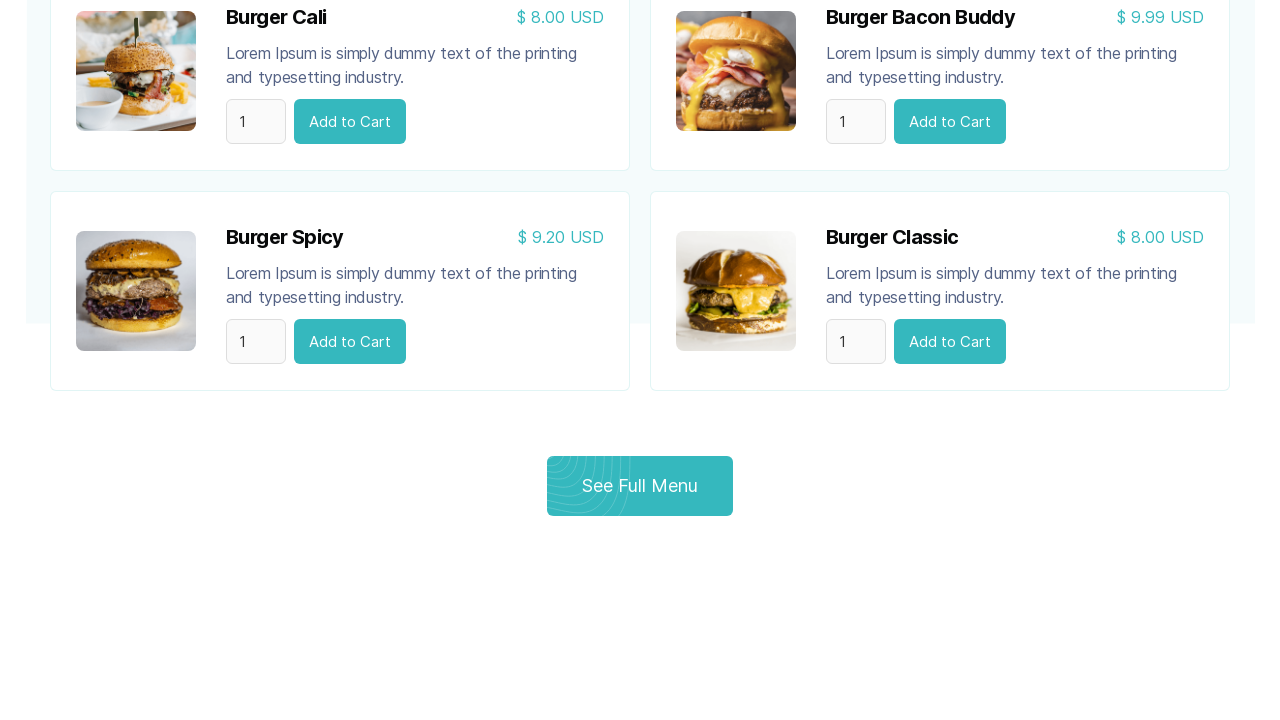

Evaluated previous scroll height
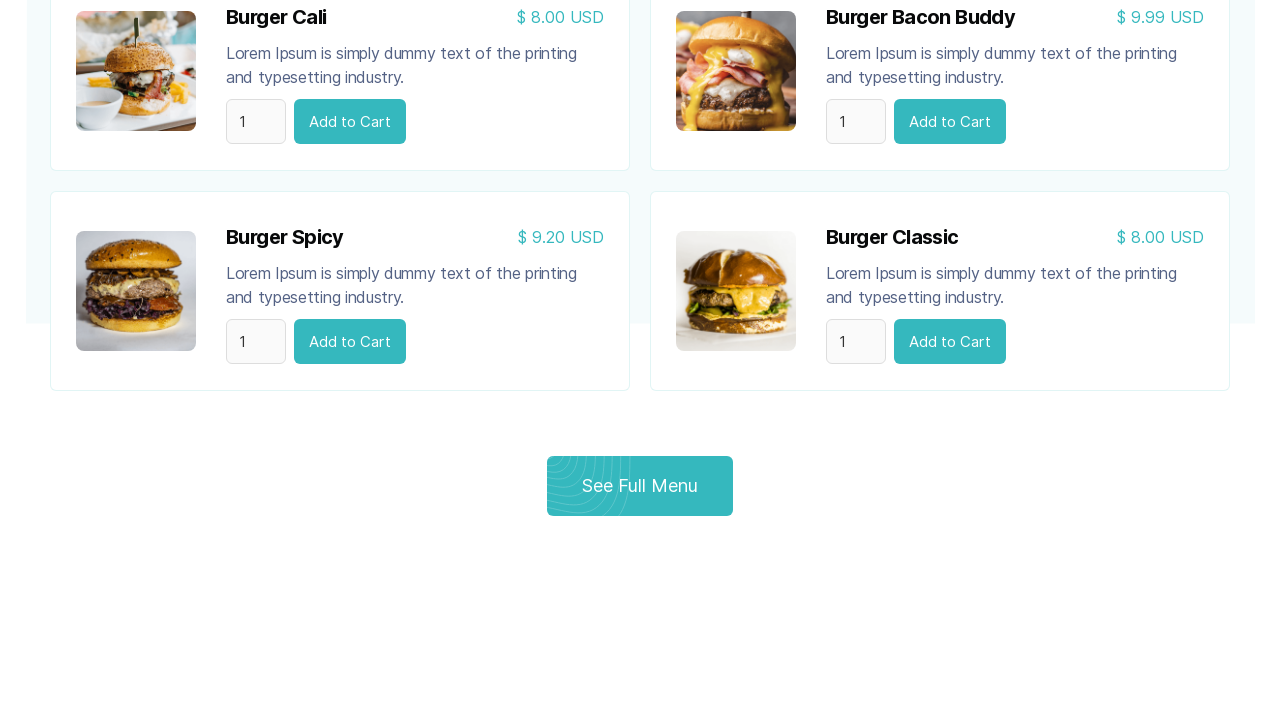

Scrolled down by window height
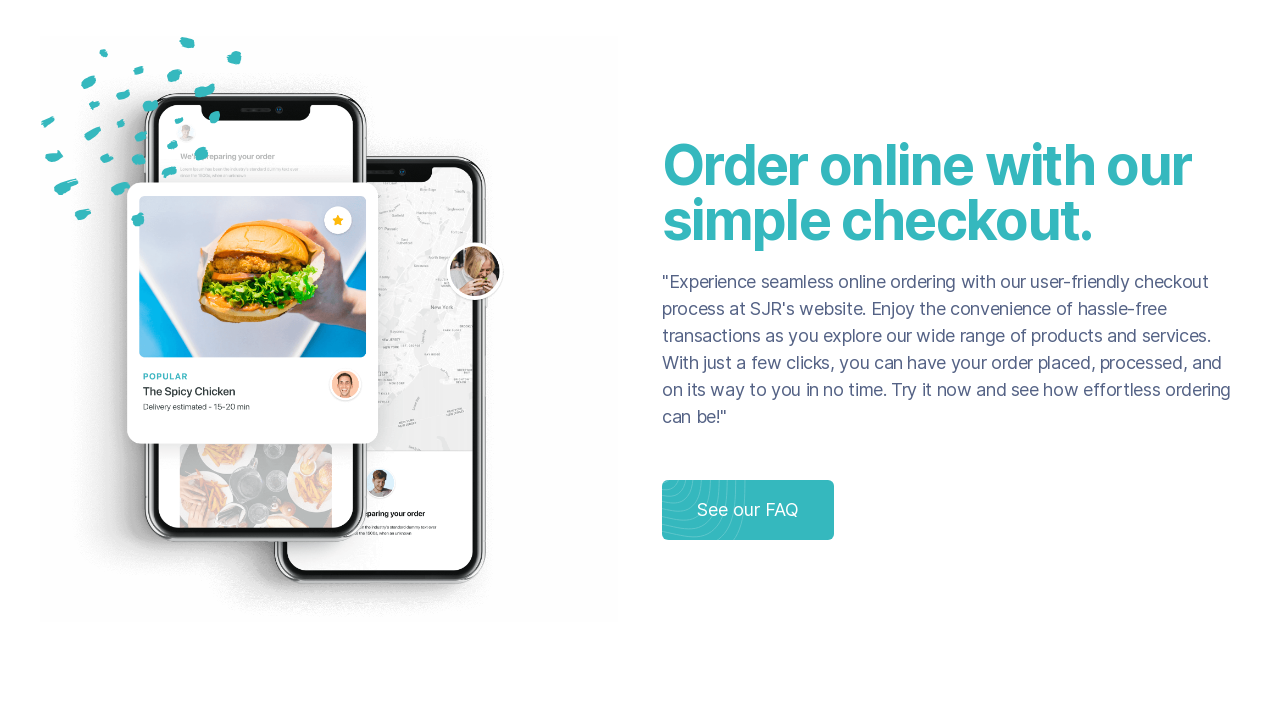

Waited 500ms for content to load
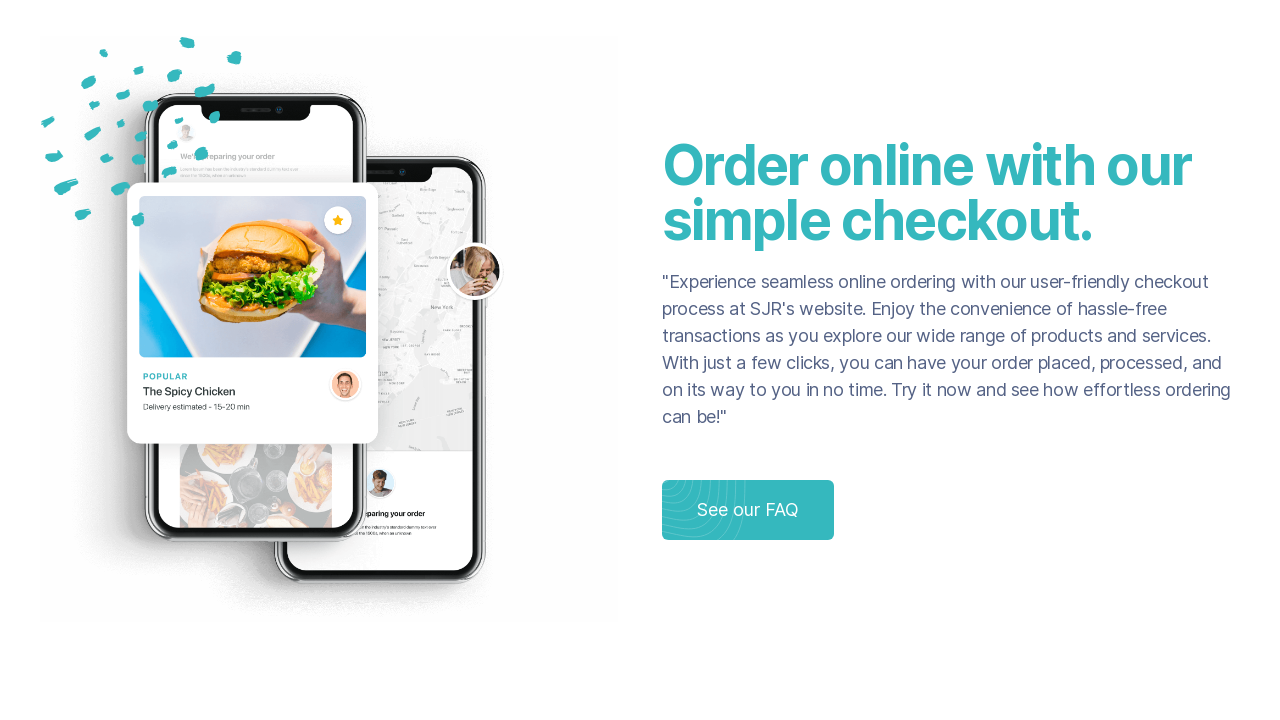

Evaluated current scroll height
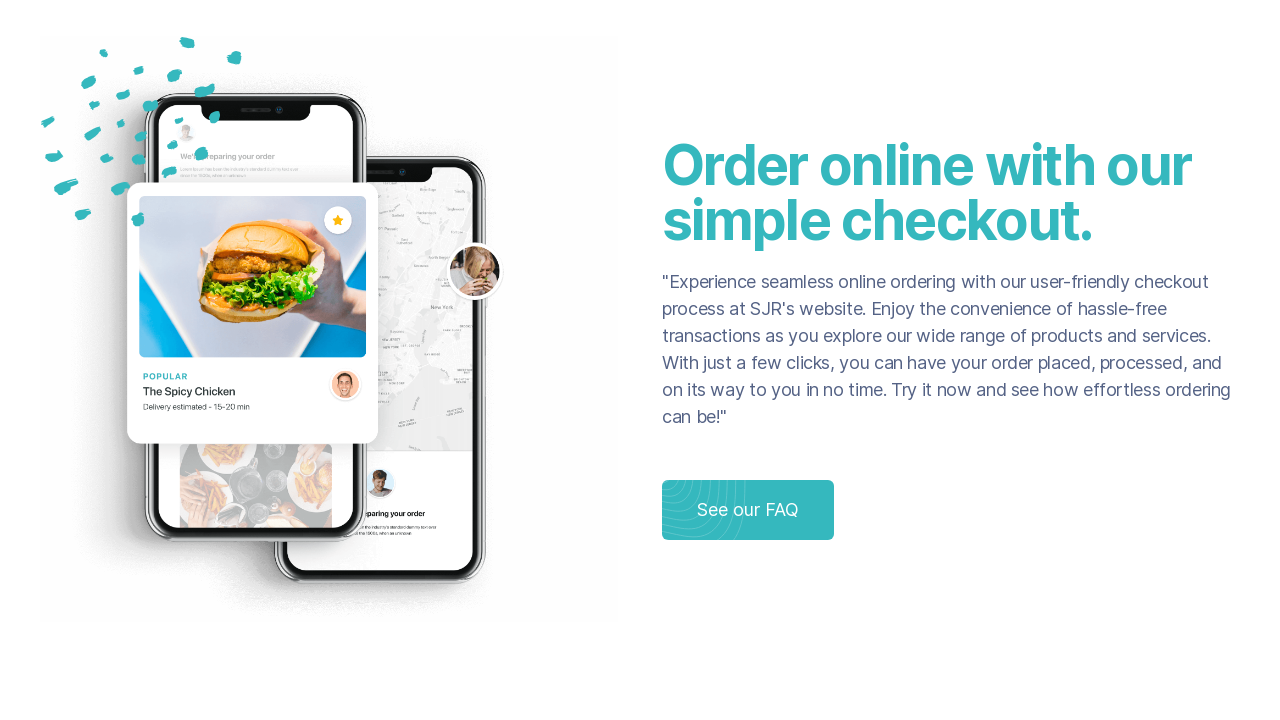

Evaluated previous scroll height
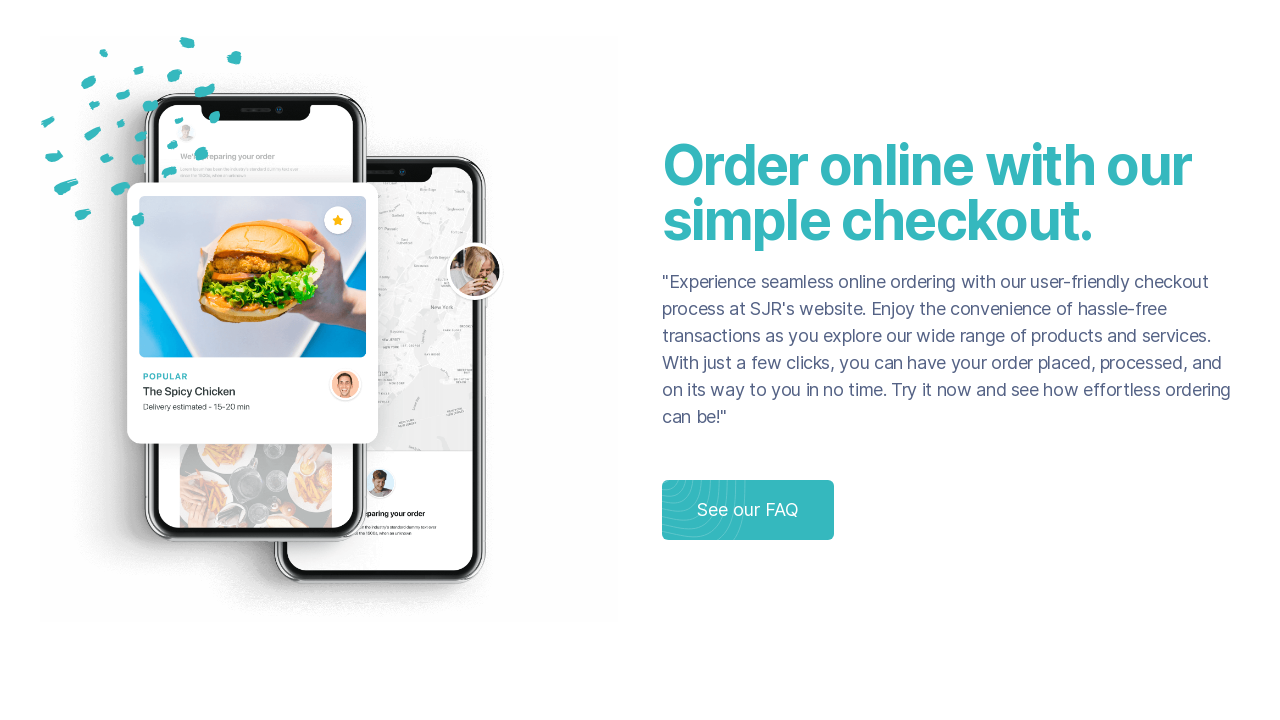

Scrolled down by window height
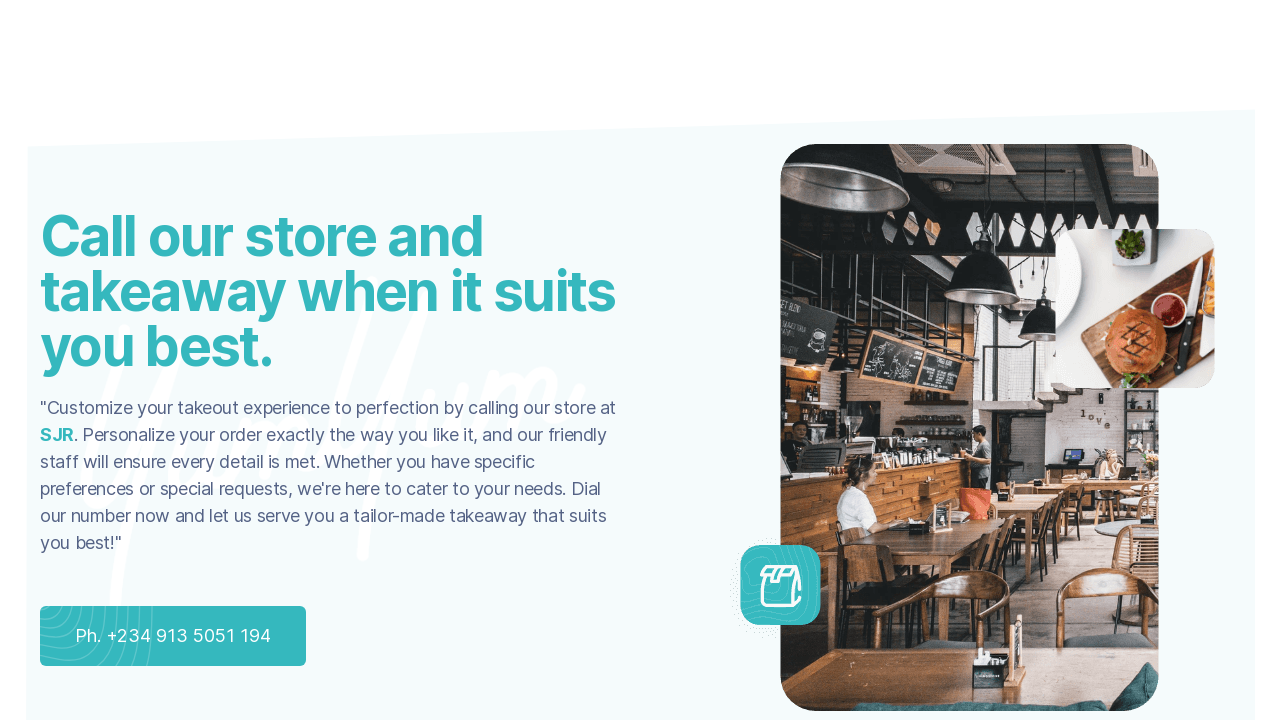

Waited 500ms for content to load
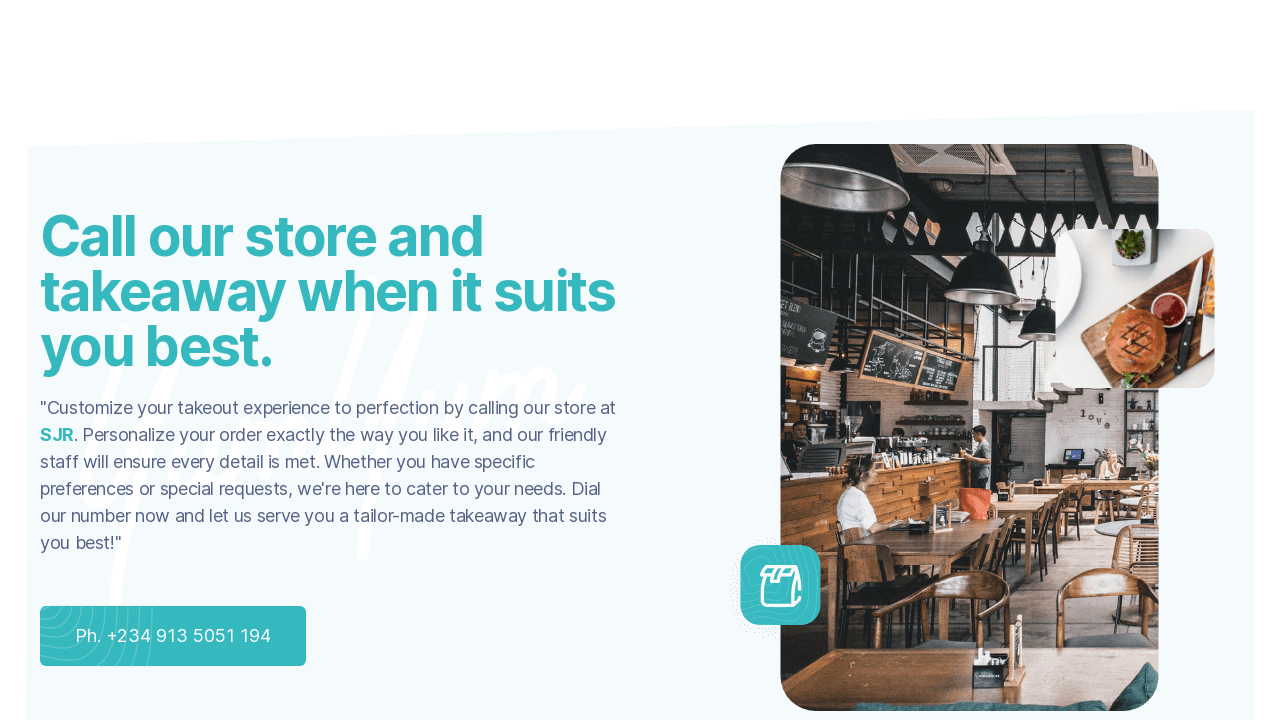

Evaluated current scroll height
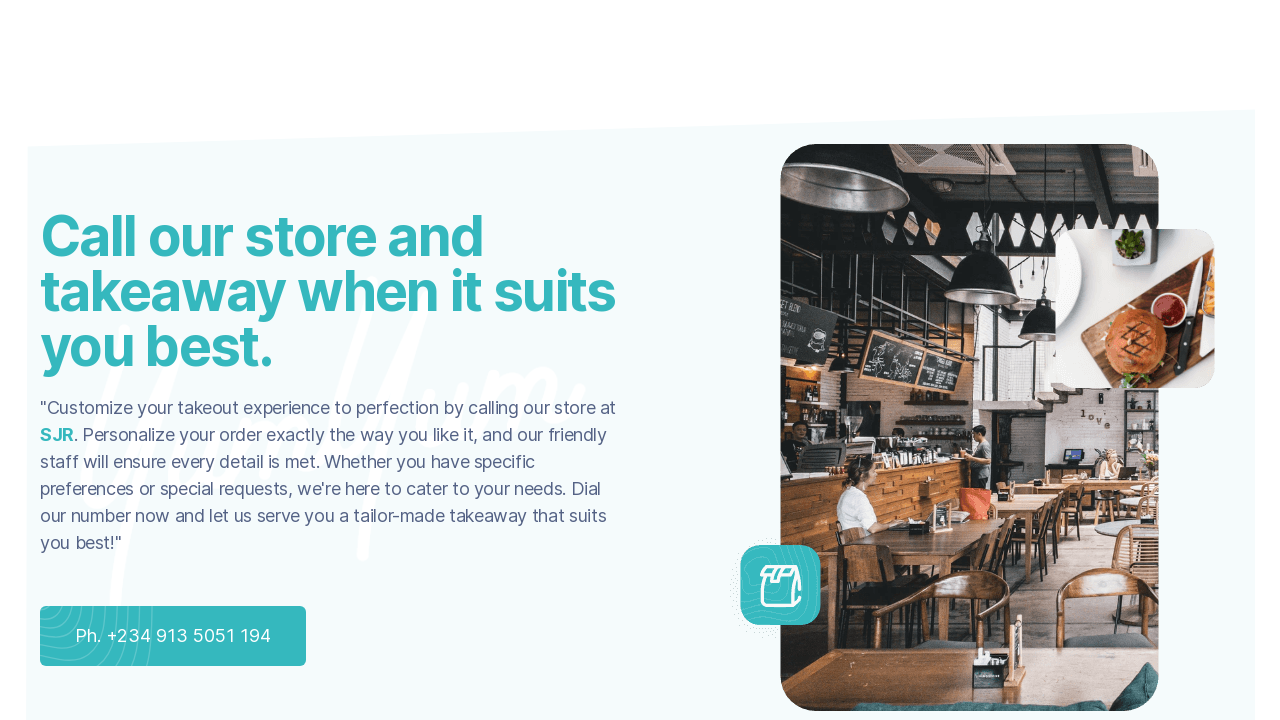

Evaluated previous scroll height
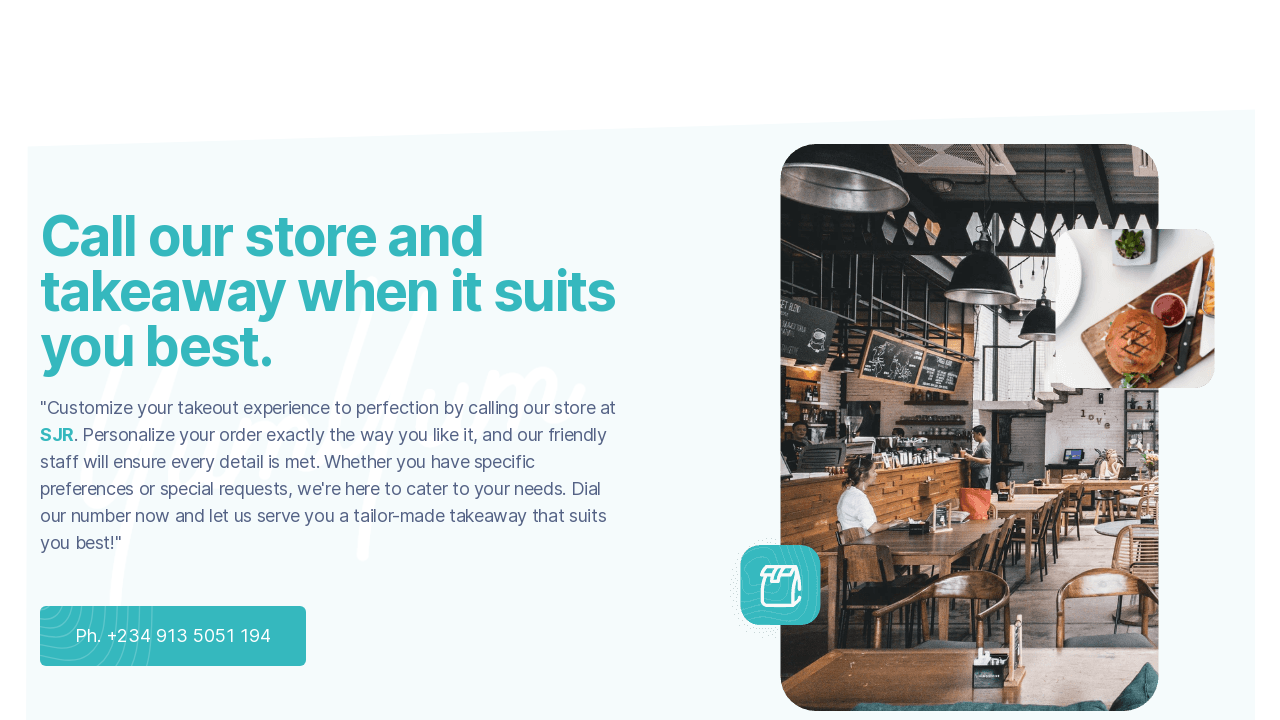

Scrolled down by window height
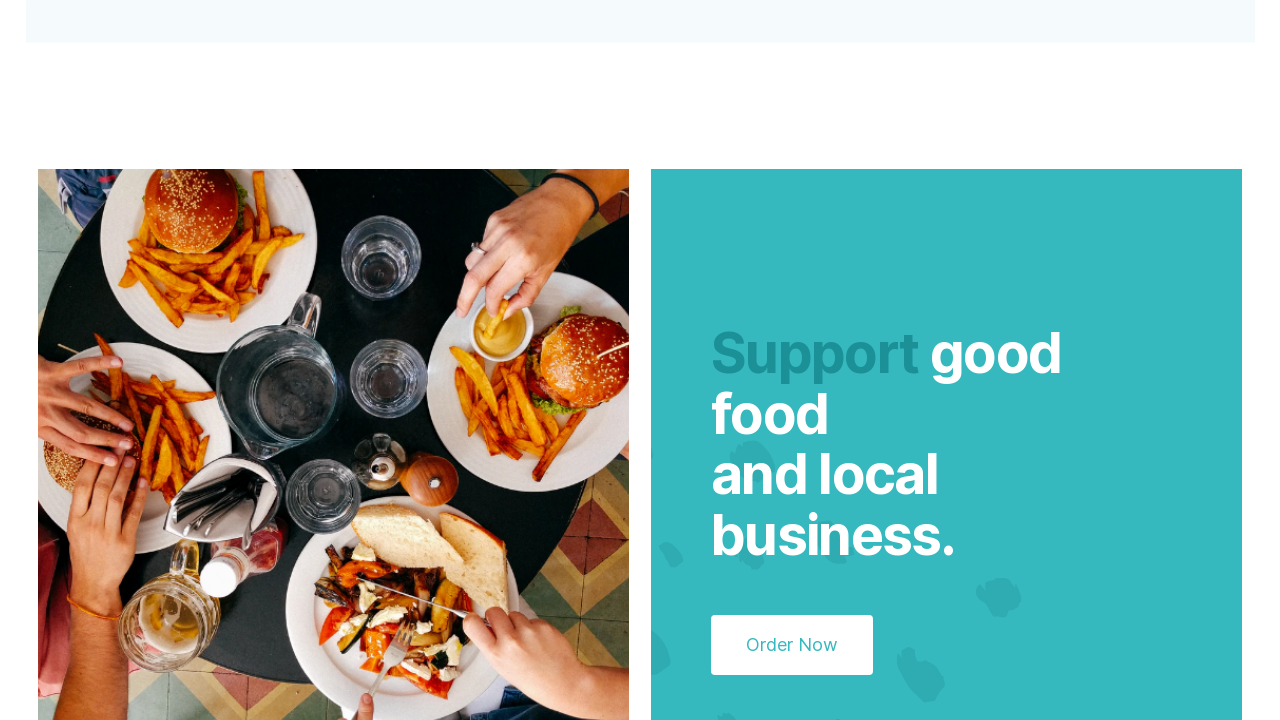

Waited 500ms for content to load
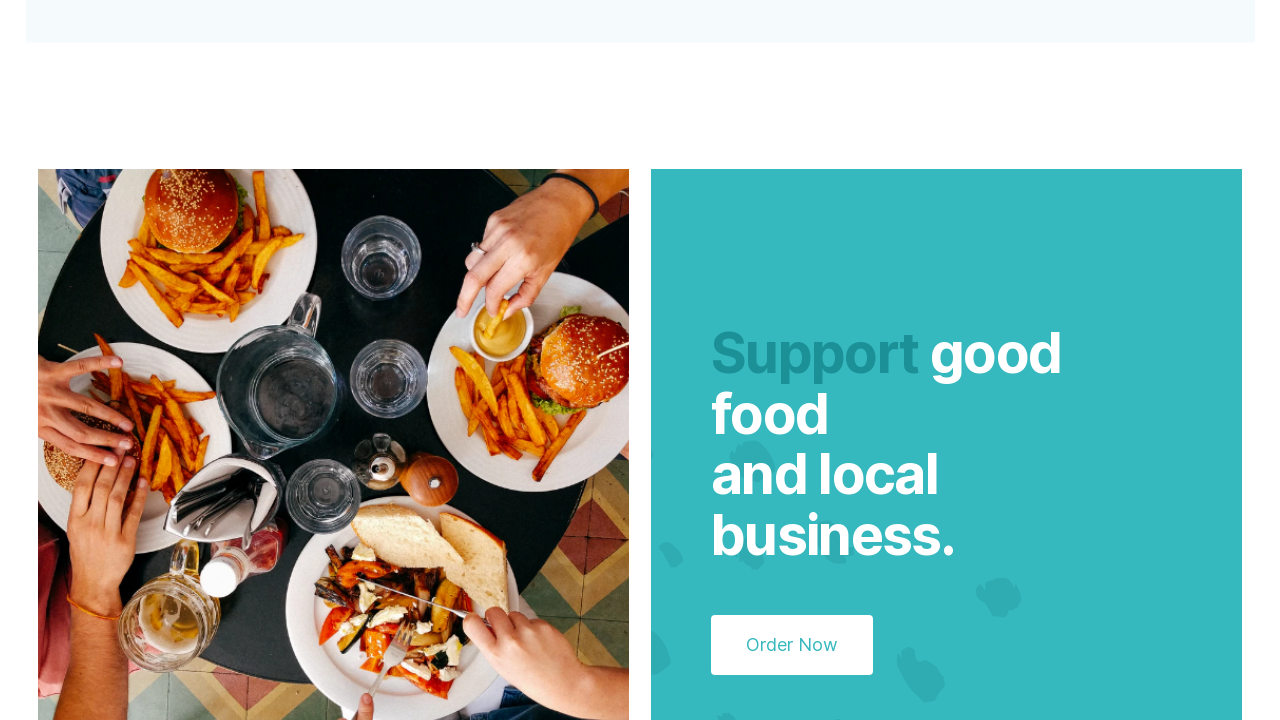

Evaluated current scroll height
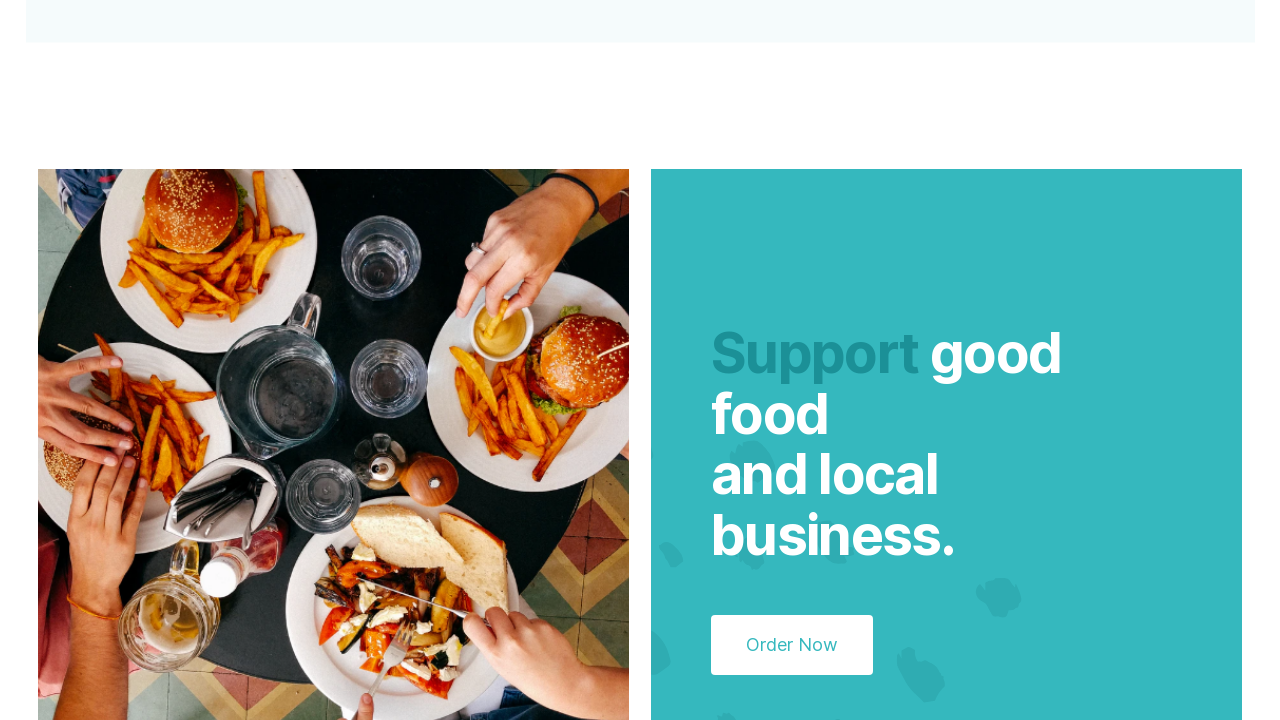

Evaluated previous scroll height
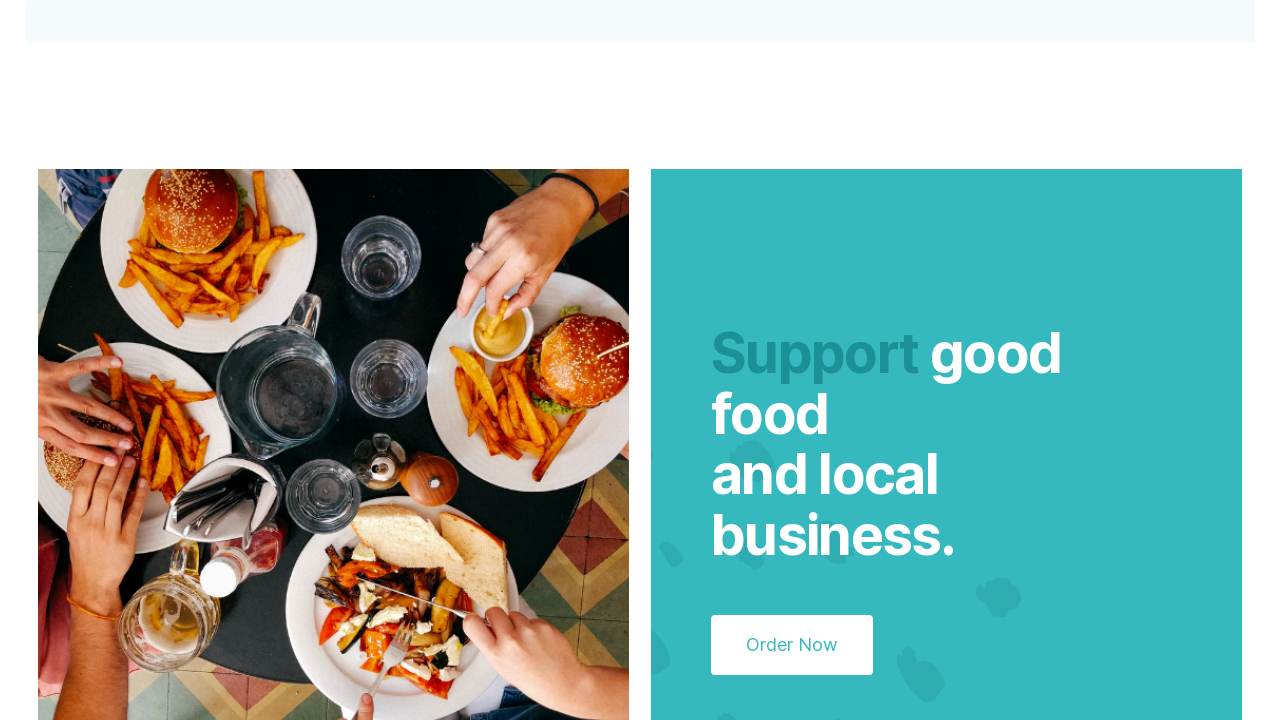

Scrolled down by window height
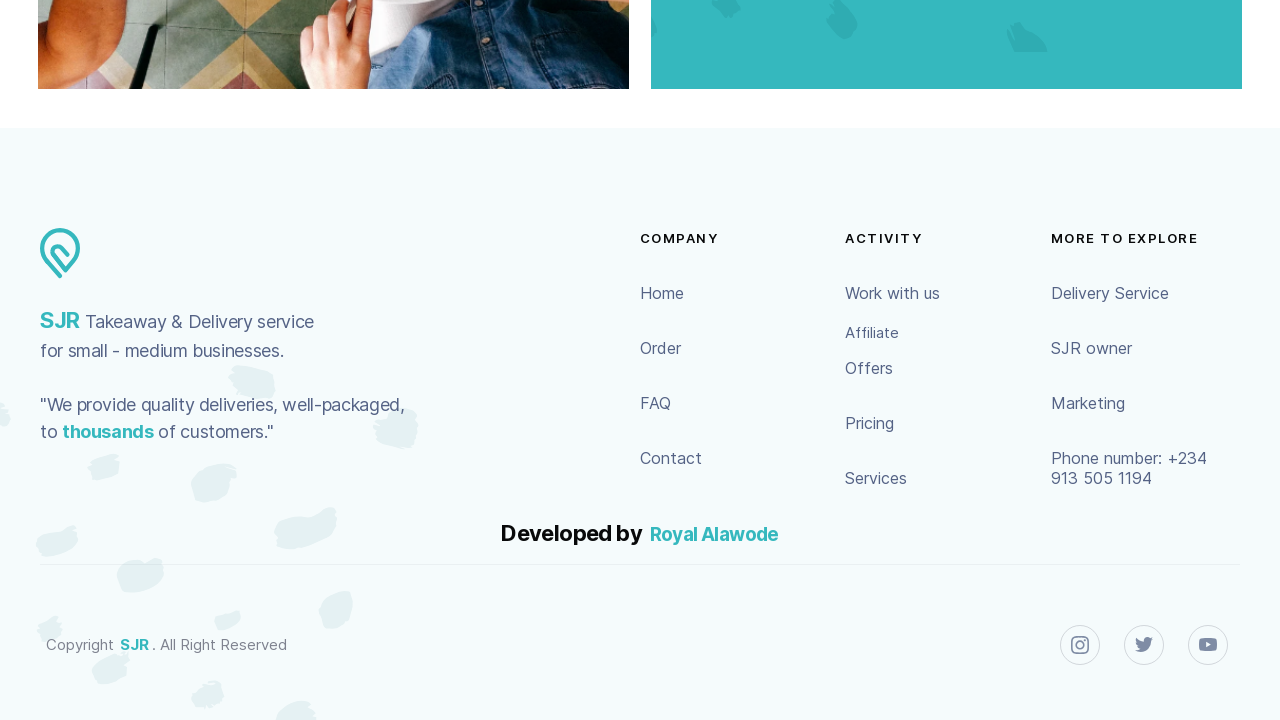

Waited 500ms for content to load
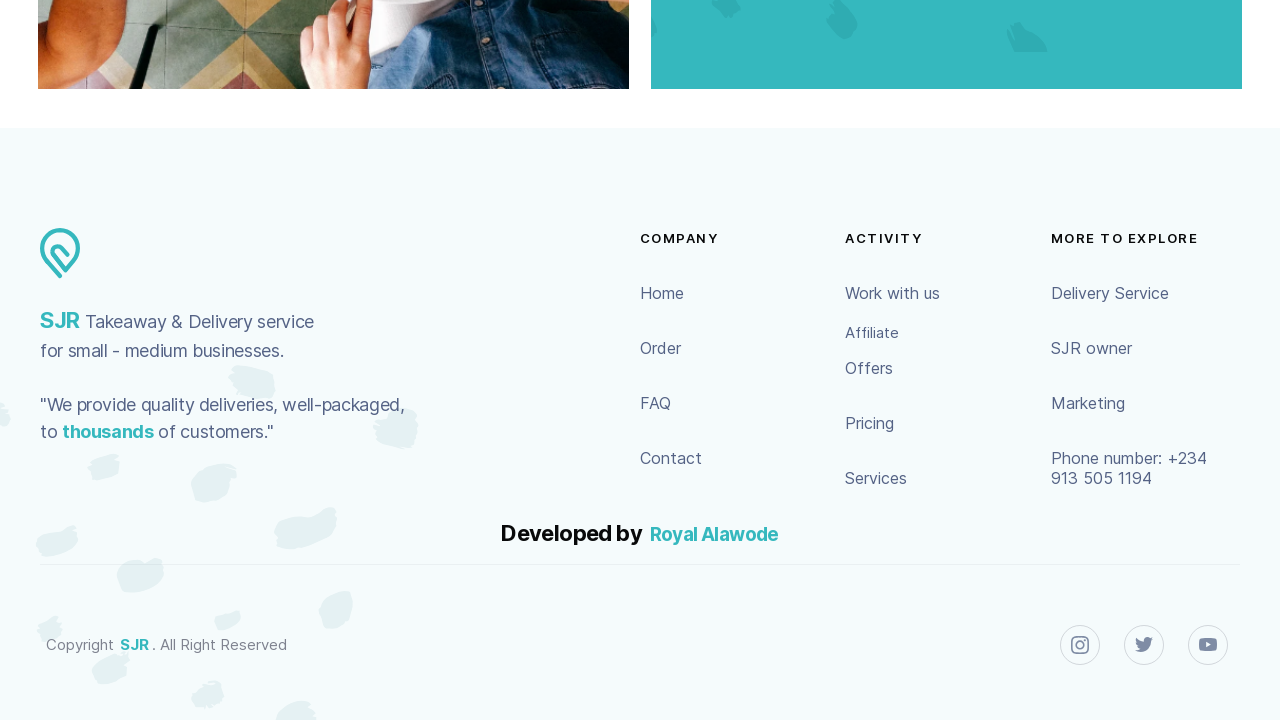

Evaluated current scroll height
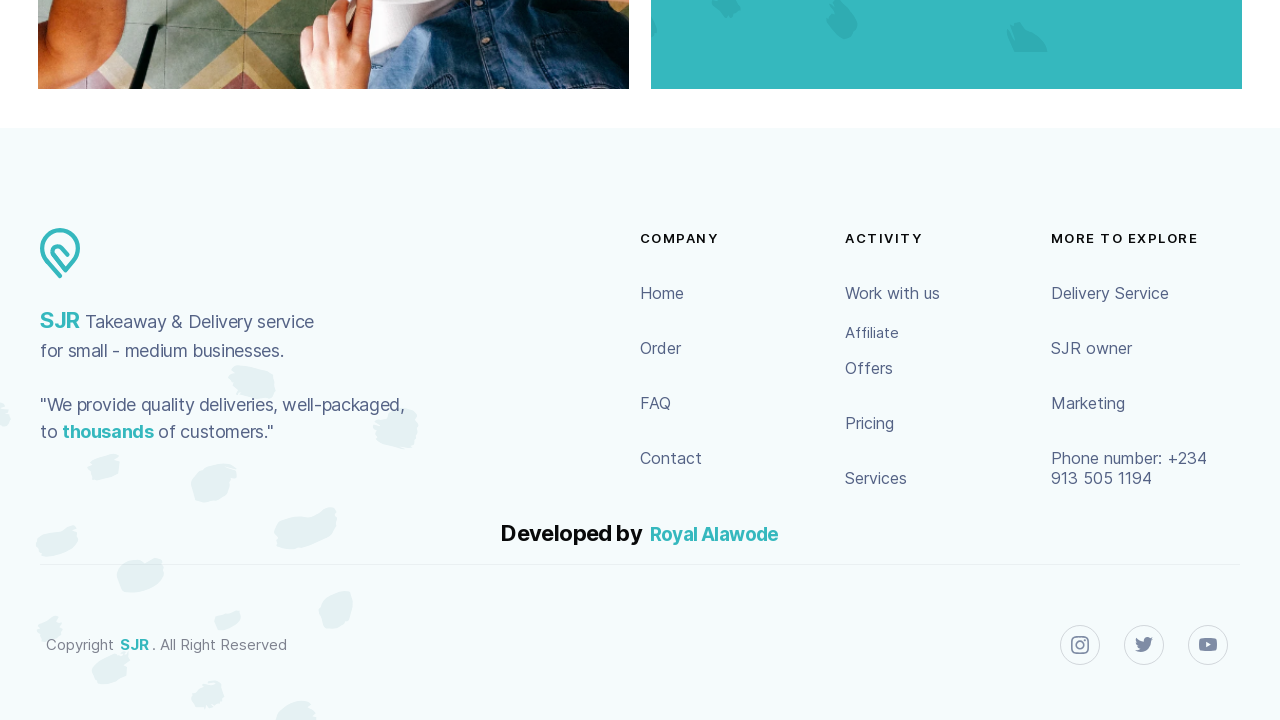

Evaluated previous scroll height
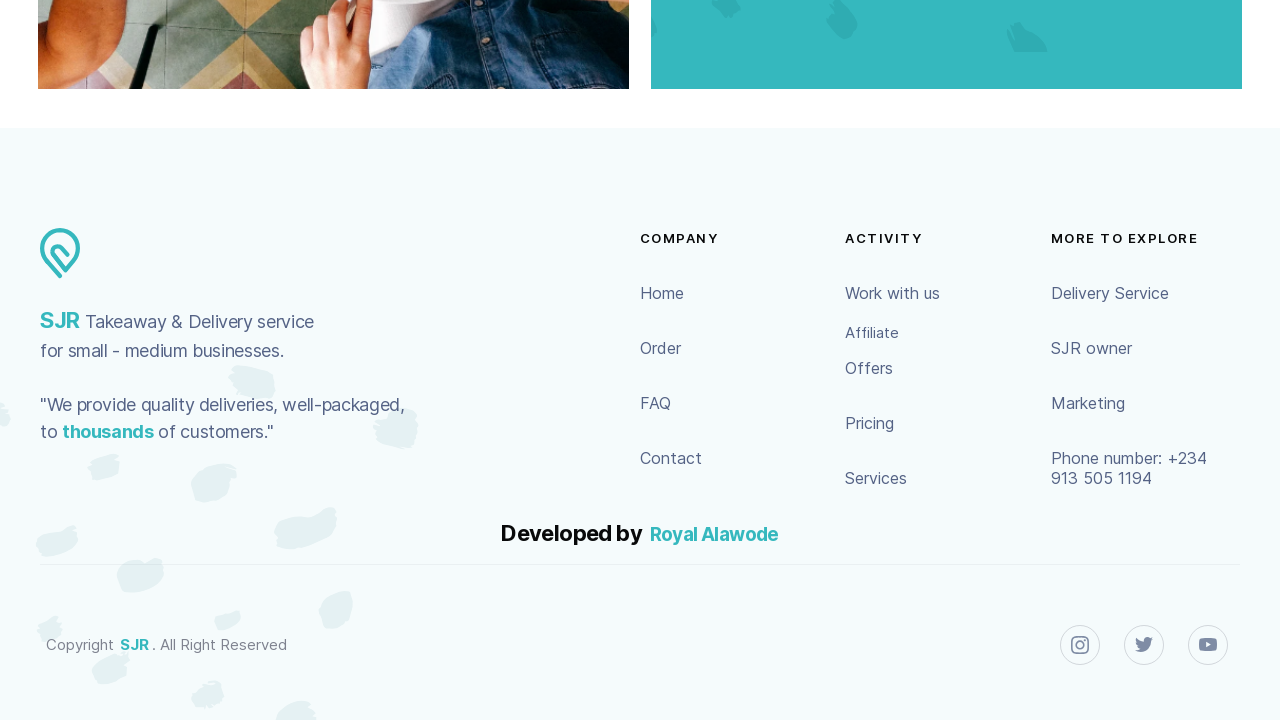

Scrolled down by window height
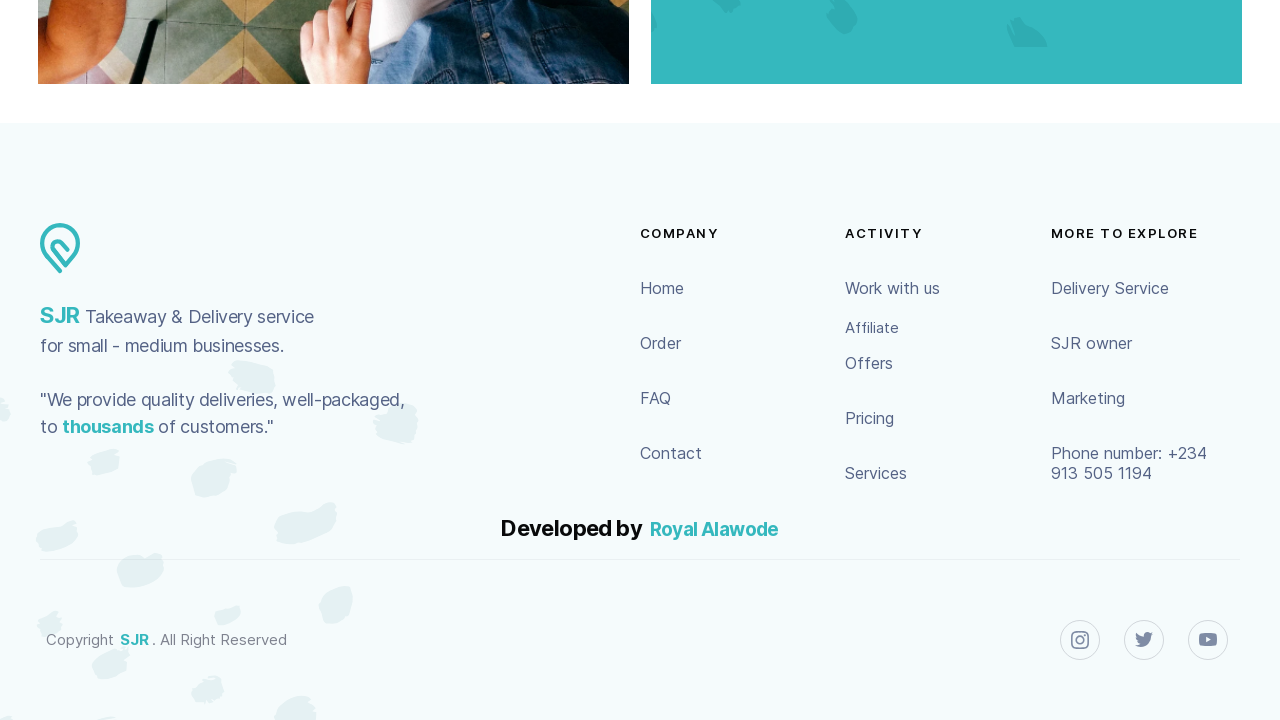

Waited 500ms for content to load
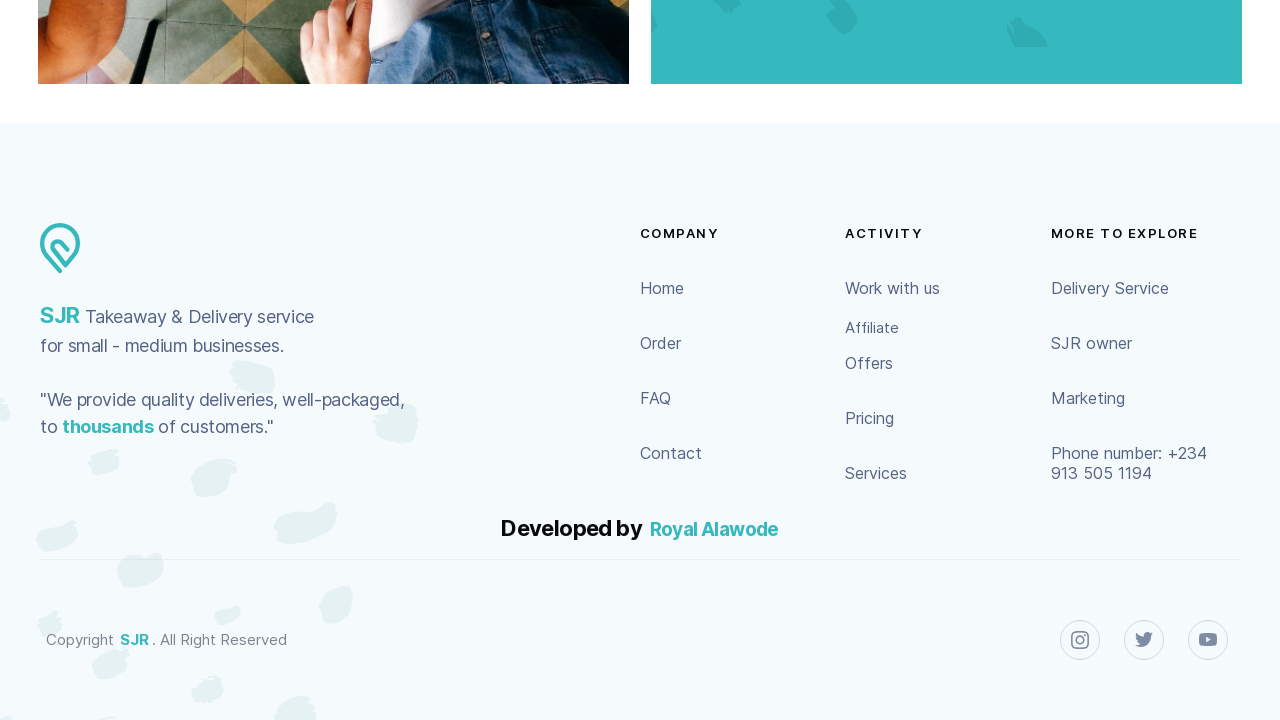

Evaluated current scroll height
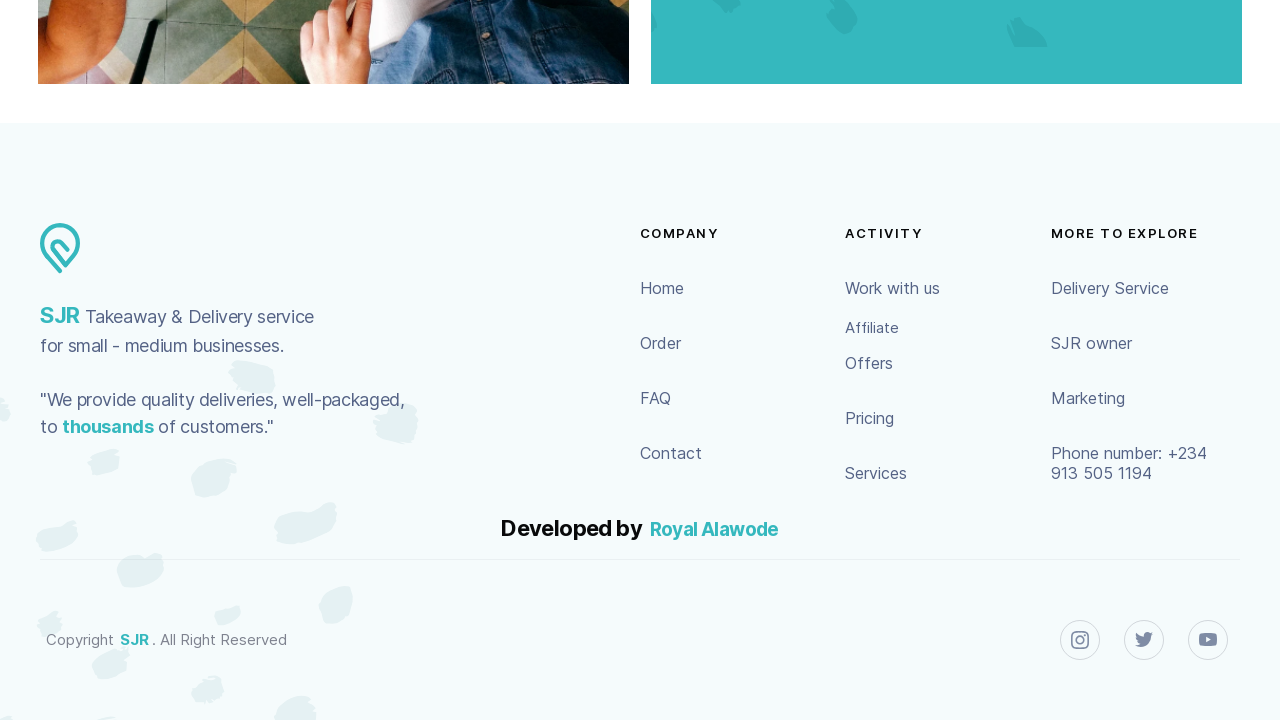

Evaluated previous scroll height
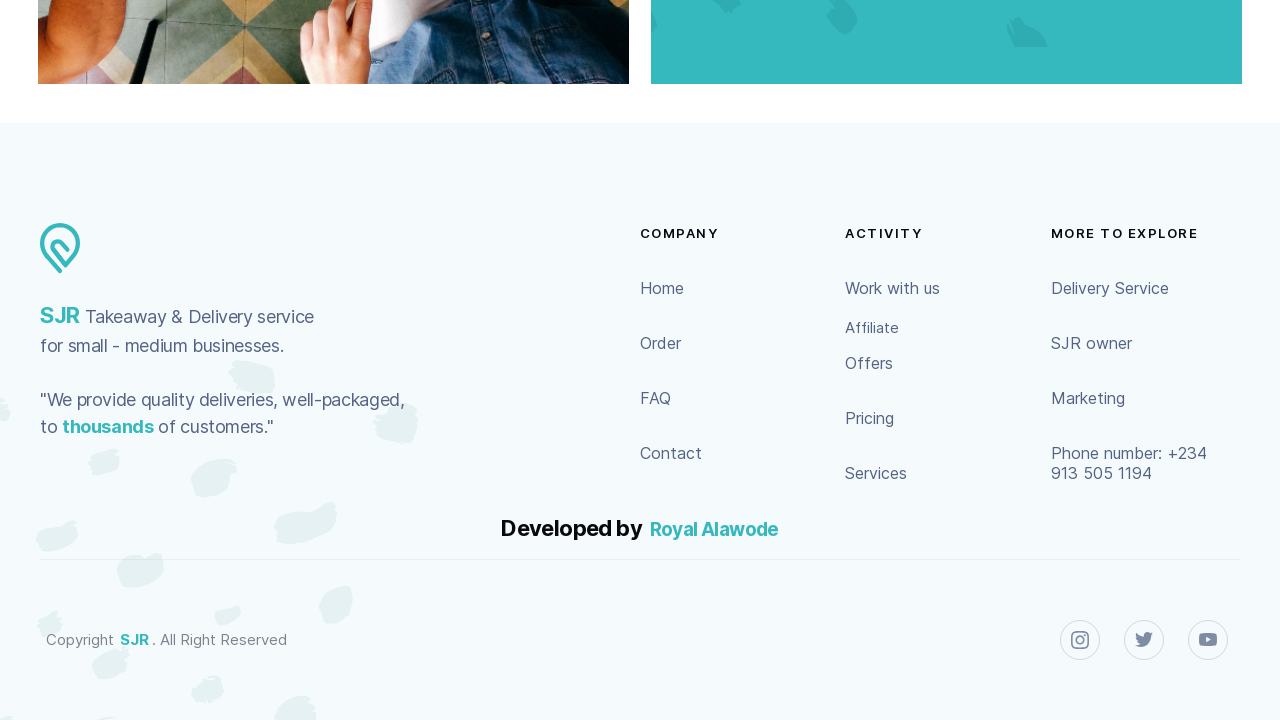

Scrolled down by window height
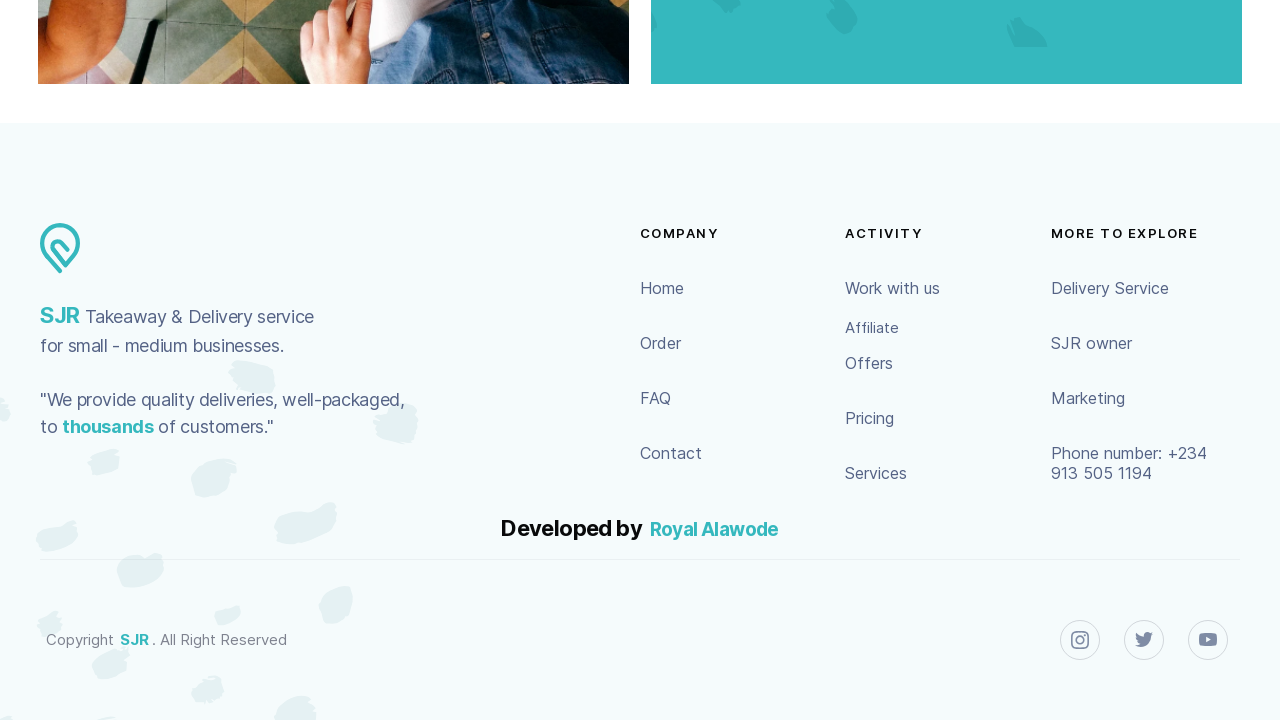

Waited 500ms for content to load
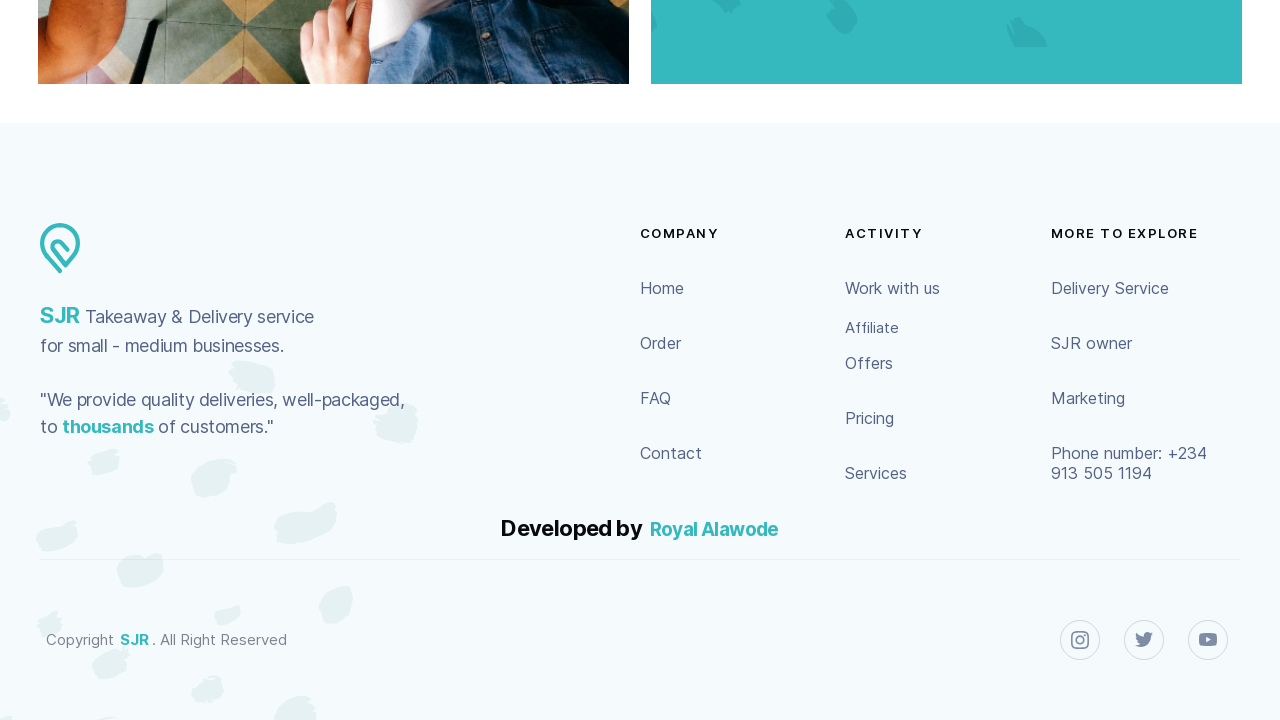

Evaluated current scroll height
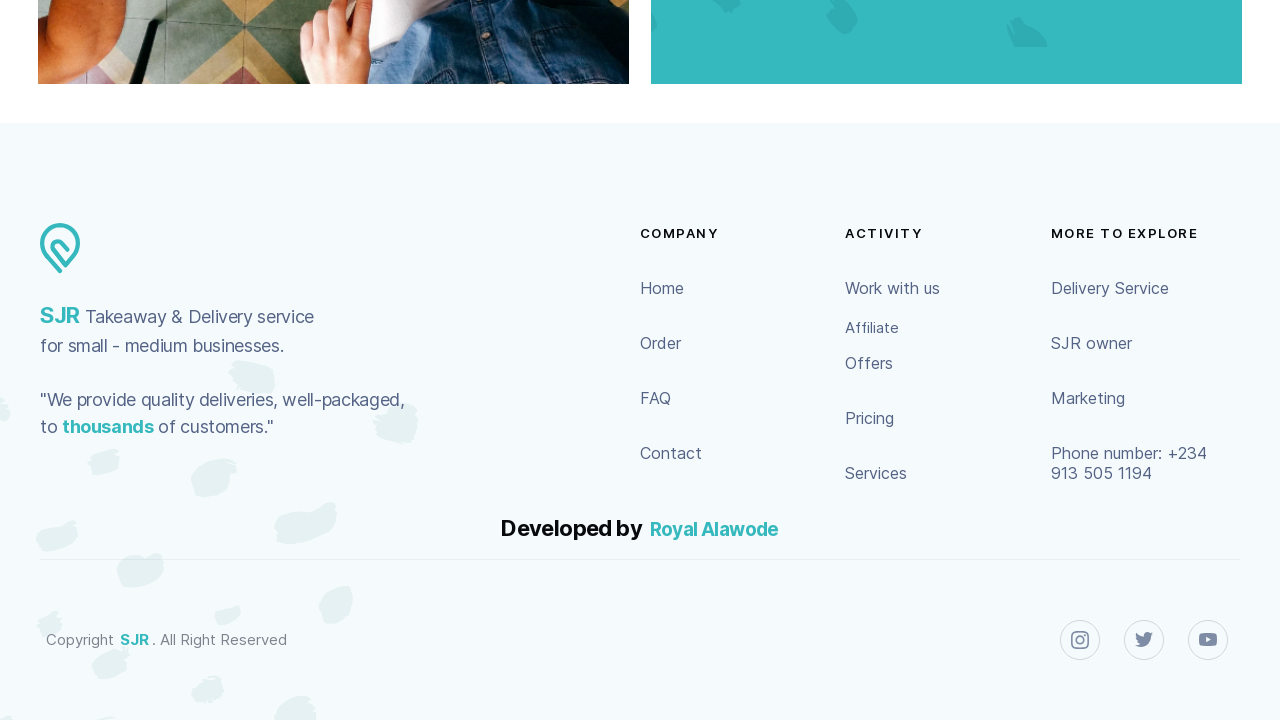

Reached bottom of page, scroll complete
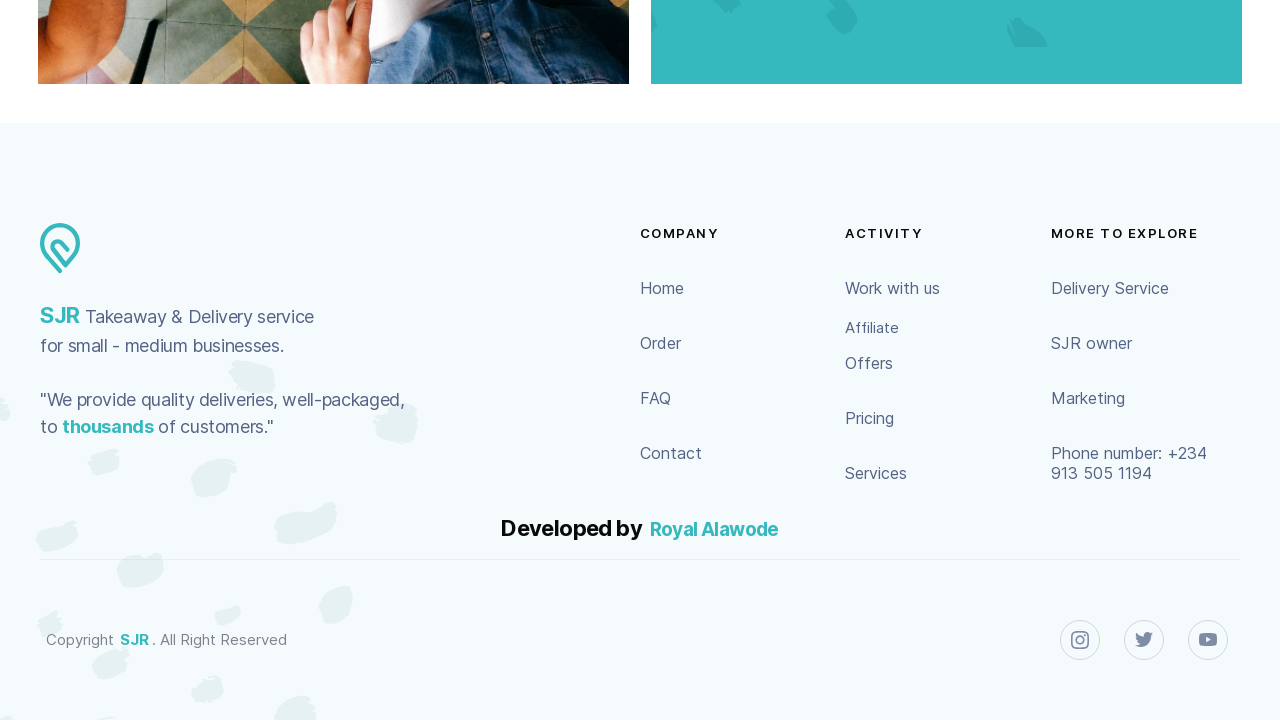

Navigated to https://sjr.pages.dev/order
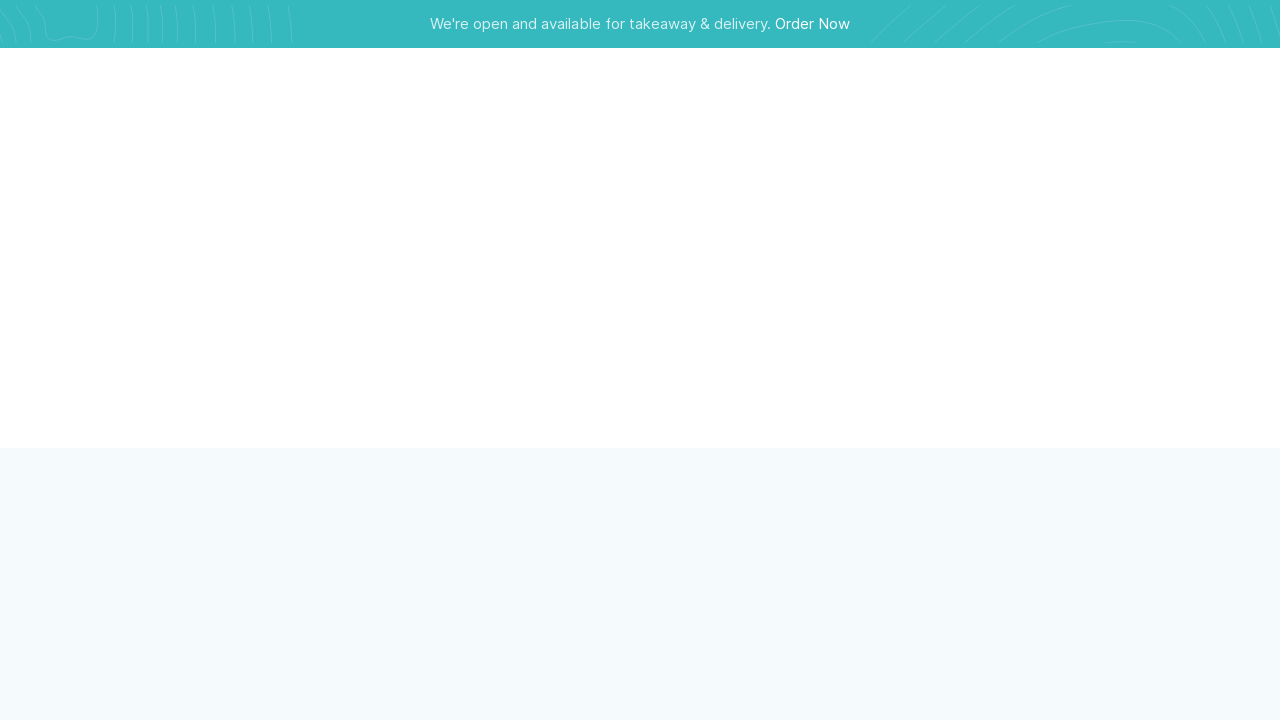

Evaluated previous scroll height
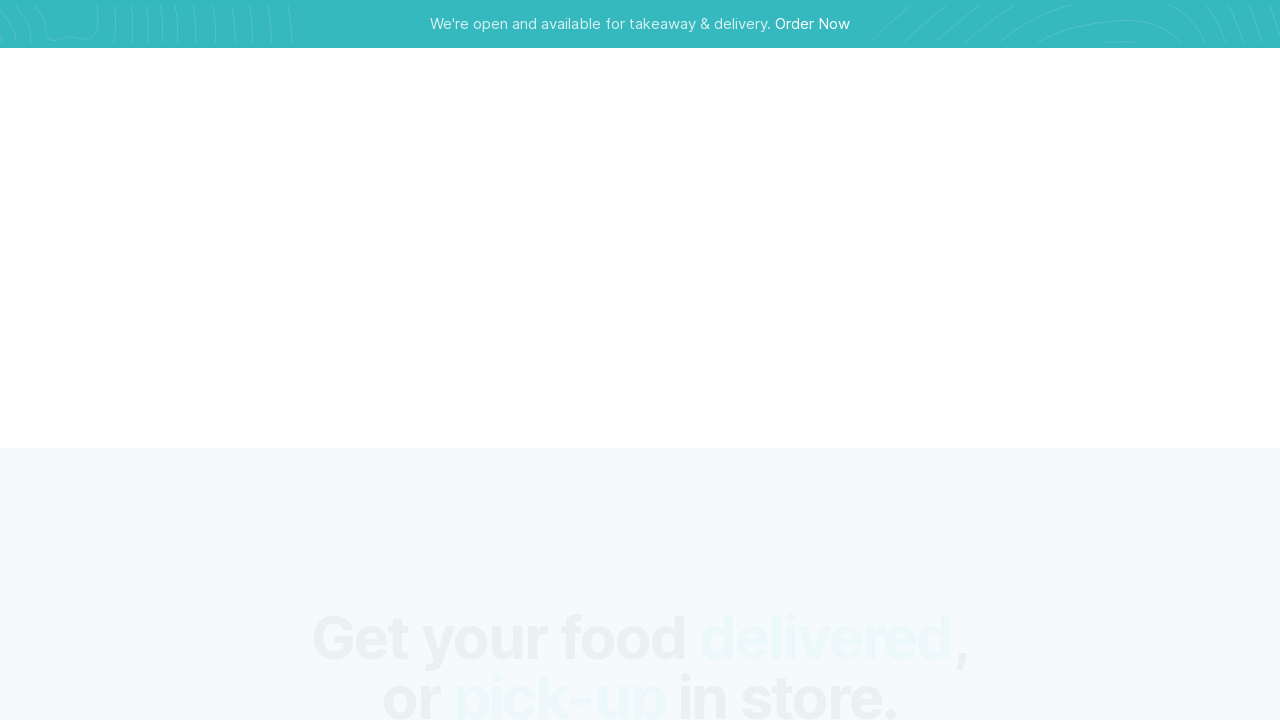

Scrolled down by window height
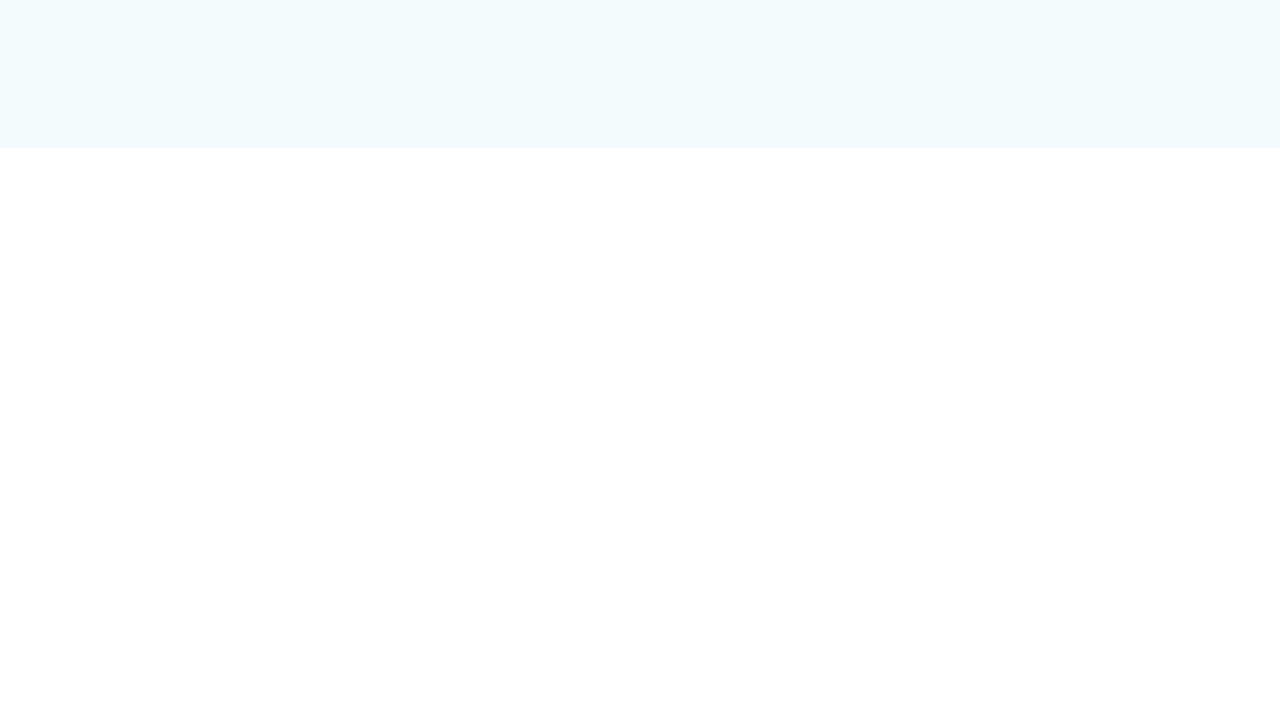

Waited 500ms for content to load
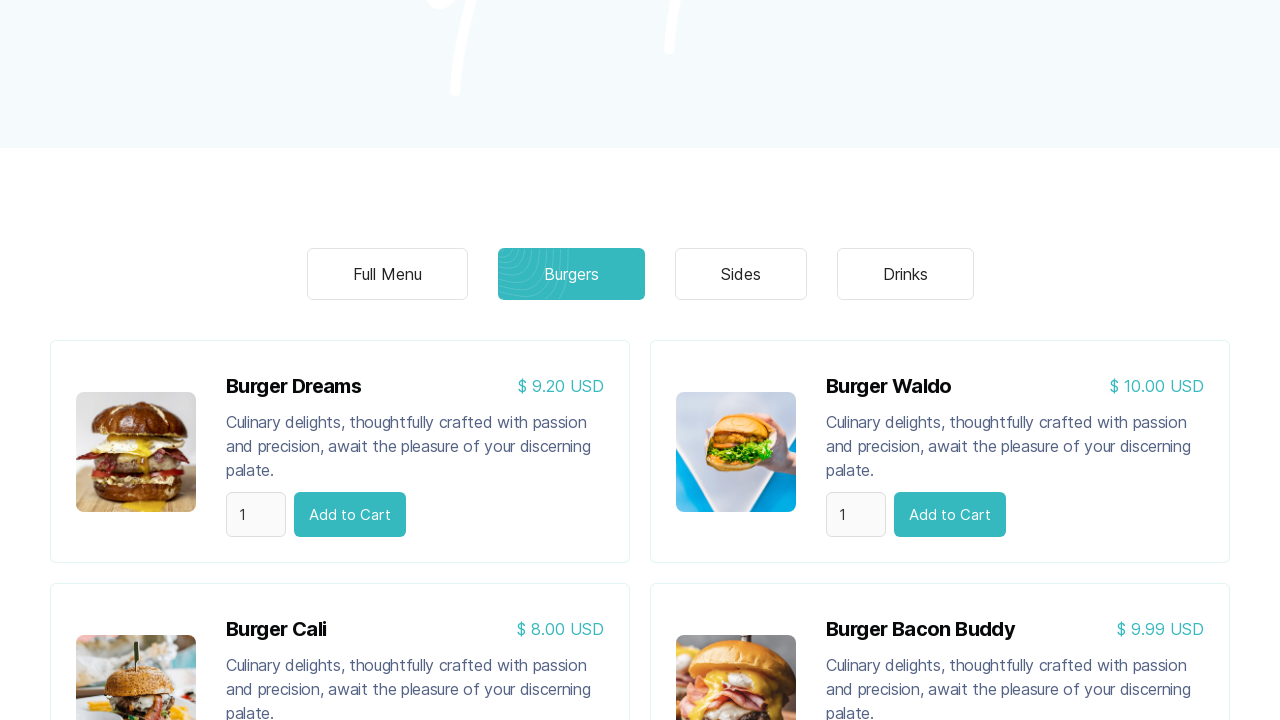

Evaluated current scroll height
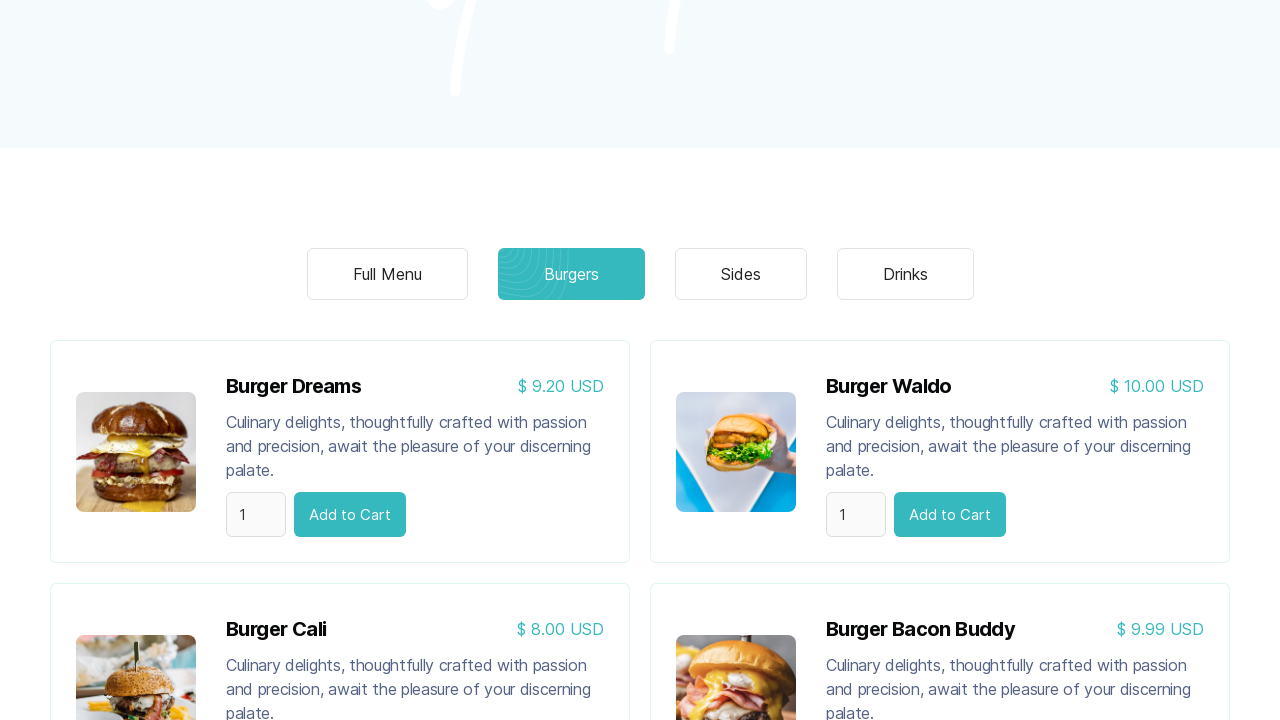

Evaluated previous scroll height
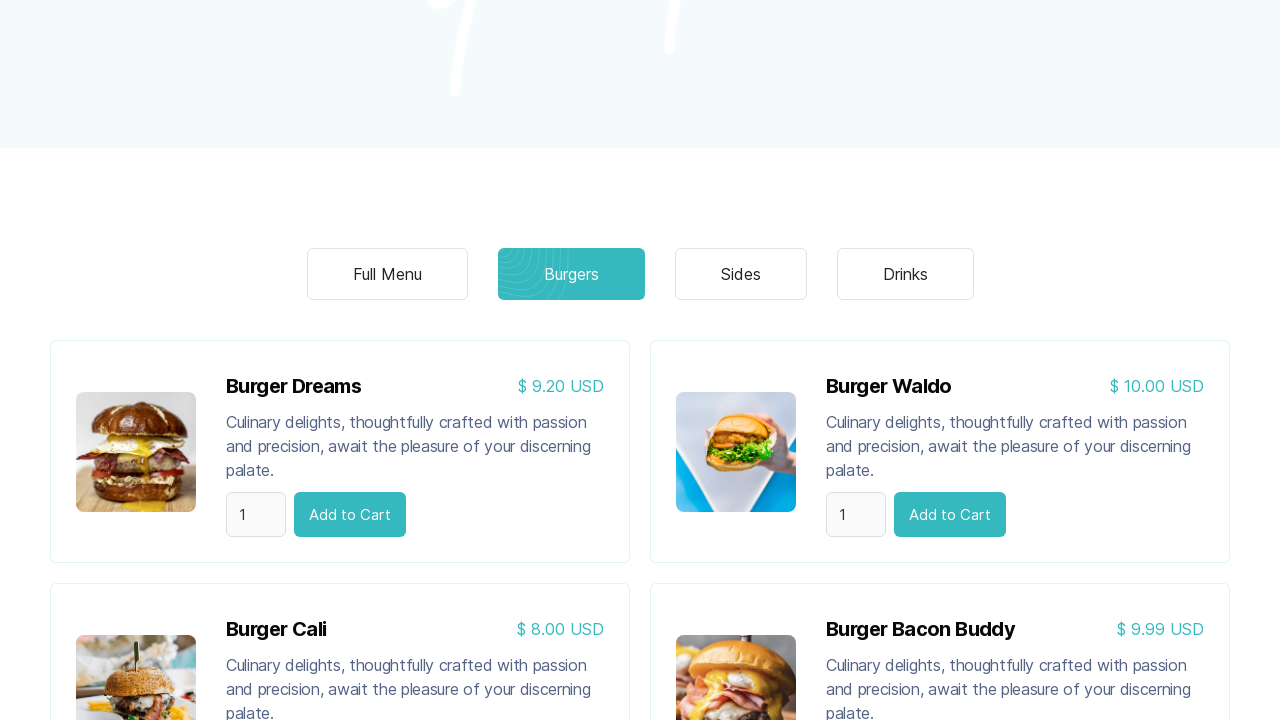

Scrolled down by window height
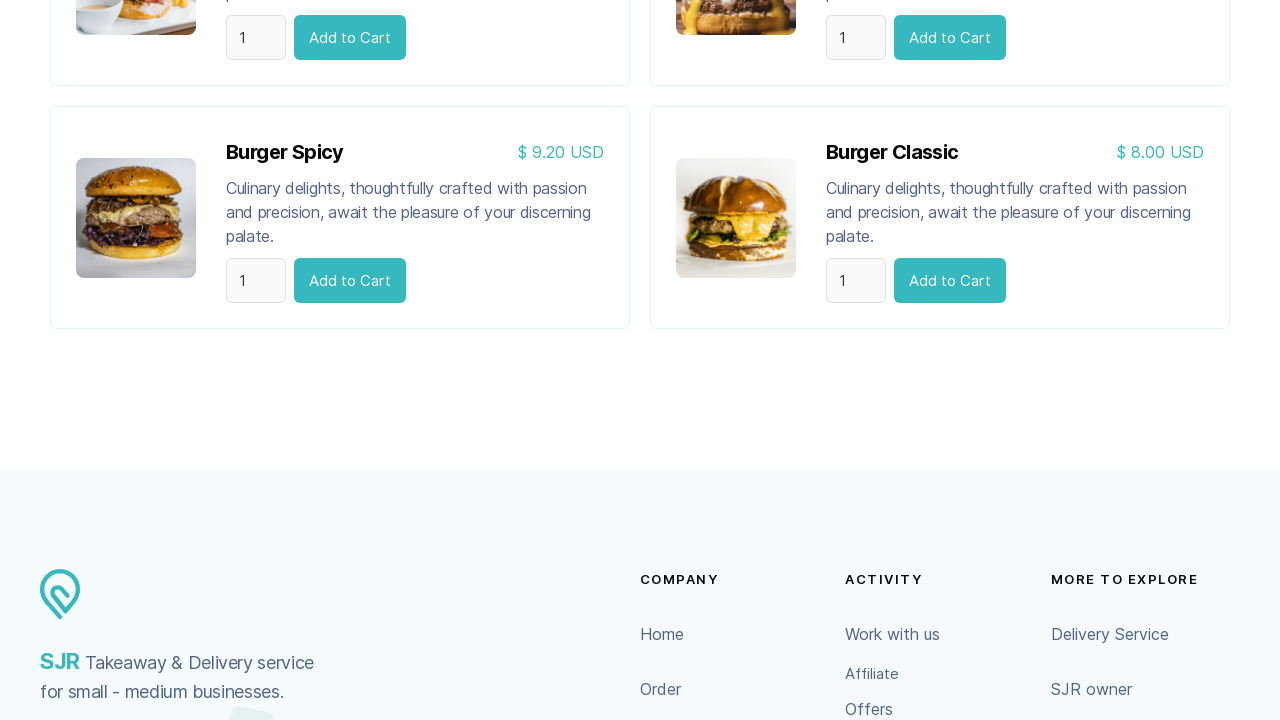

Waited 500ms for content to load
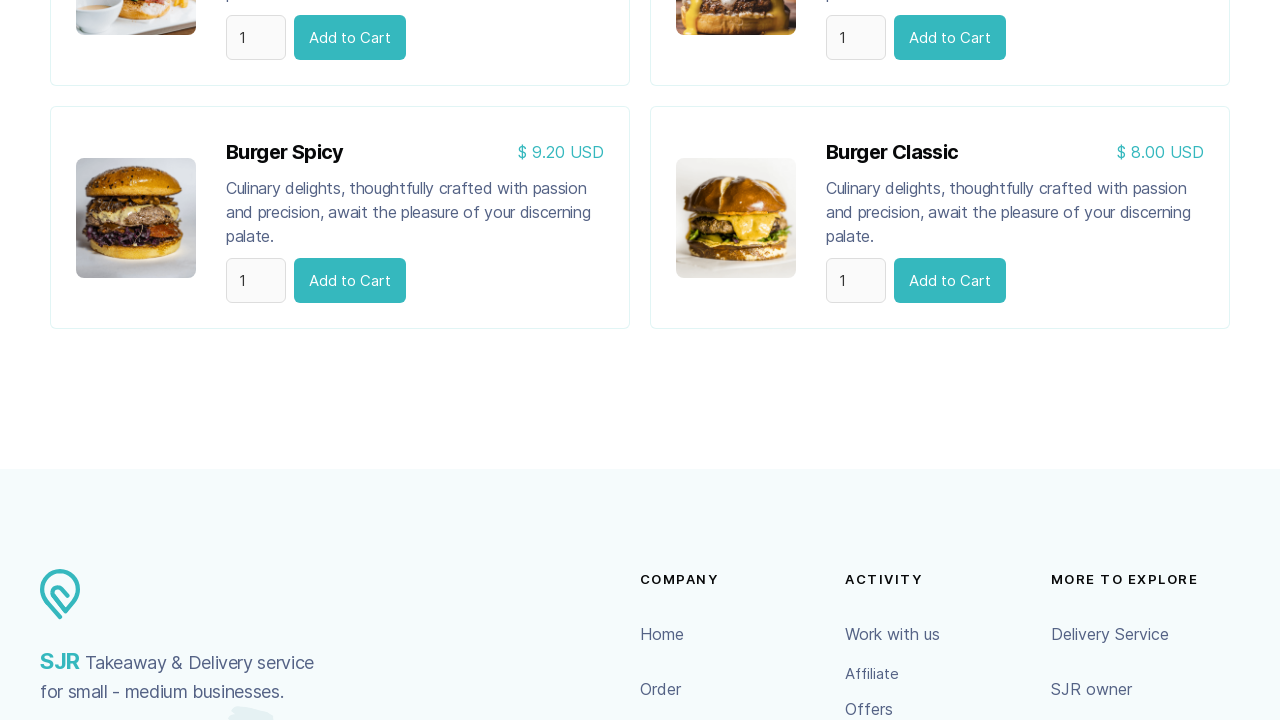

Evaluated current scroll height
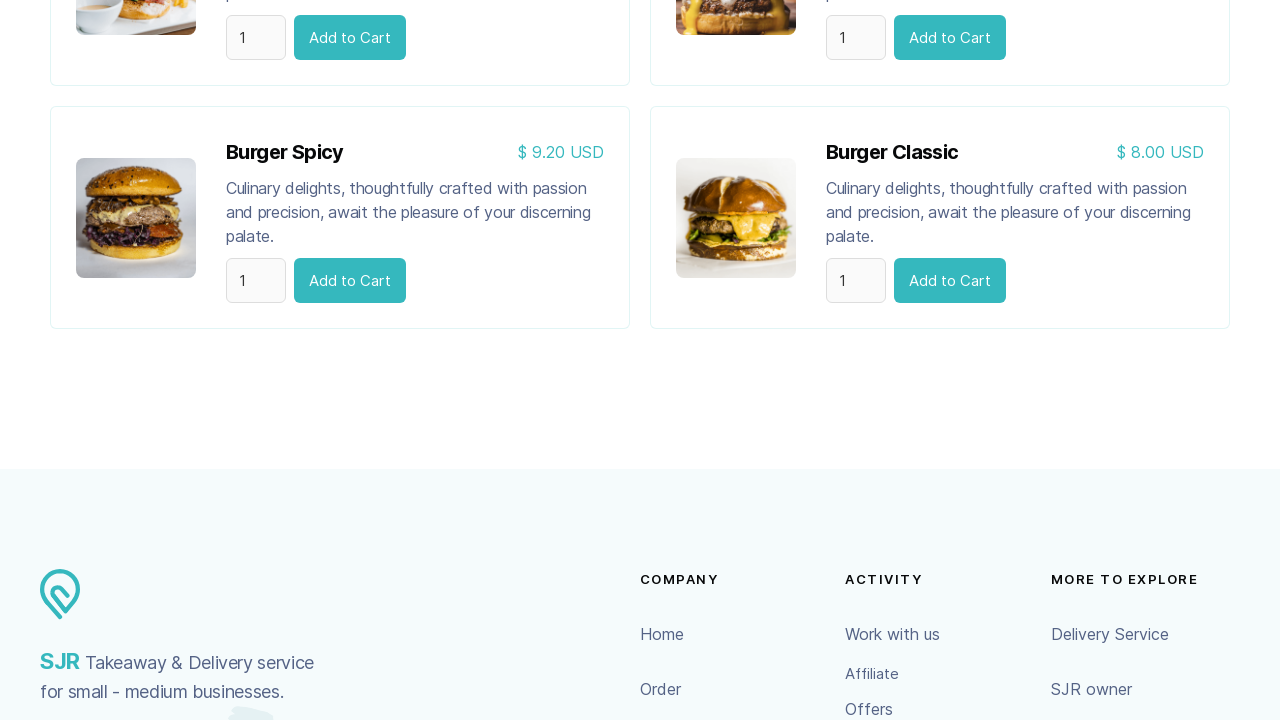

Evaluated previous scroll height
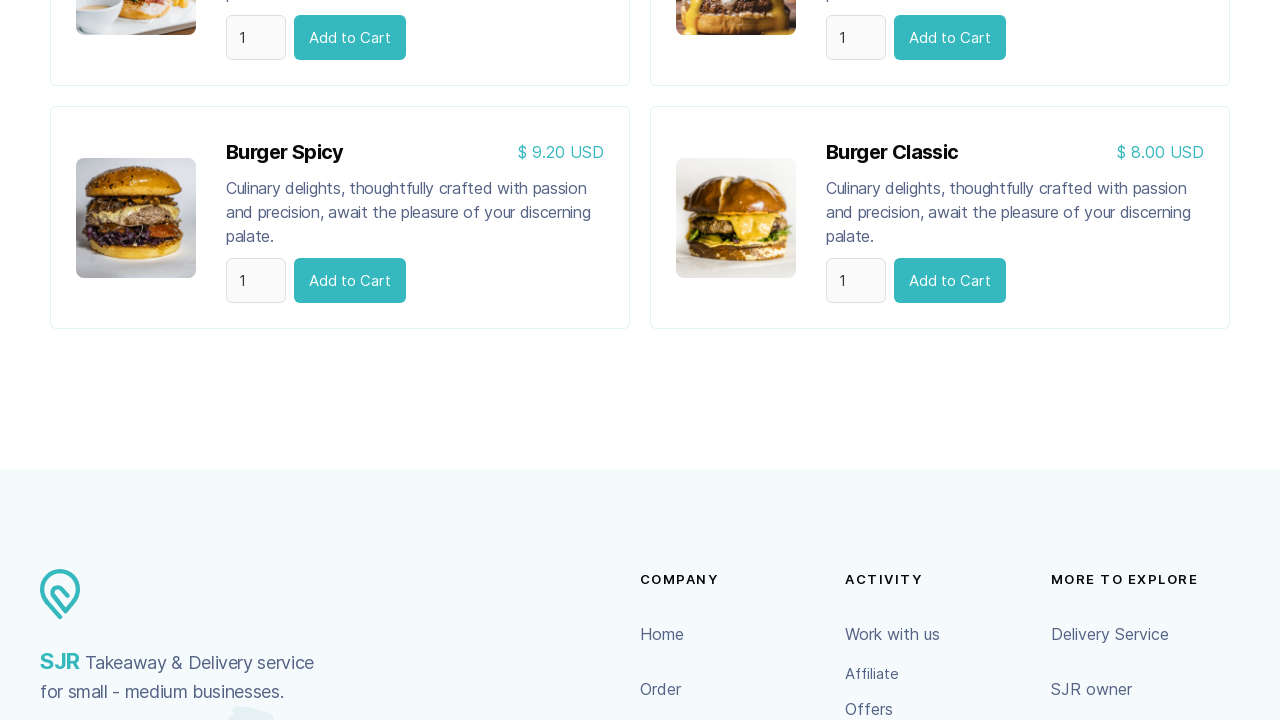

Scrolled down by window height
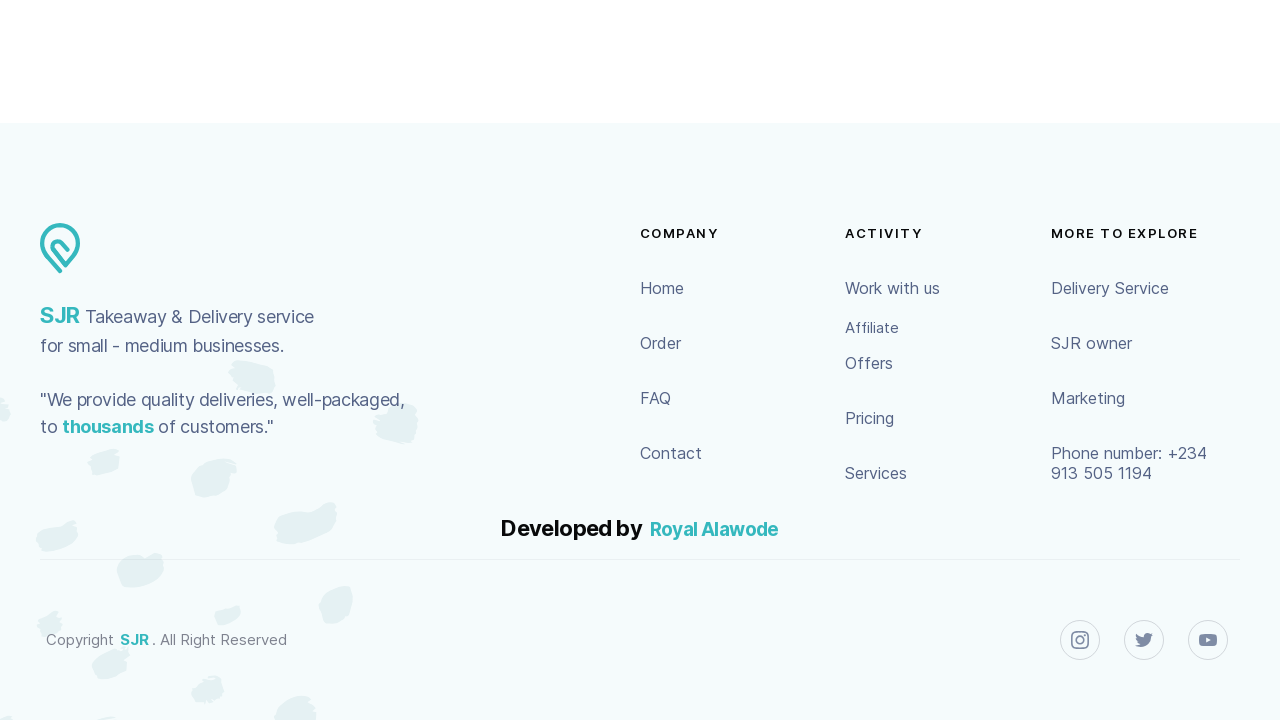

Waited 500ms for content to load
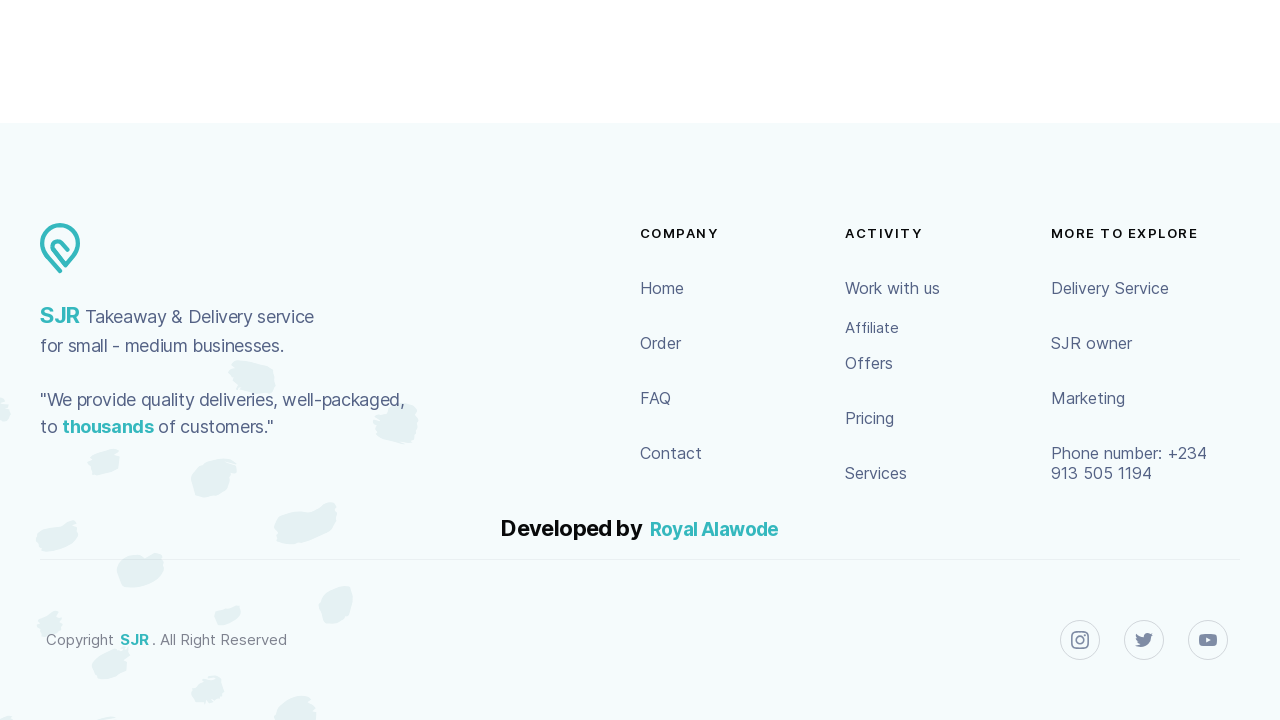

Evaluated current scroll height
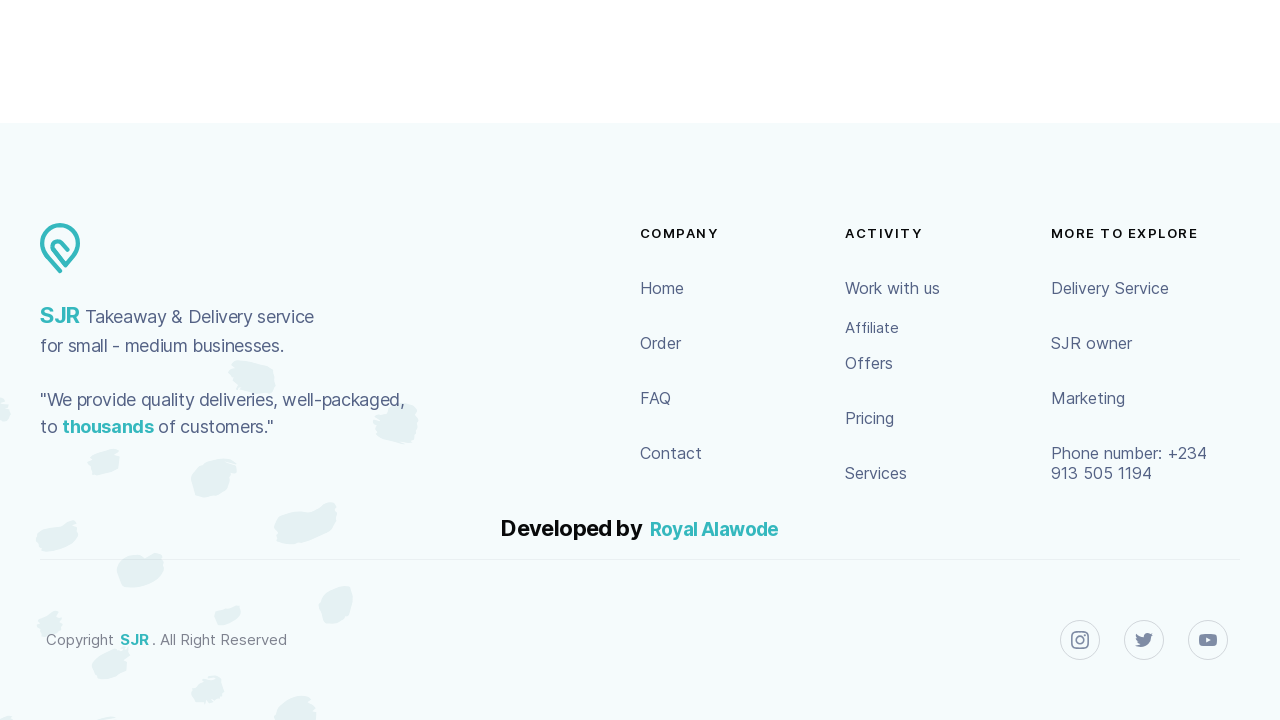

Evaluated previous scroll height
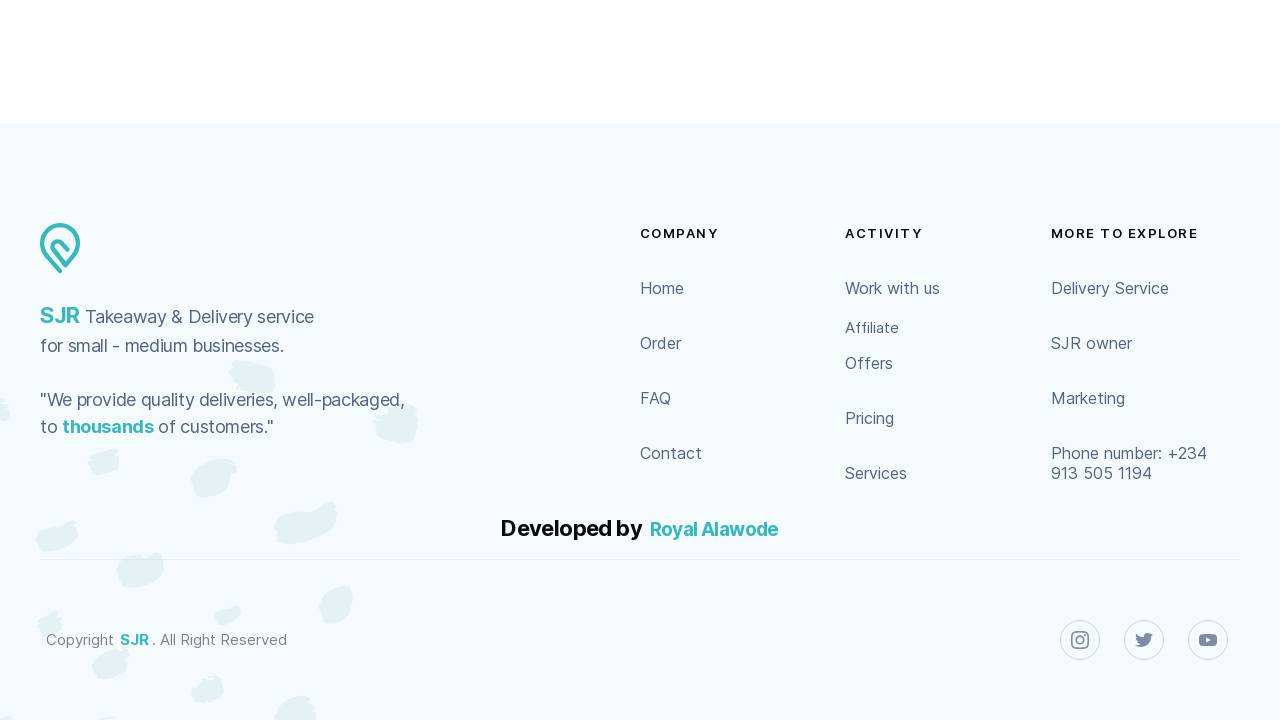

Scrolled down by window height
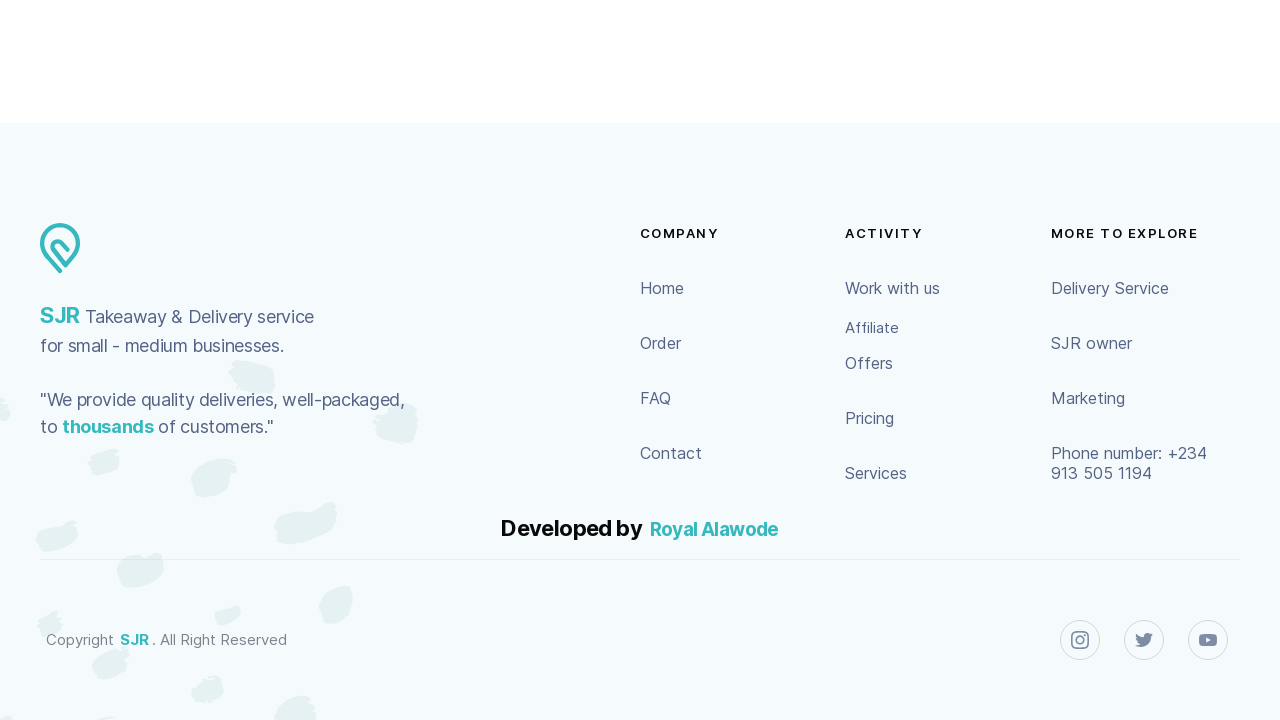

Waited 500ms for content to load
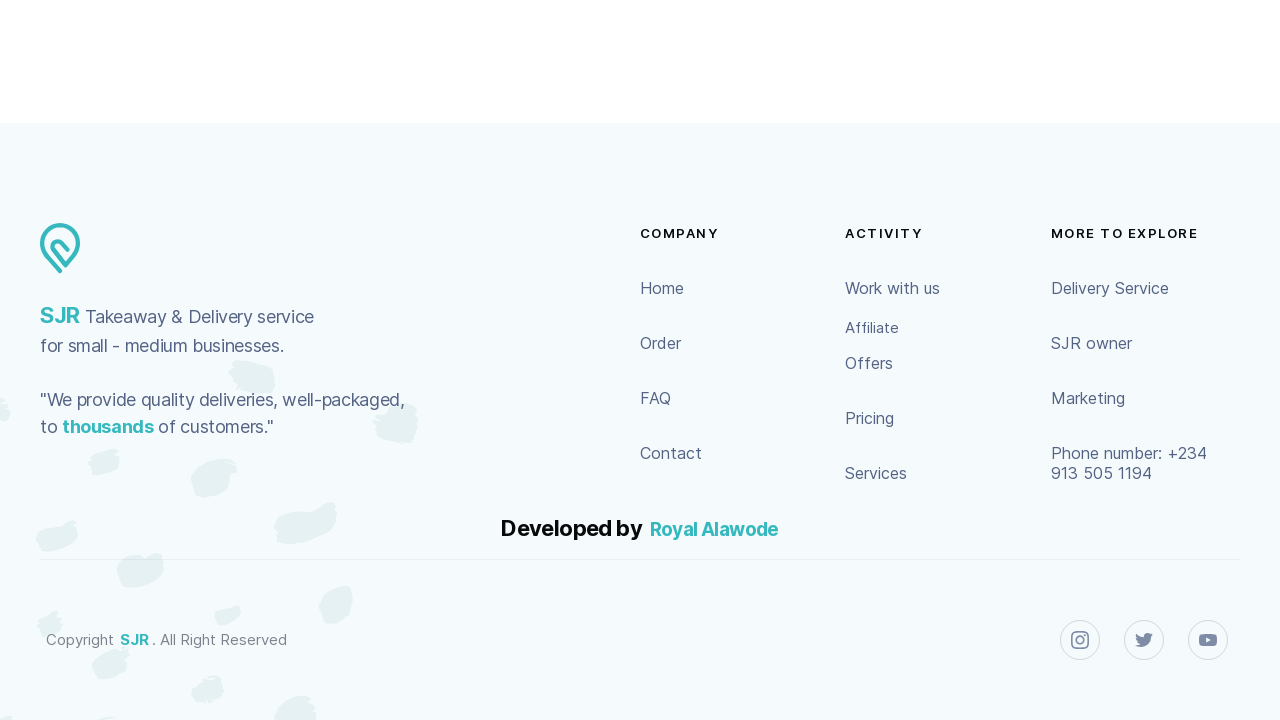

Evaluated current scroll height
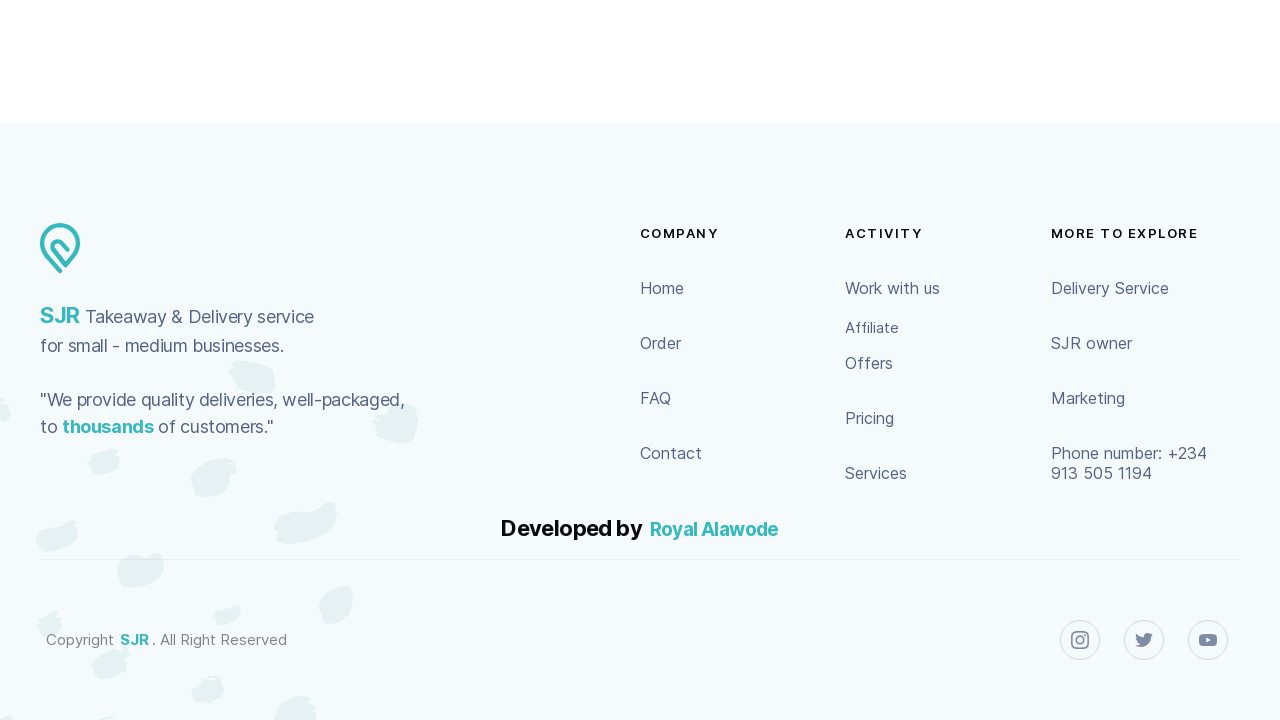

Reached bottom of page, scroll complete
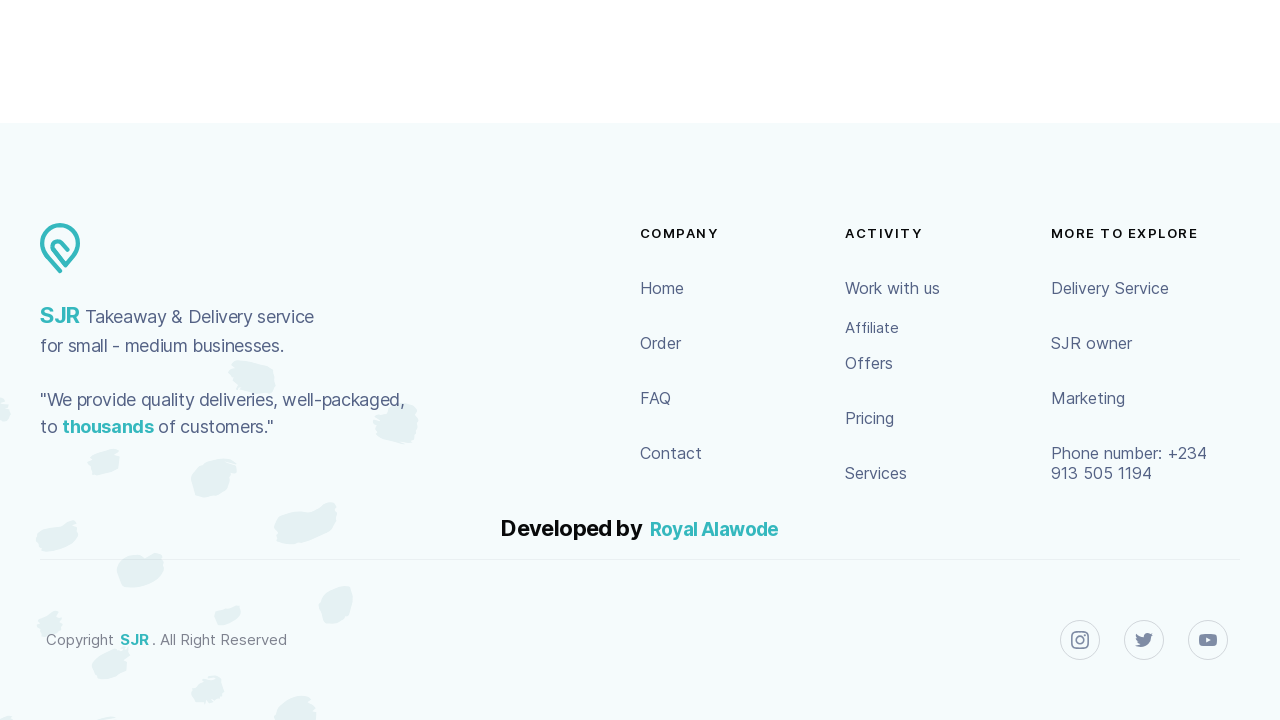

Navigated to https://sjr.pages.dev/company
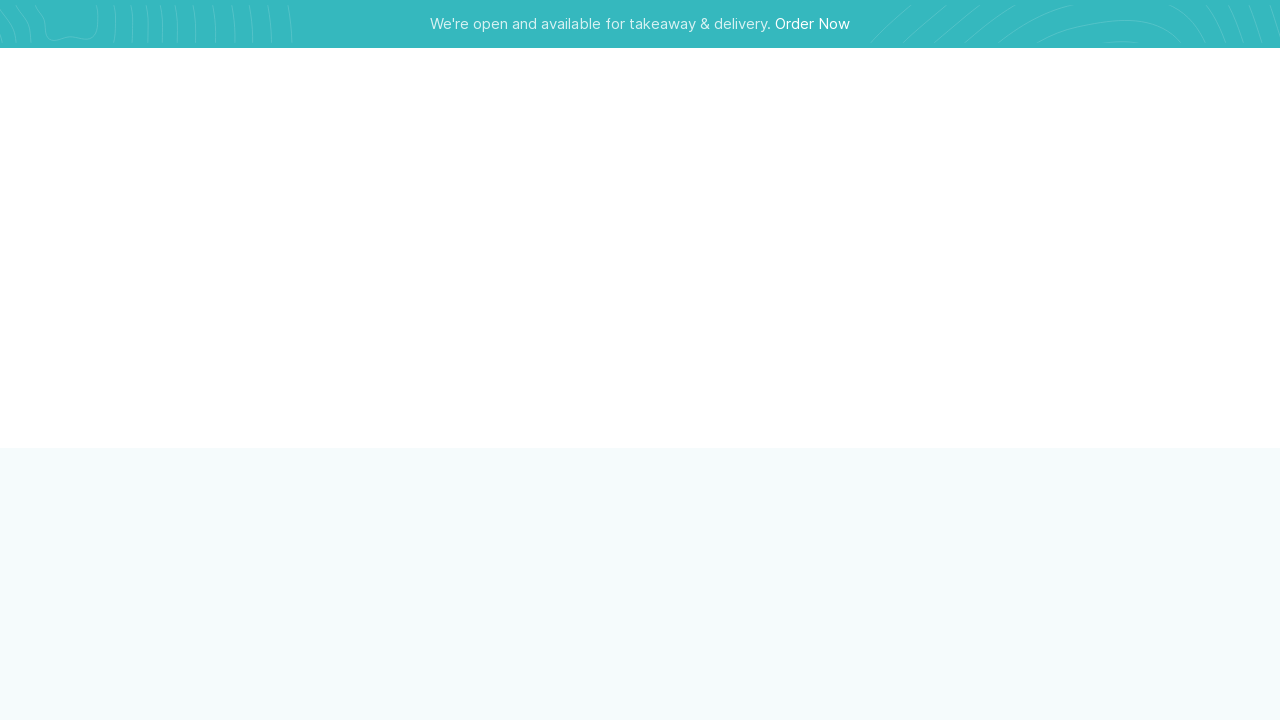

Evaluated previous scroll height
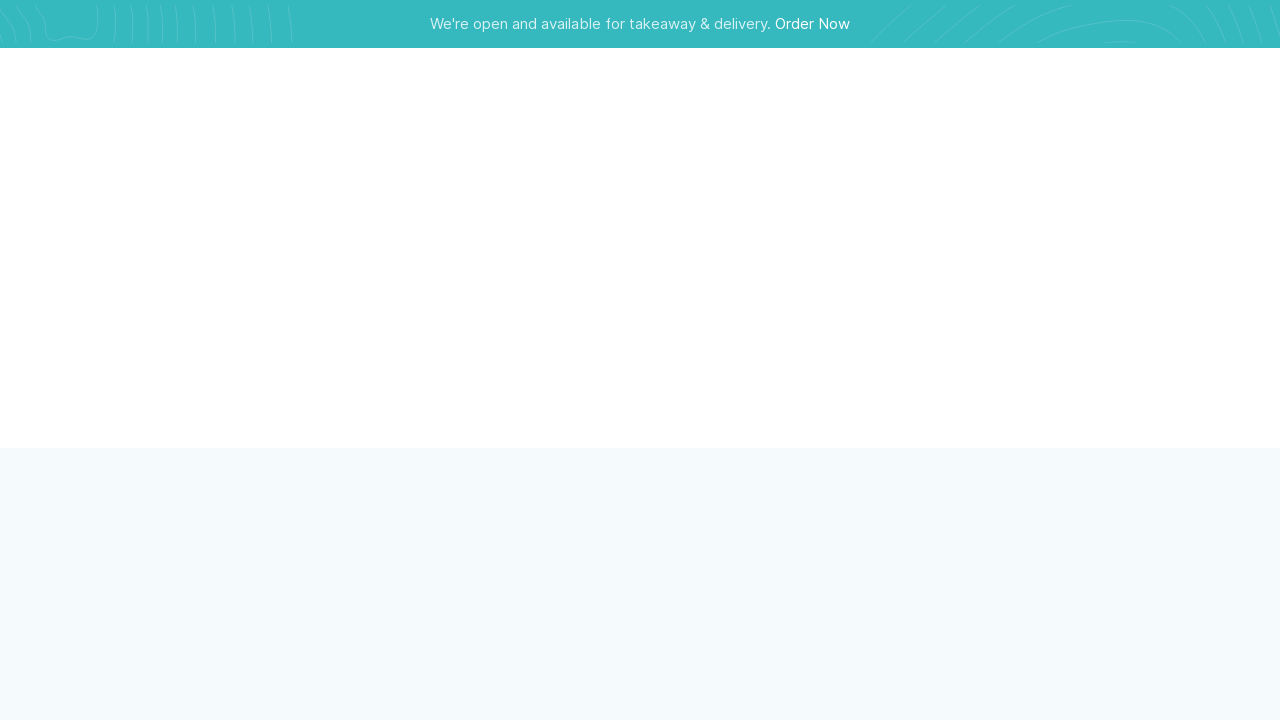

Scrolled down by window height
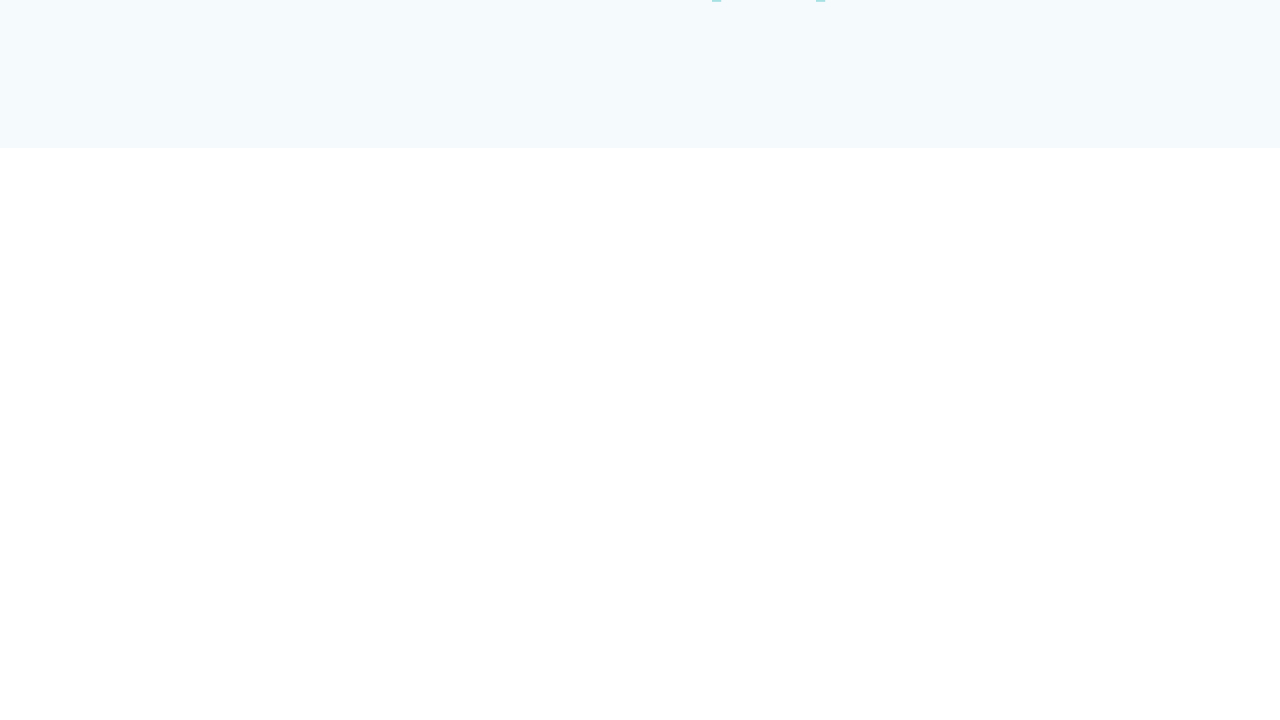

Waited 500ms for content to load
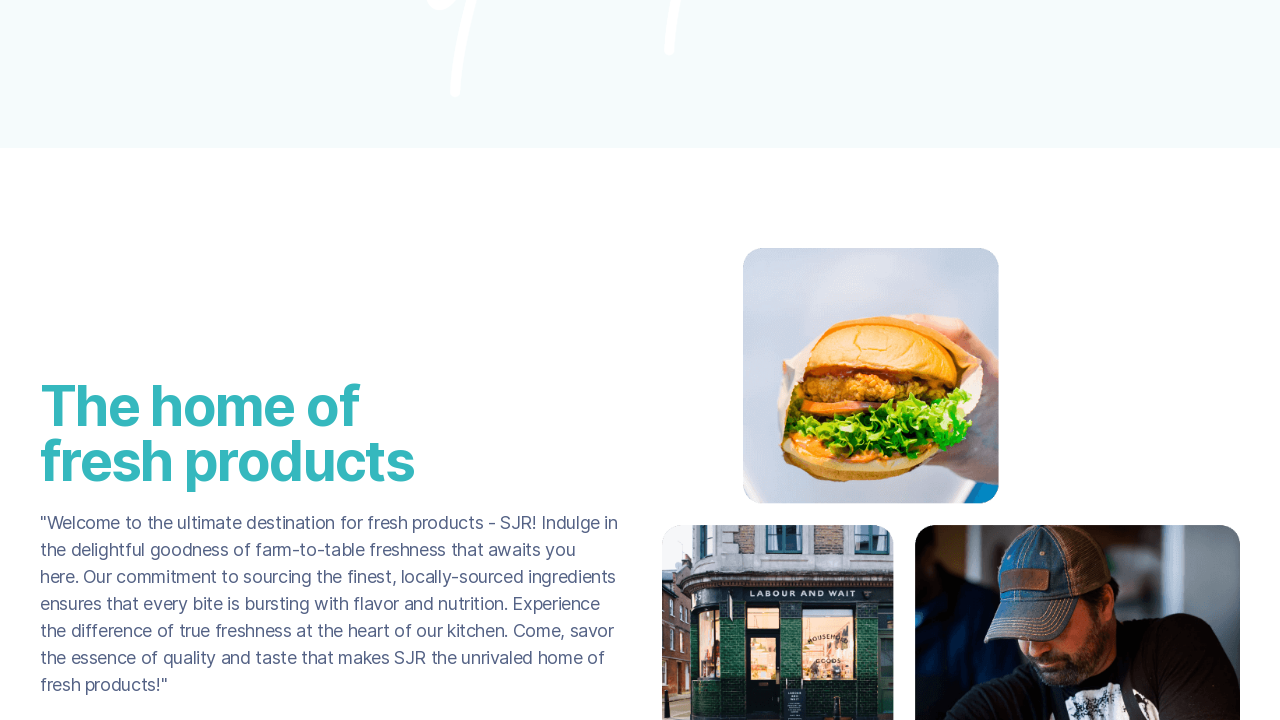

Evaluated current scroll height
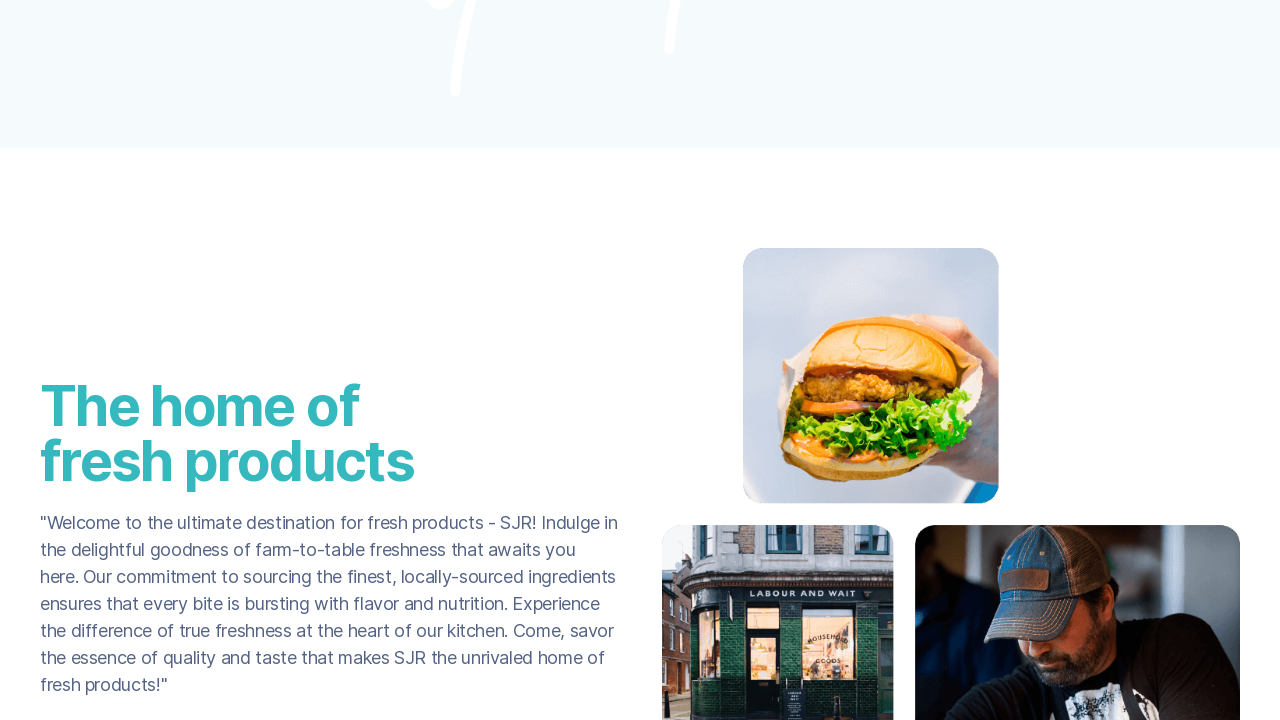

Evaluated previous scroll height
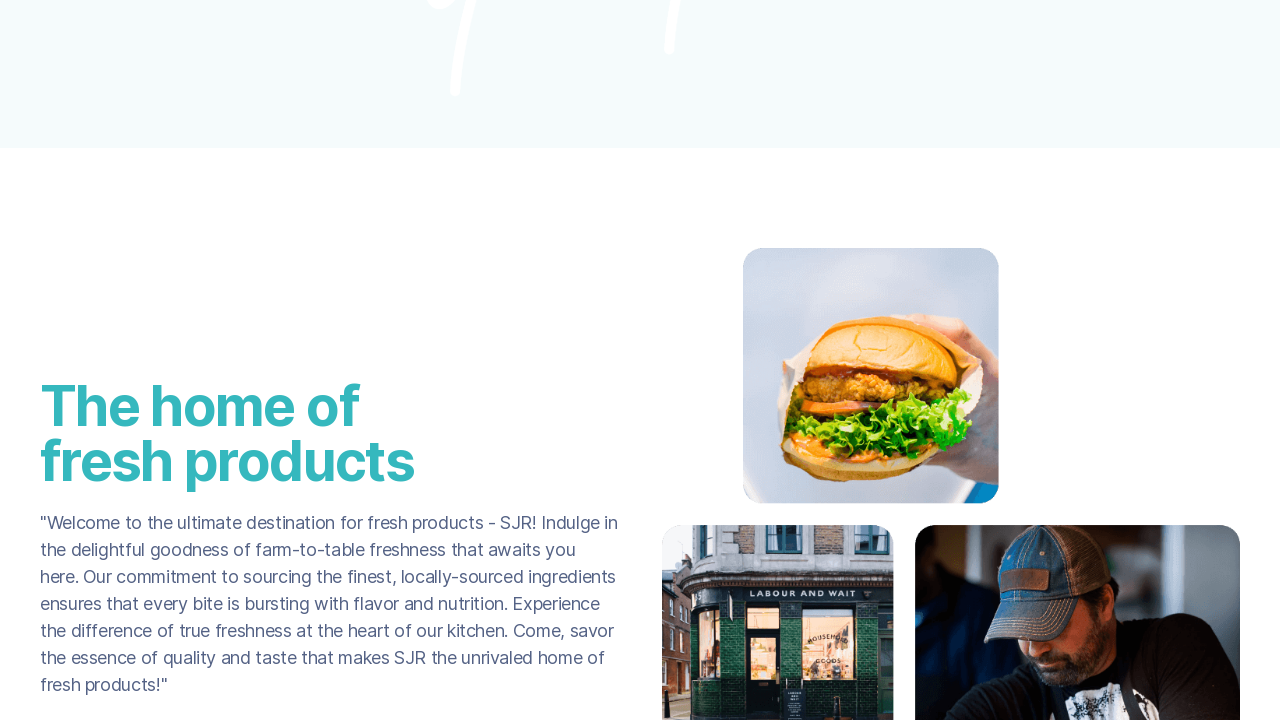

Scrolled down by window height
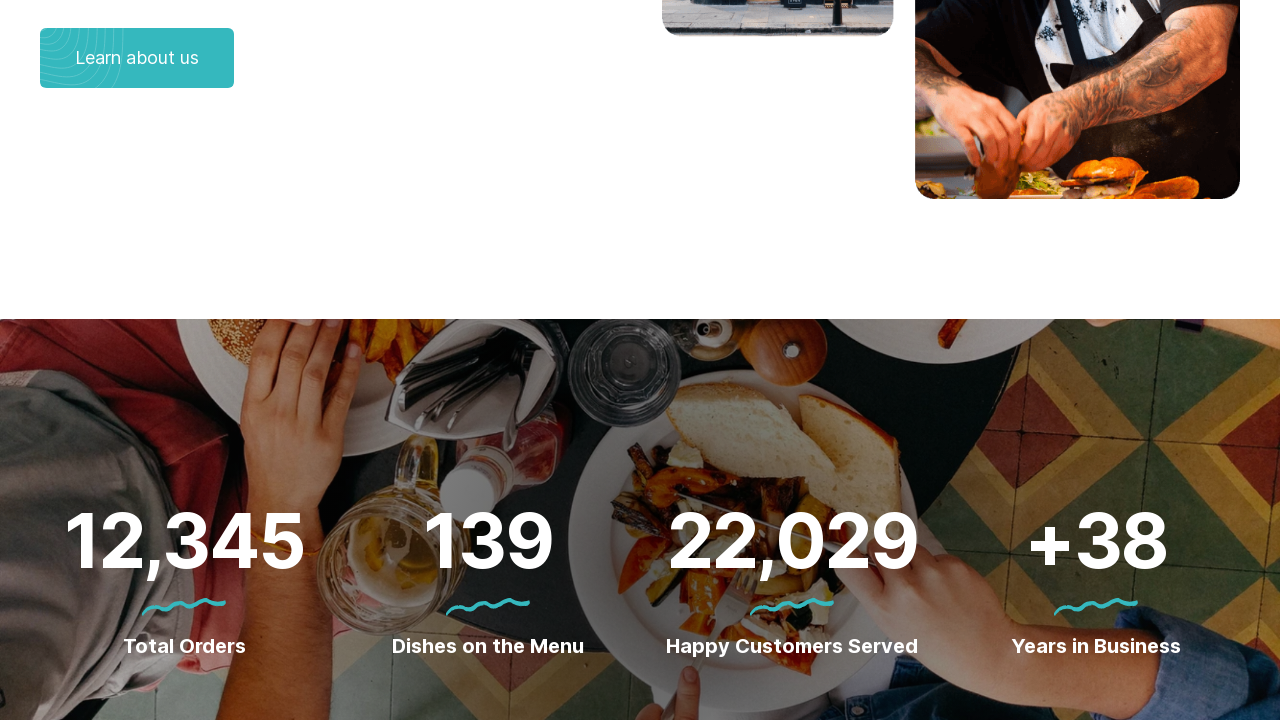

Waited 500ms for content to load
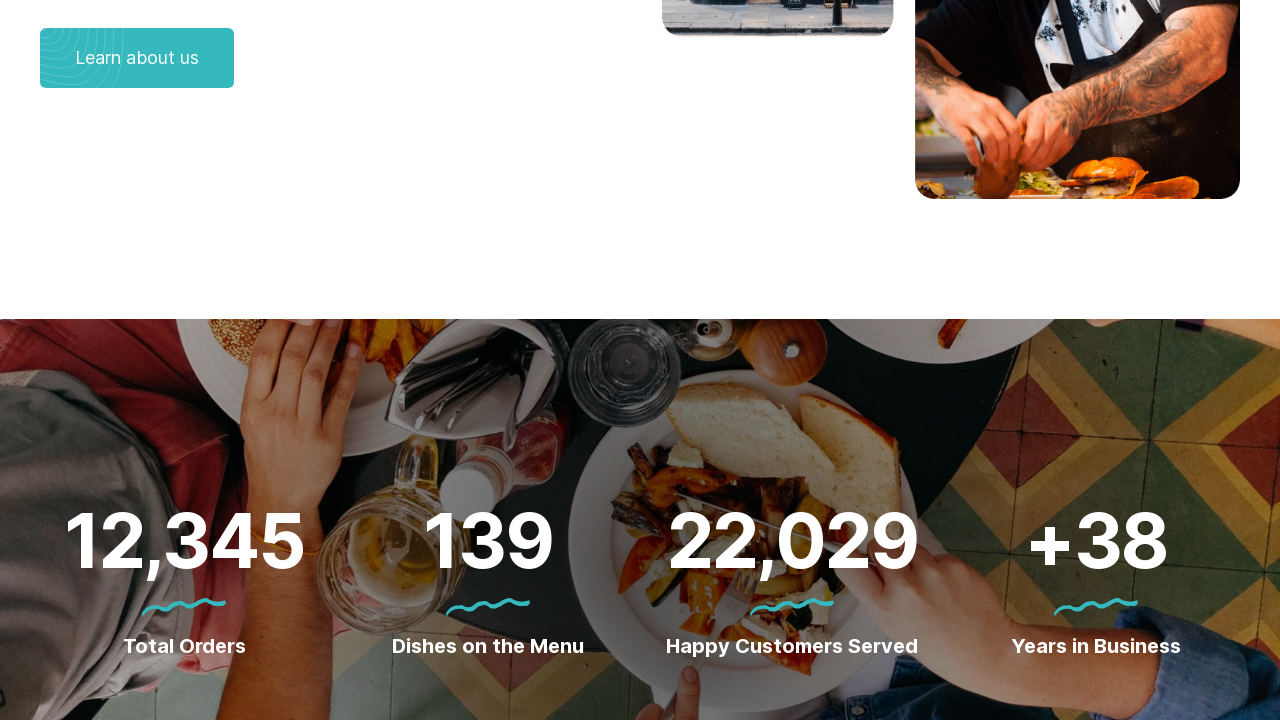

Evaluated current scroll height
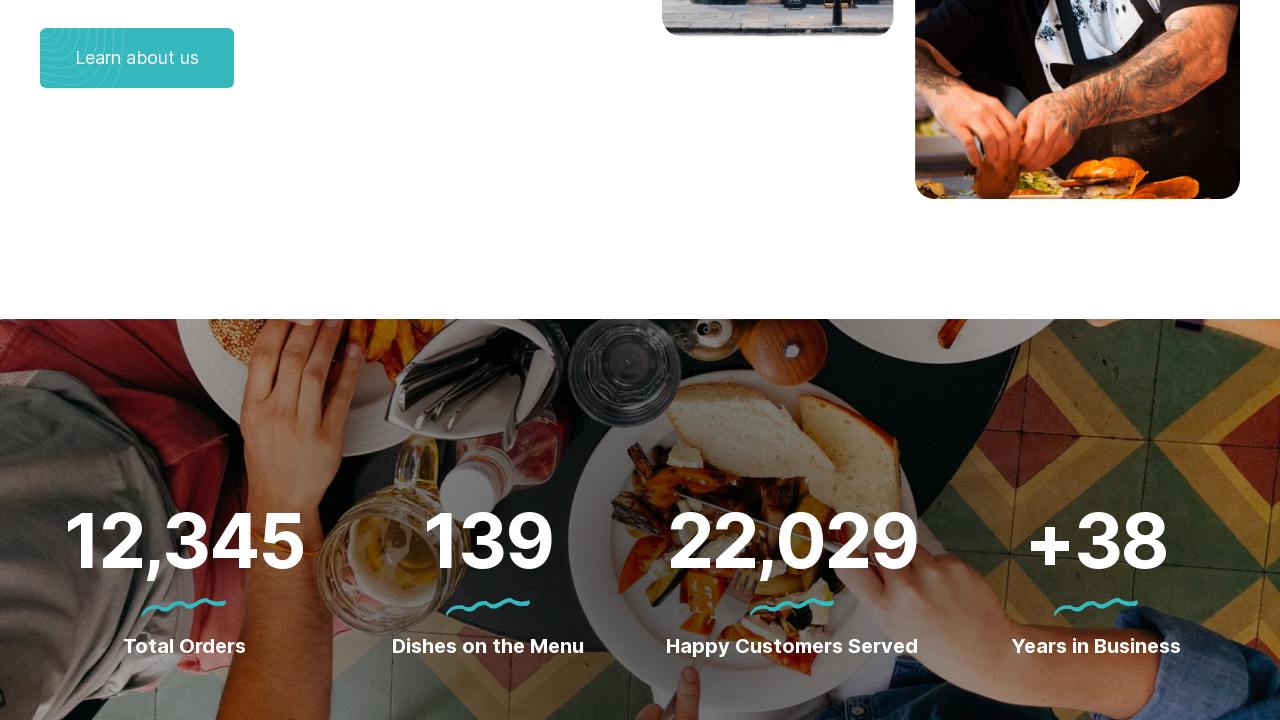

Evaluated previous scroll height
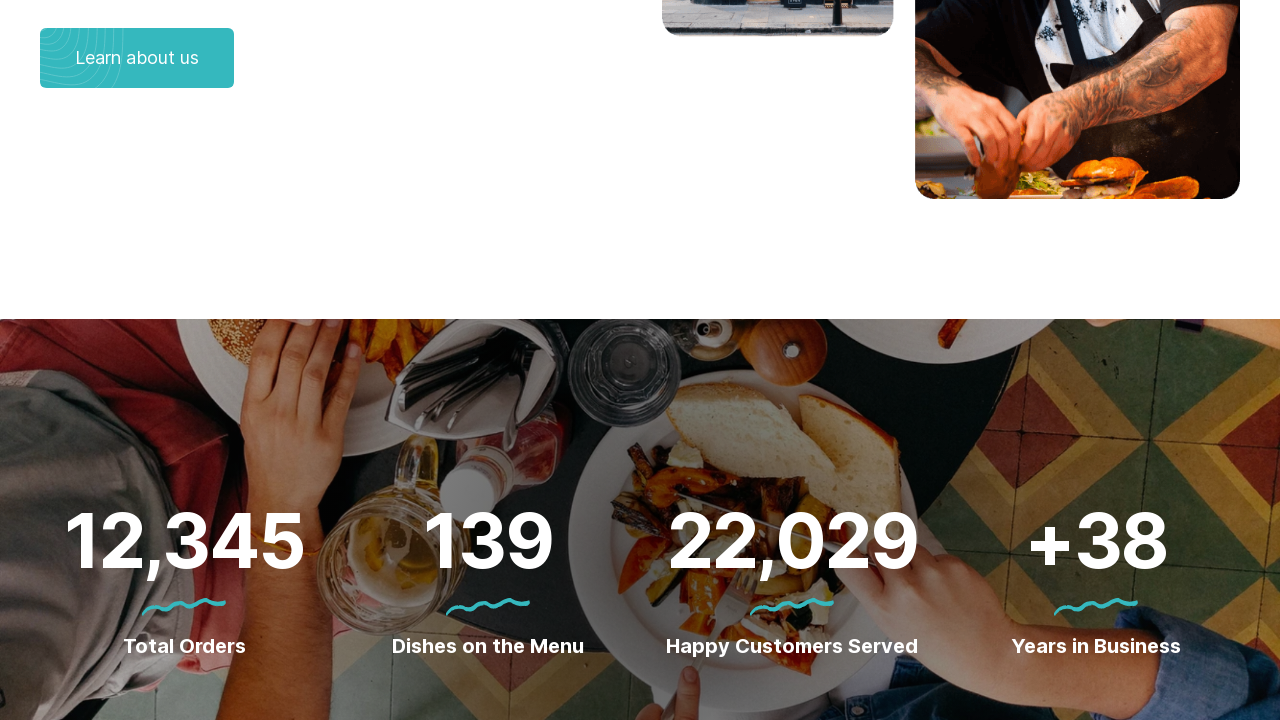

Scrolled down by window height
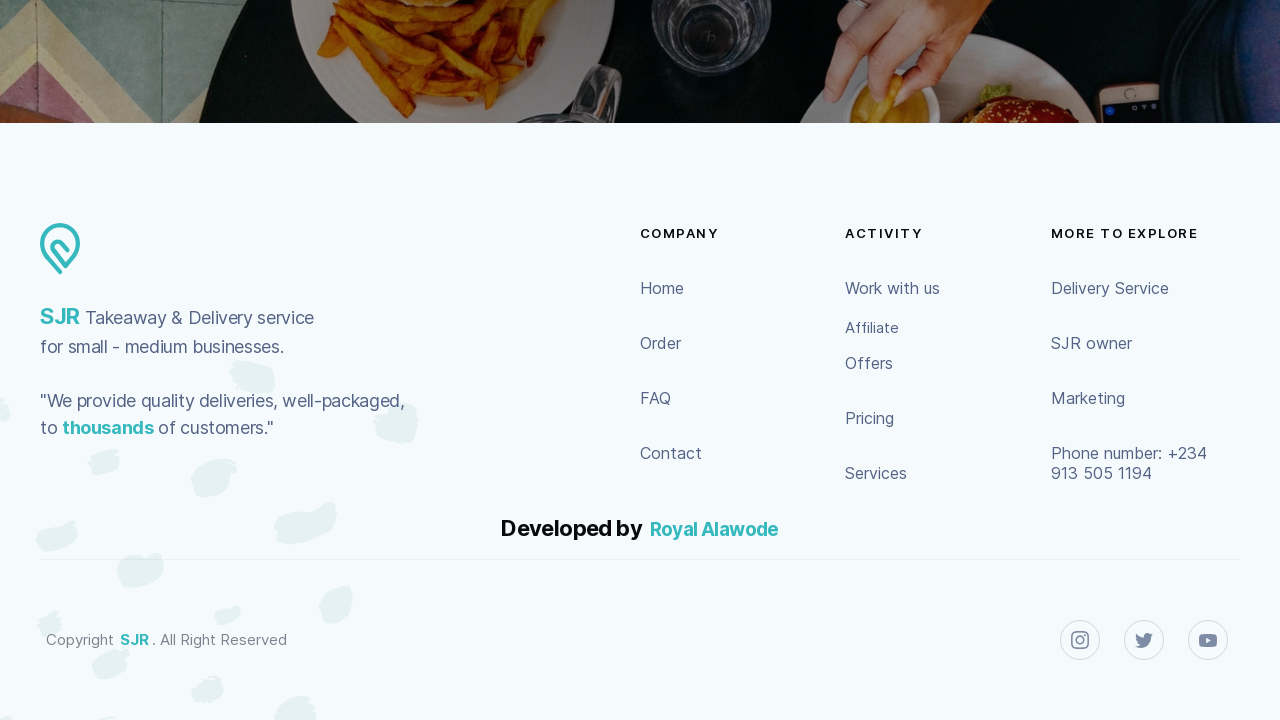

Waited 500ms for content to load
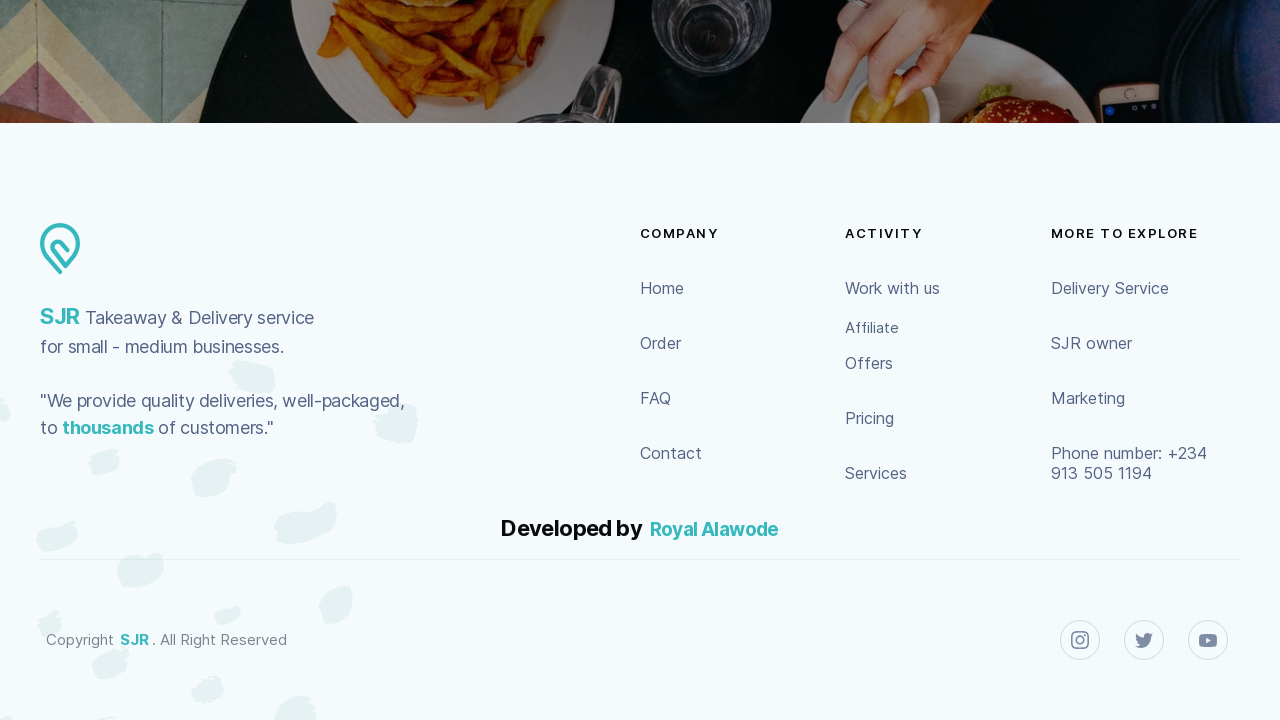

Evaluated current scroll height
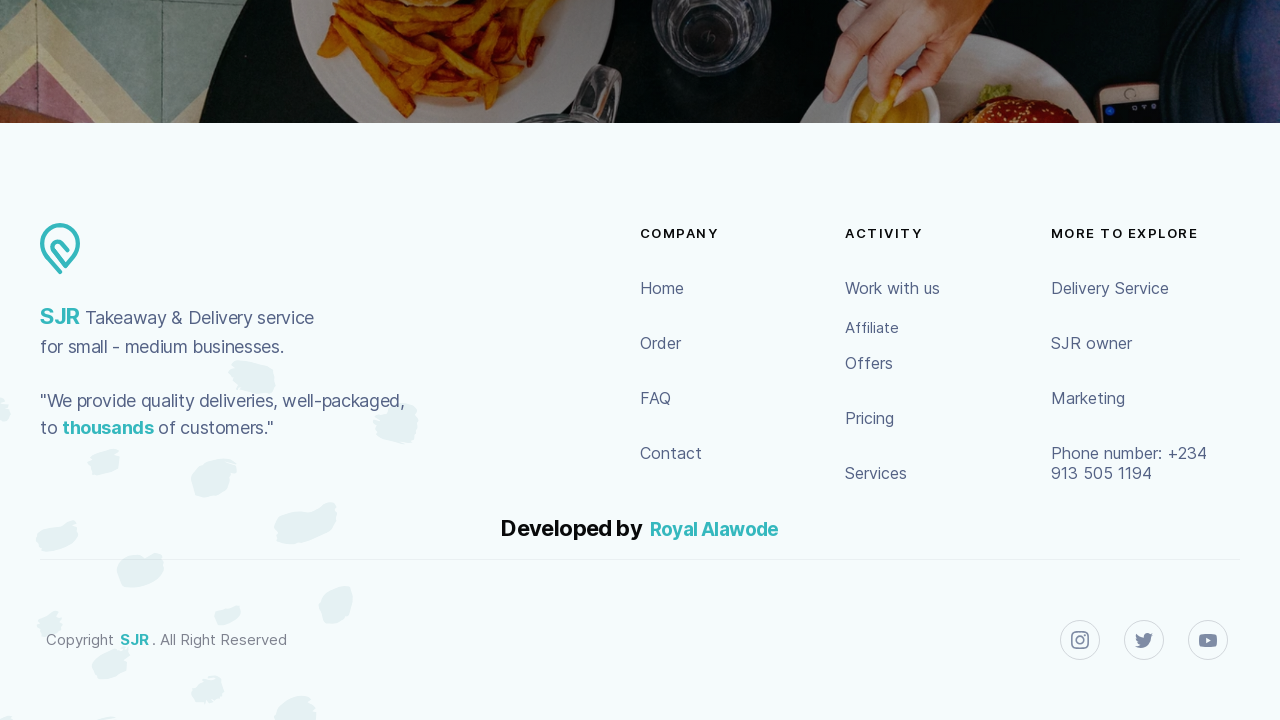

Evaluated previous scroll height
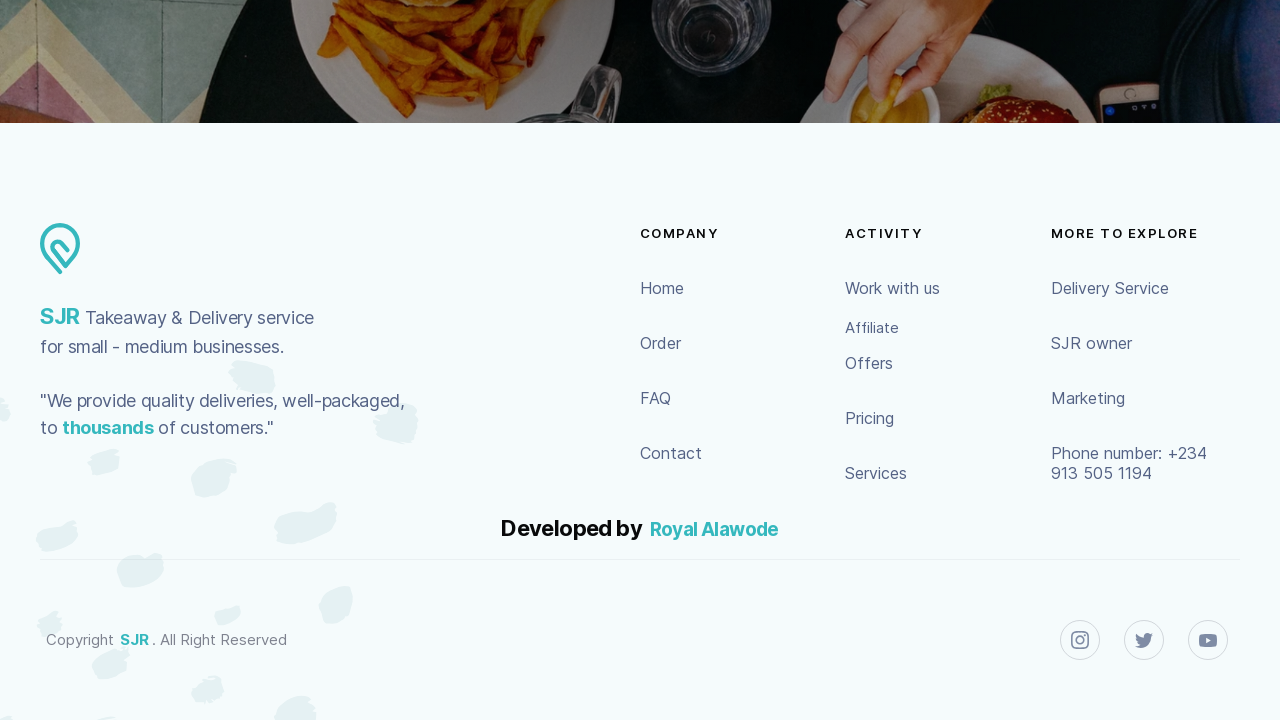

Scrolled down by window height
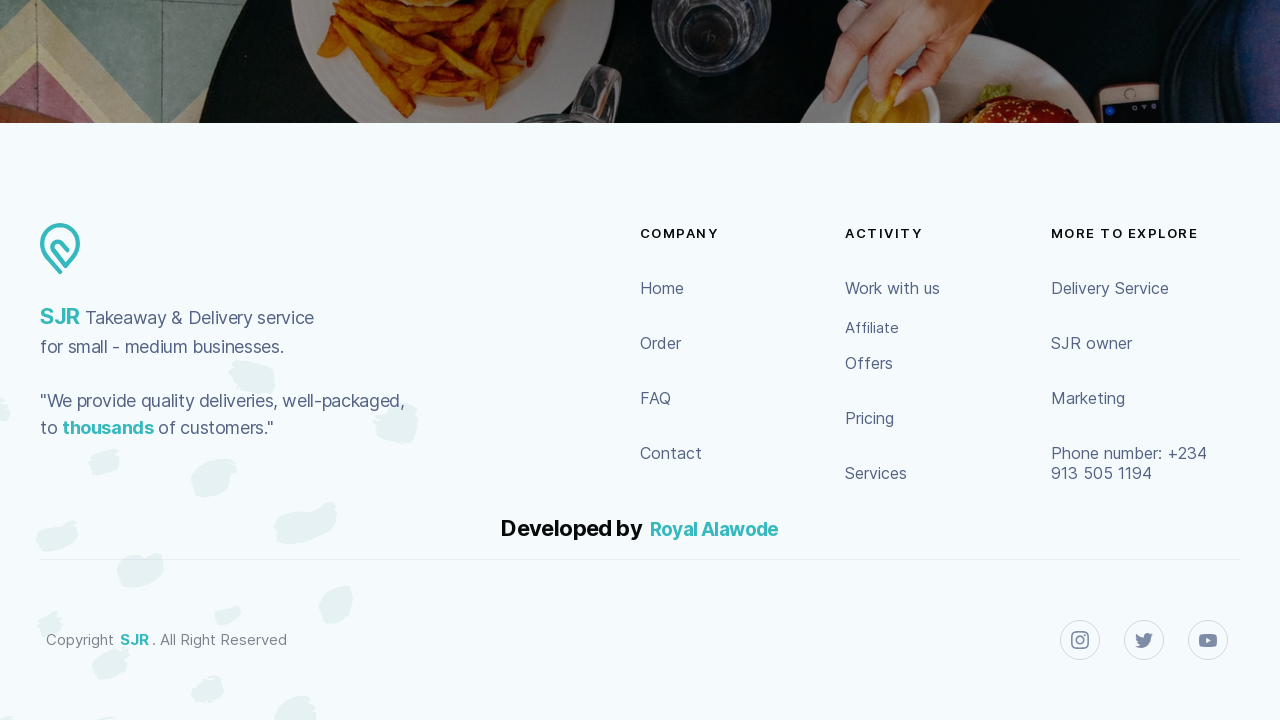

Waited 500ms for content to load
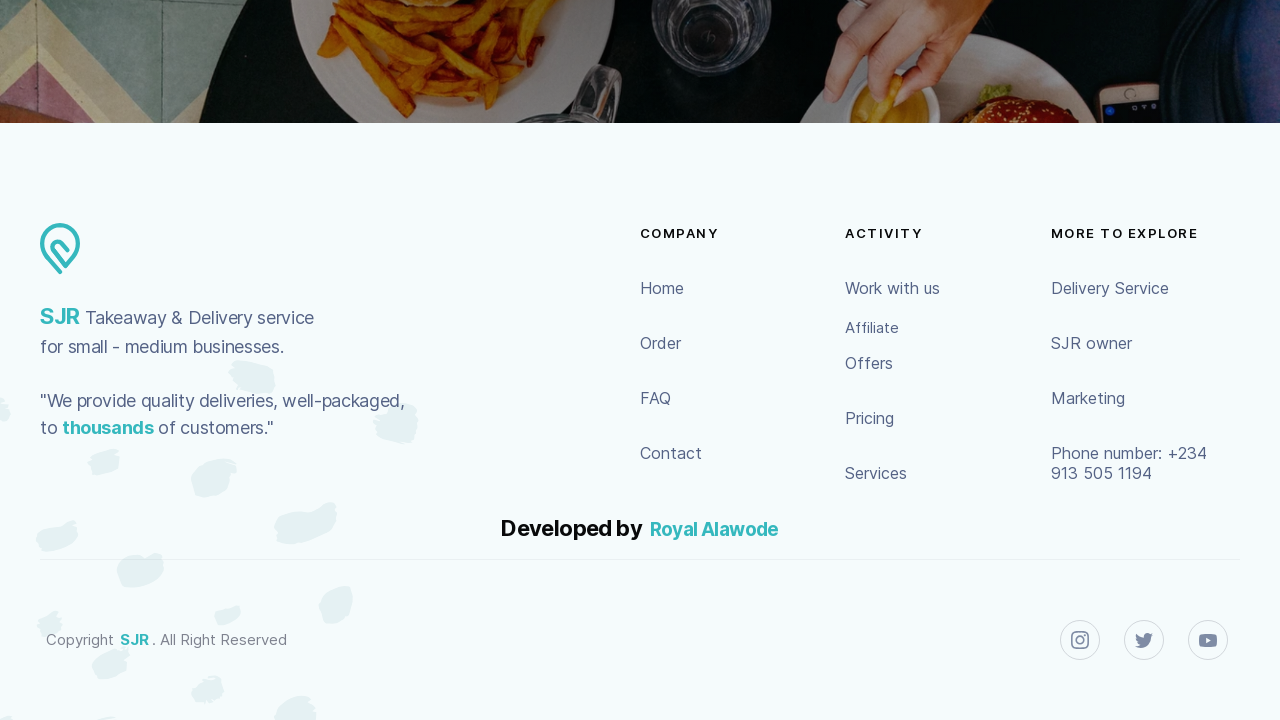

Evaluated current scroll height
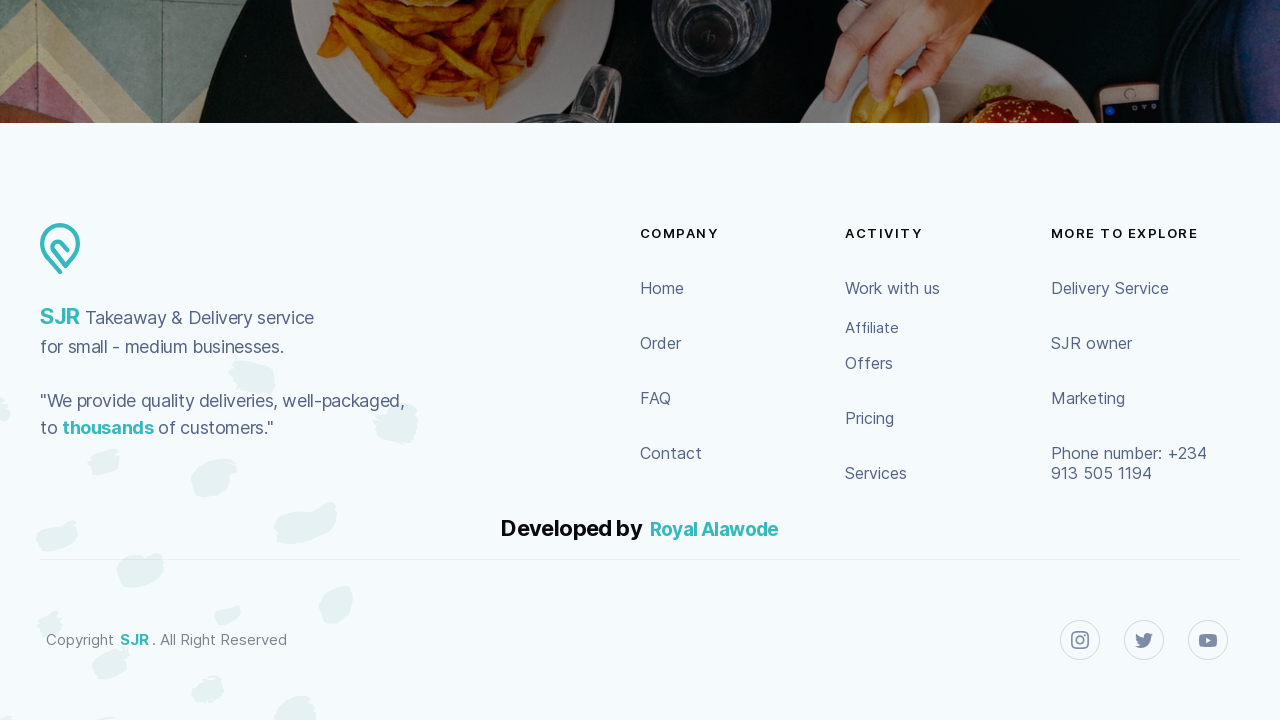

Reached bottom of page, scroll complete
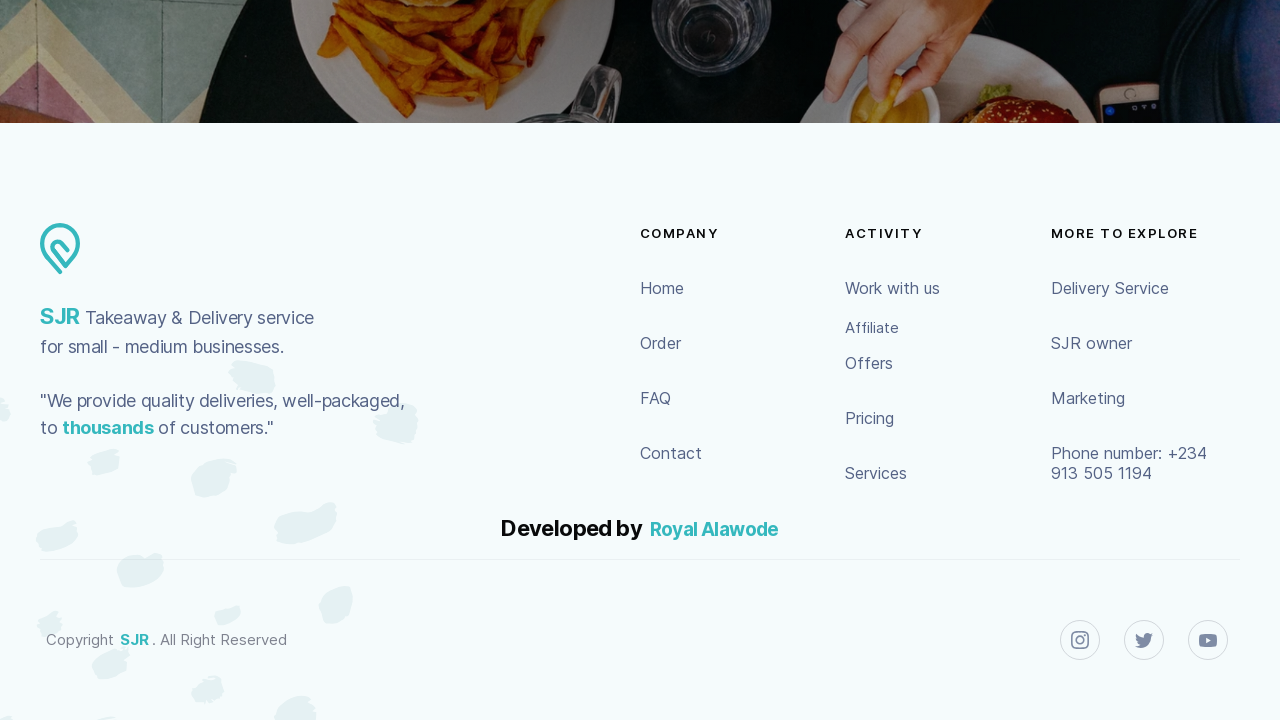

Navigated to https://sjr.pages.dev/faq
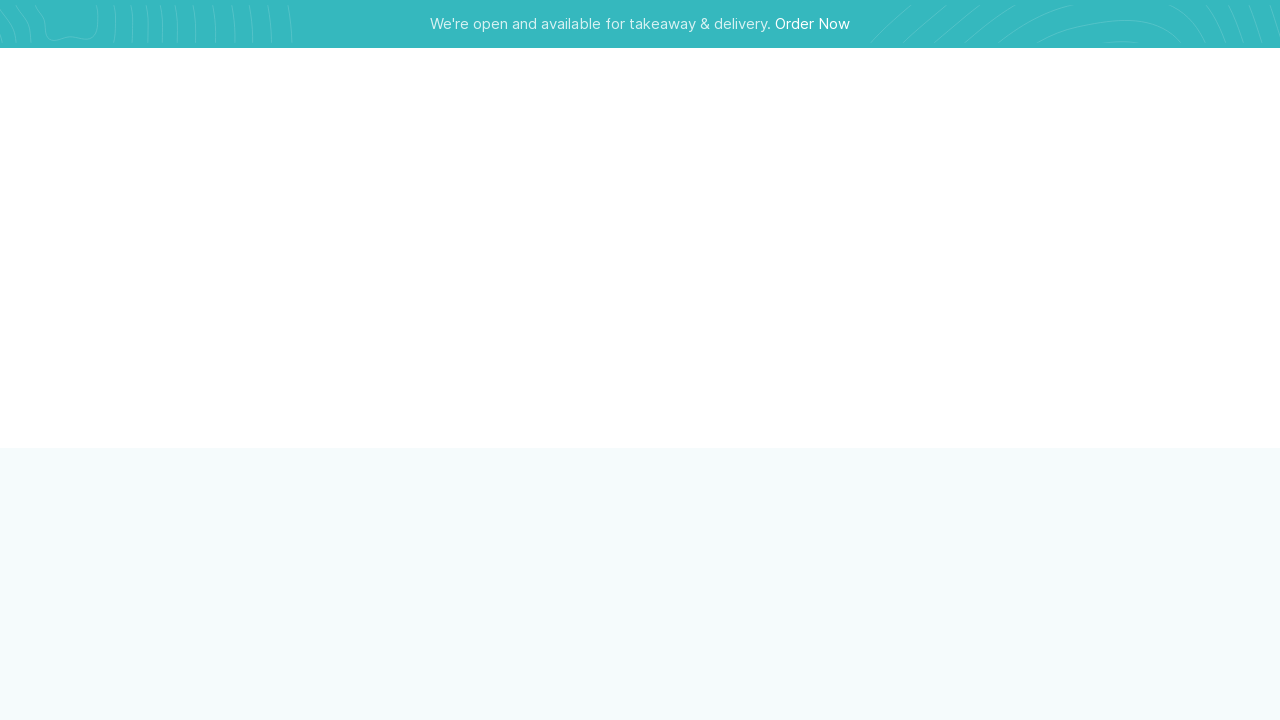

Evaluated previous scroll height
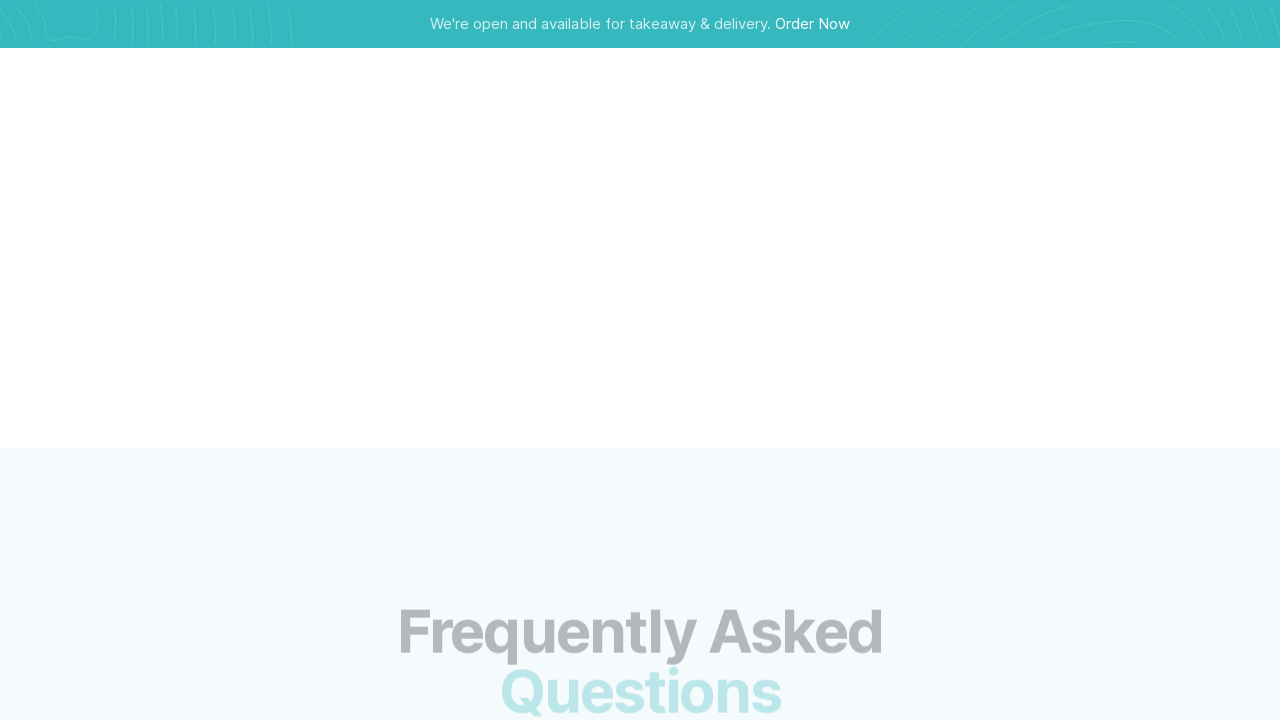

Scrolled down by window height
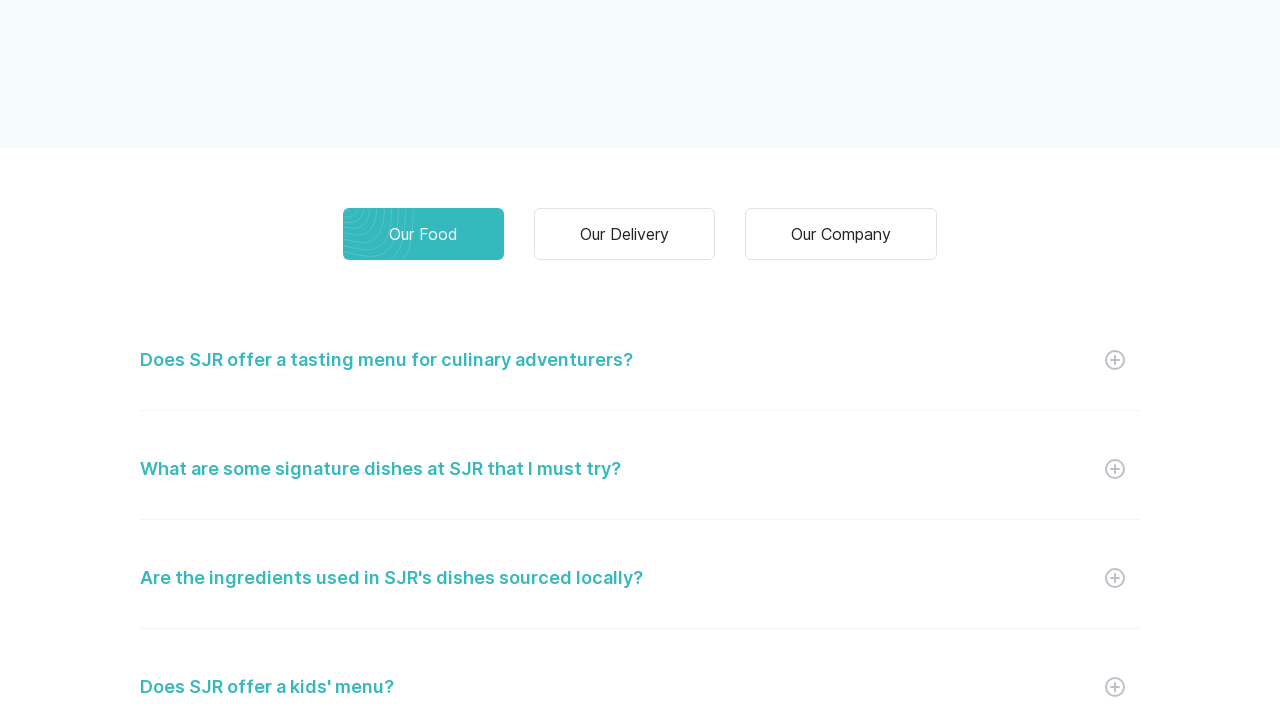

Waited 500ms for content to load
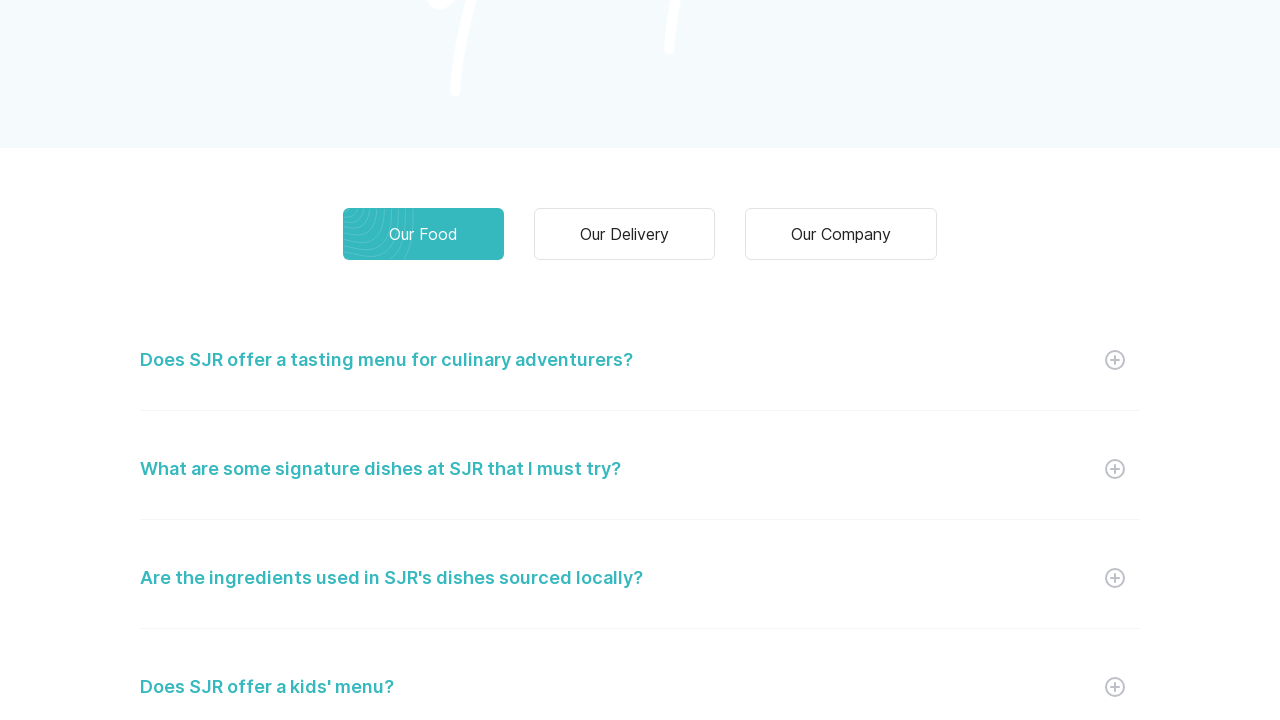

Evaluated current scroll height
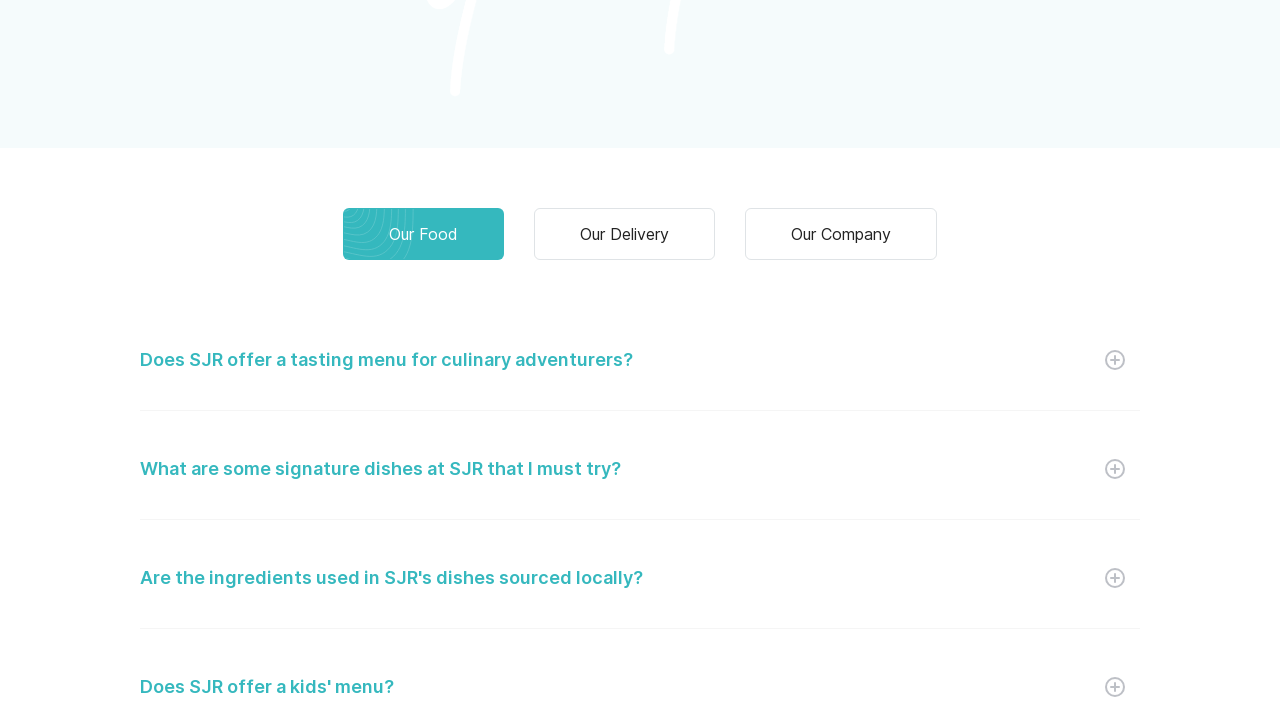

Evaluated previous scroll height
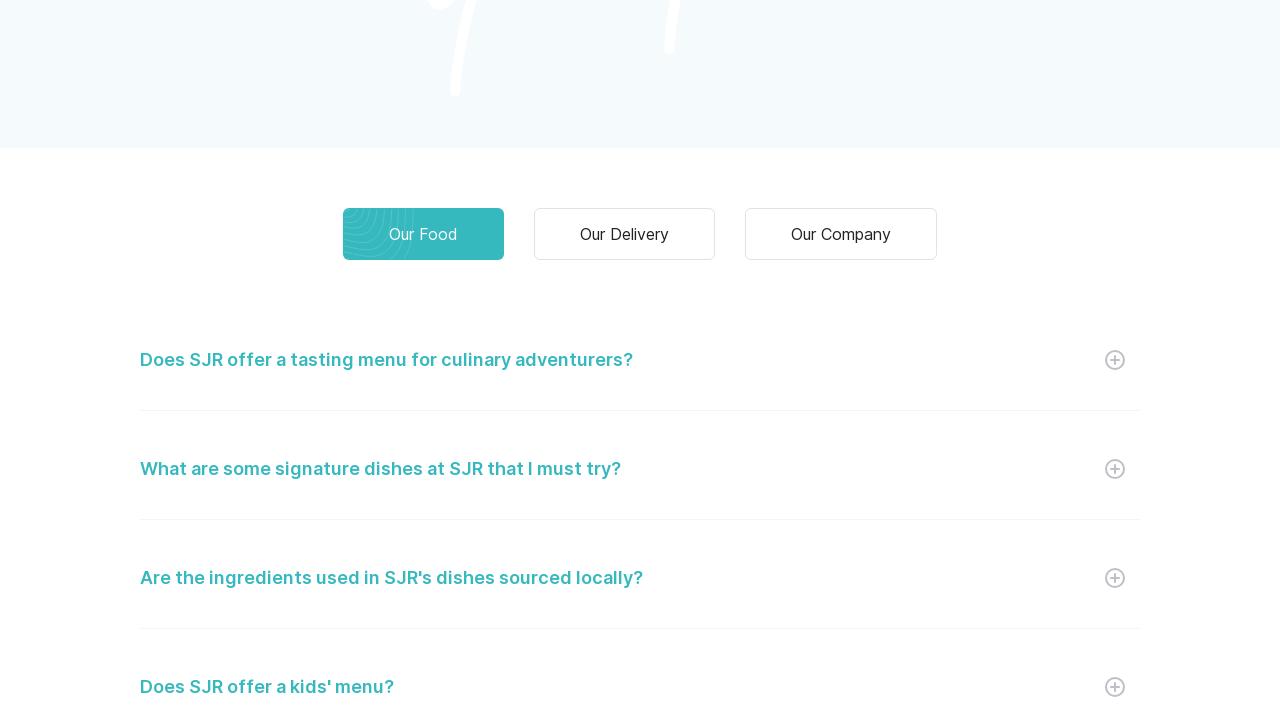

Scrolled down by window height
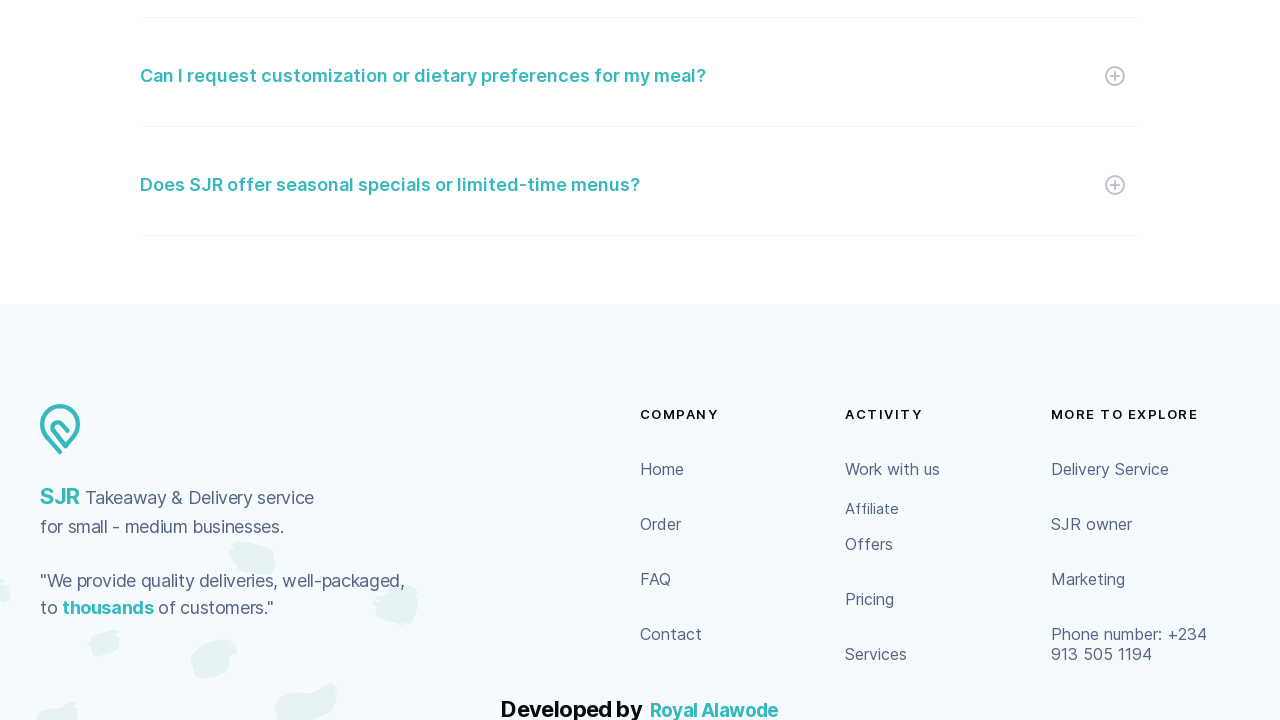

Waited 500ms for content to load
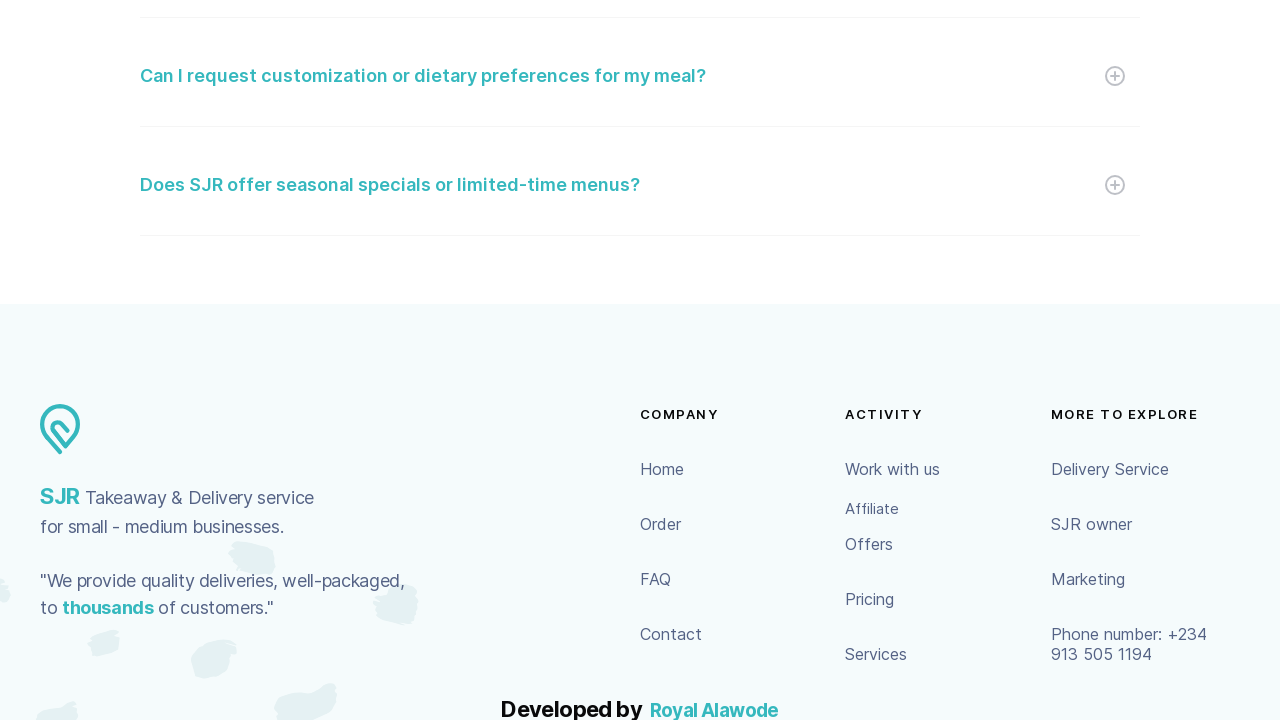

Evaluated current scroll height
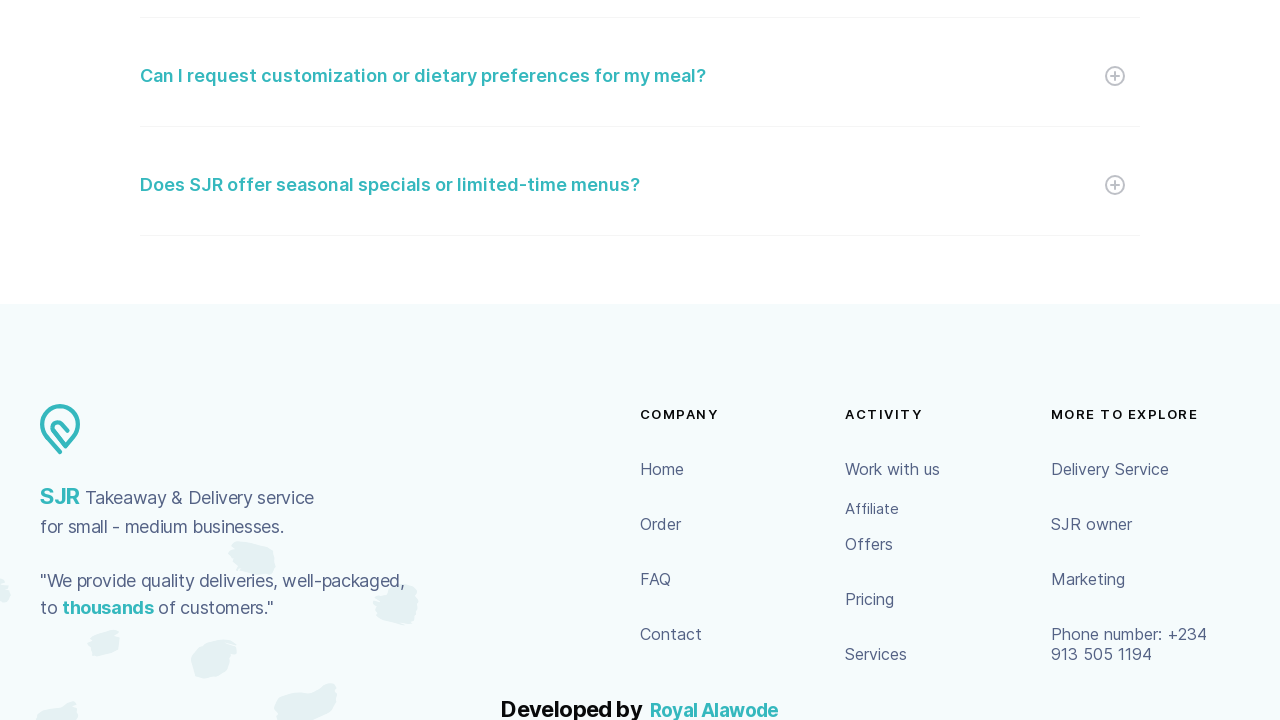

Evaluated previous scroll height
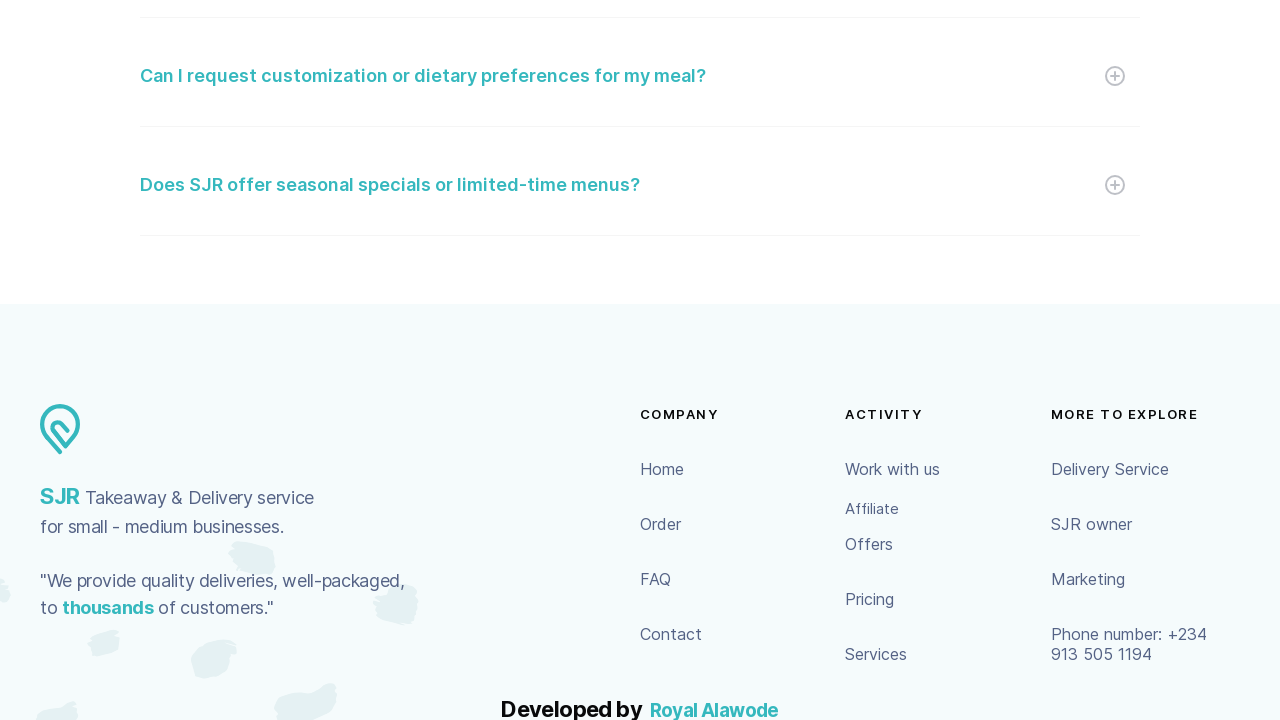

Scrolled down by window height
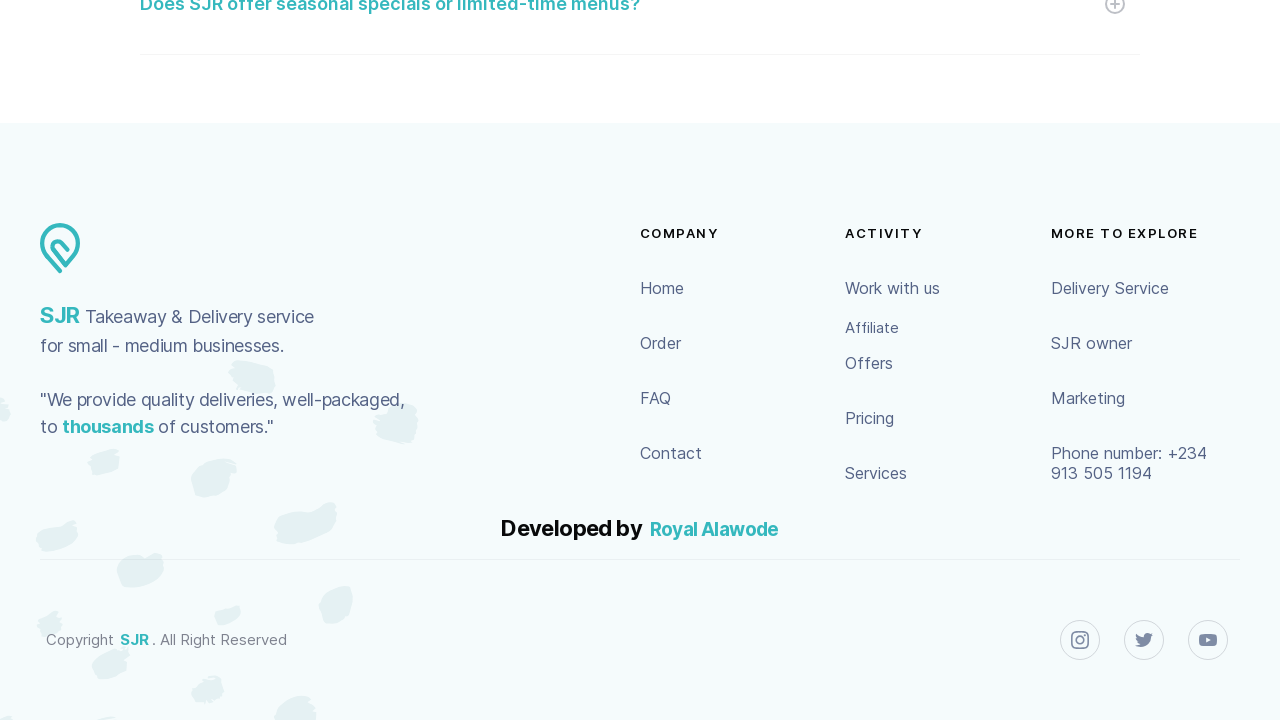

Waited 500ms for content to load
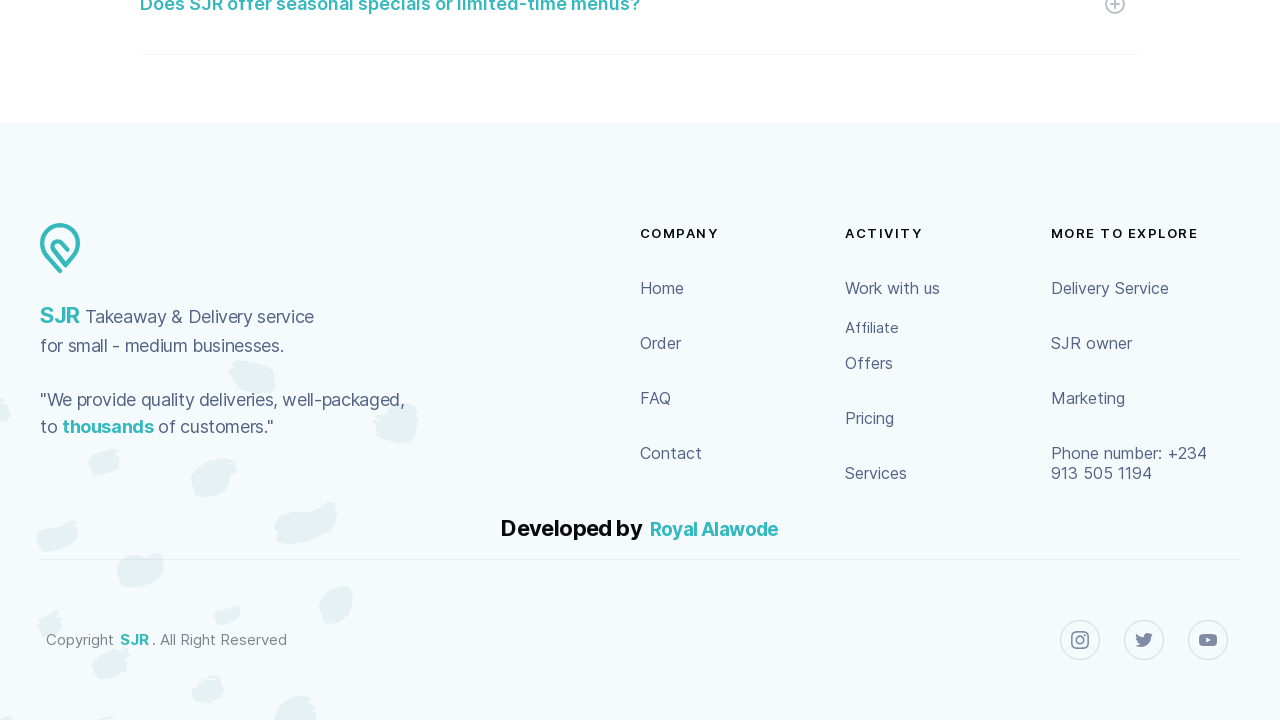

Evaluated current scroll height
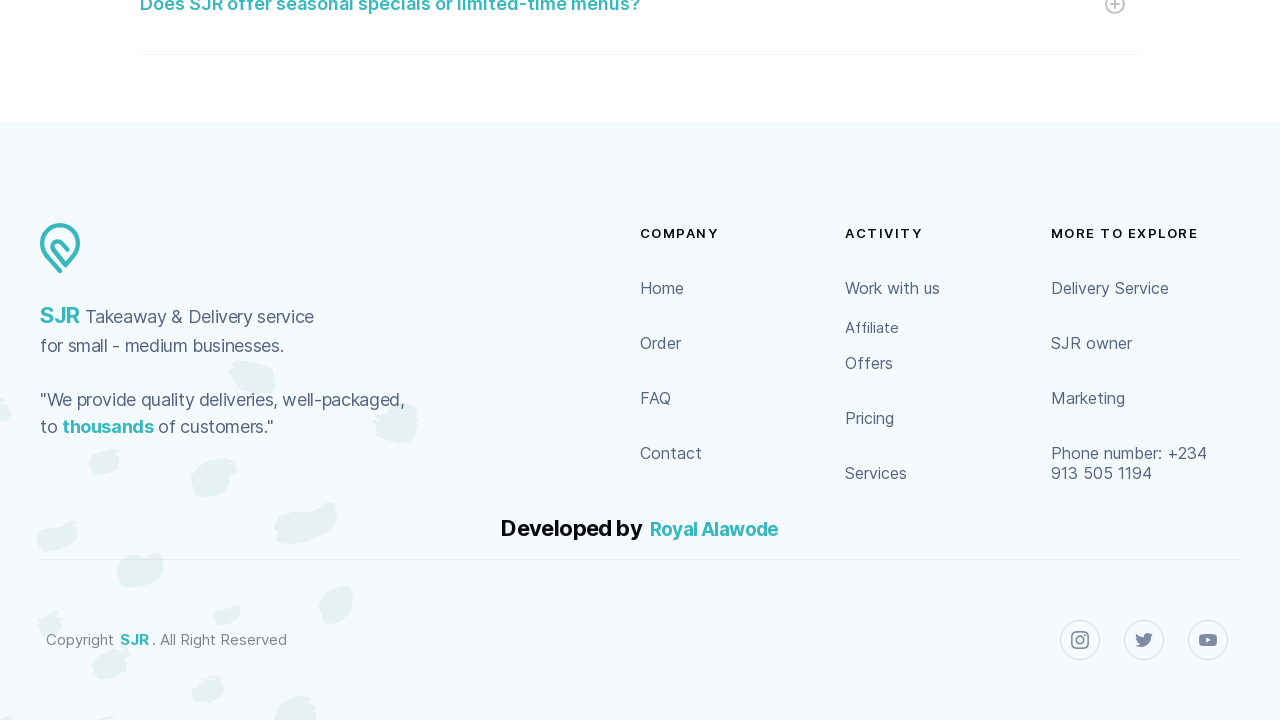

Evaluated previous scroll height
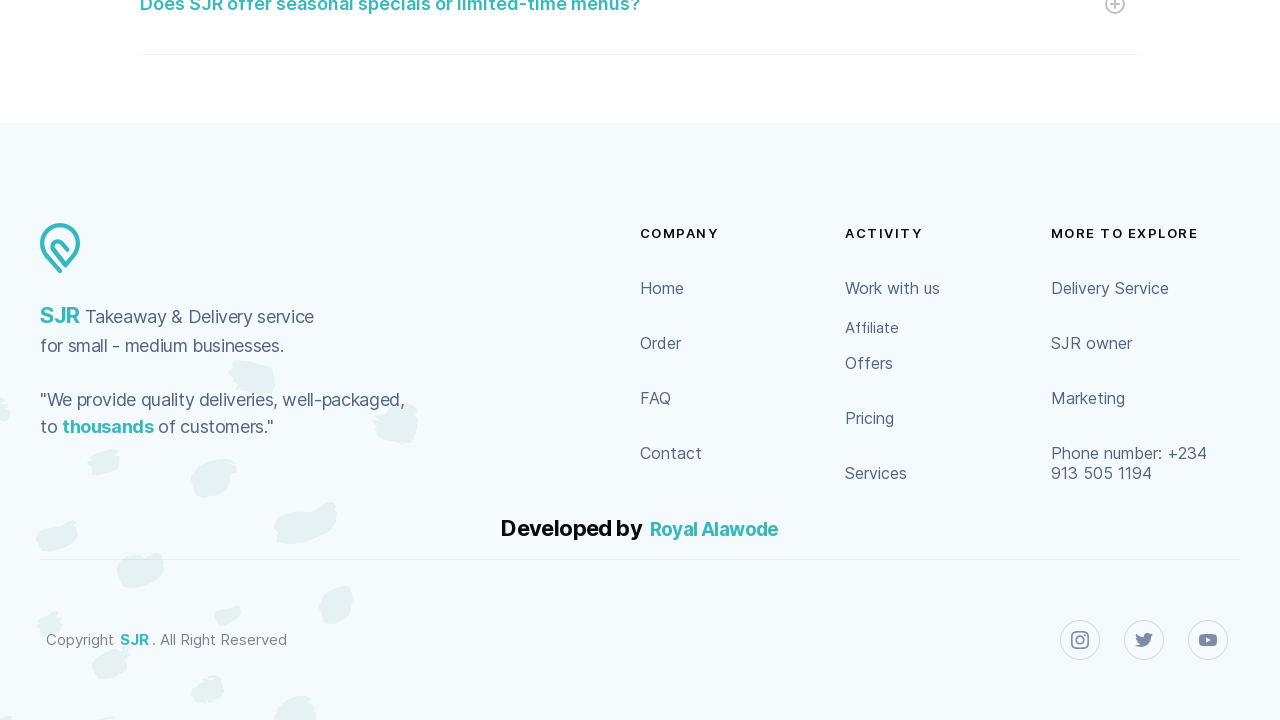

Scrolled down by window height
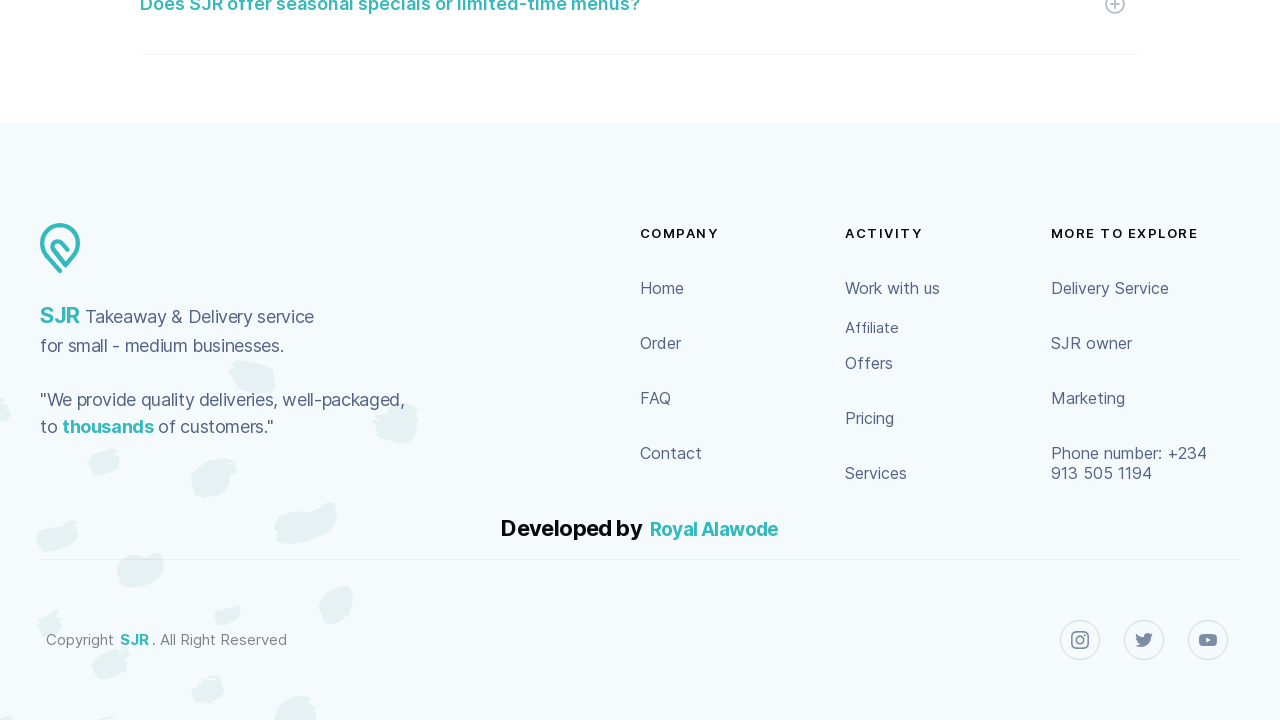

Waited 500ms for content to load
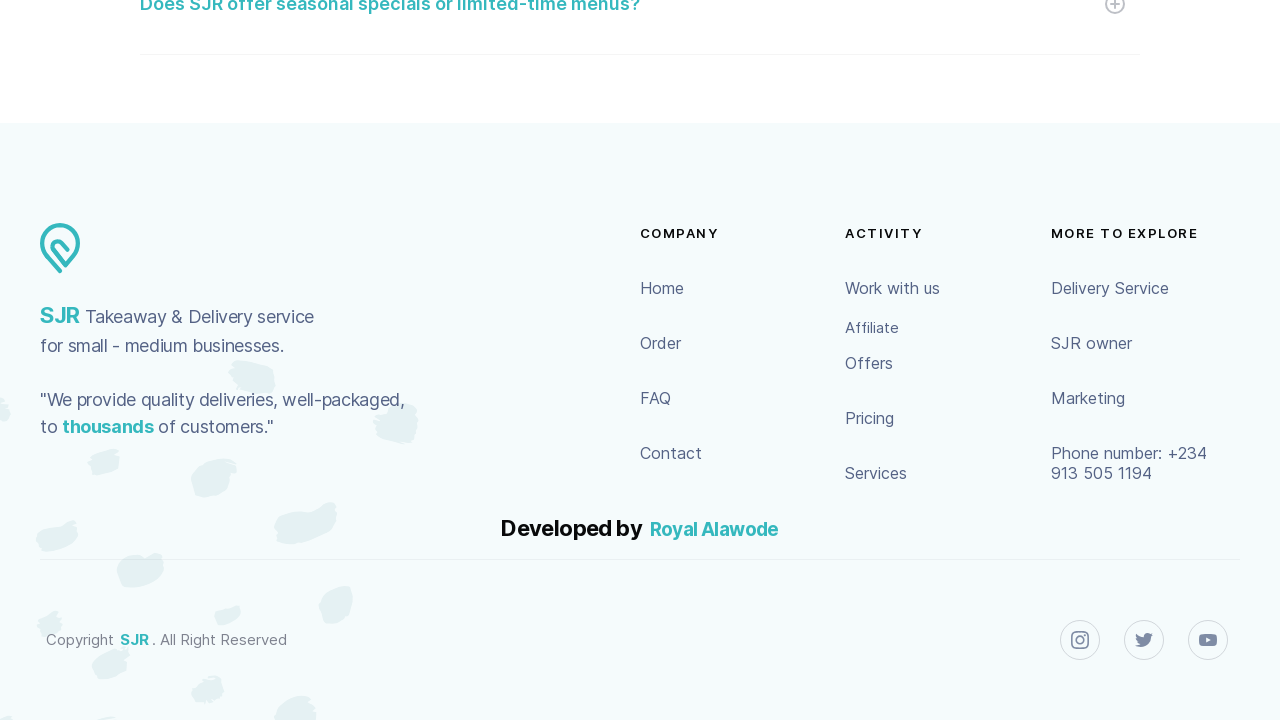

Evaluated current scroll height
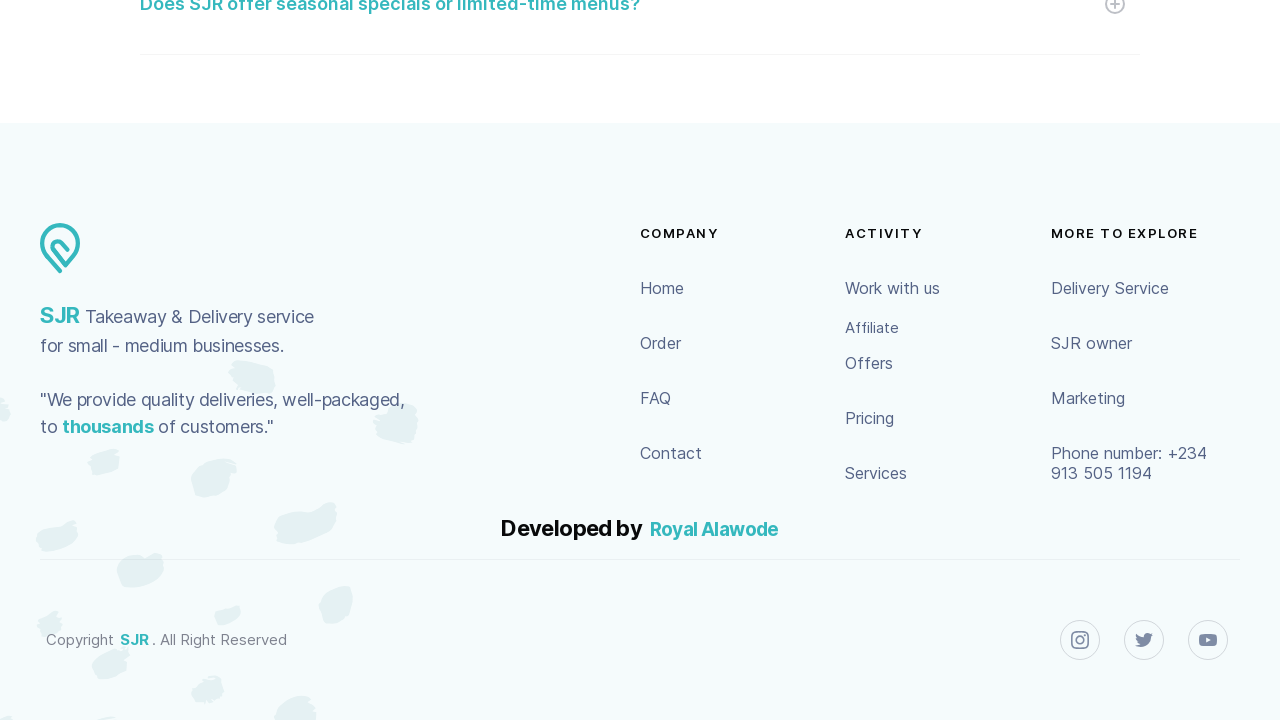

Reached bottom of page, scroll complete
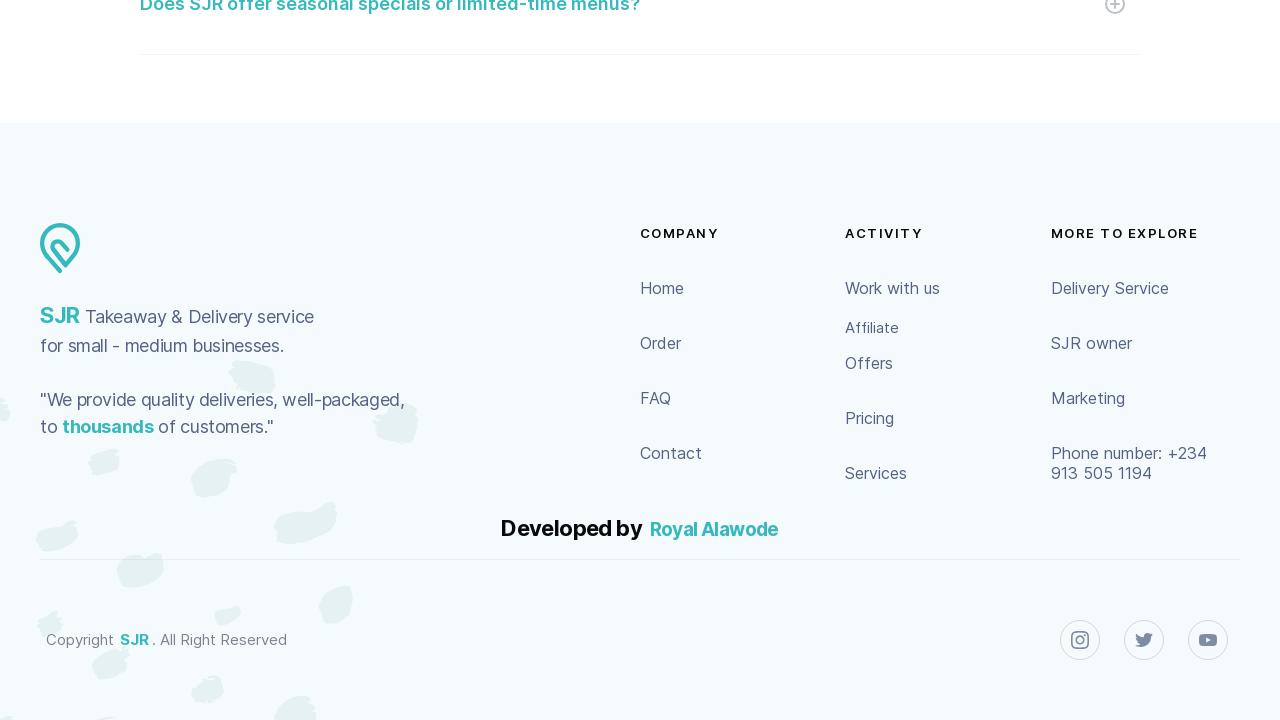

Navigated to https://sjr.pages.dev/contact
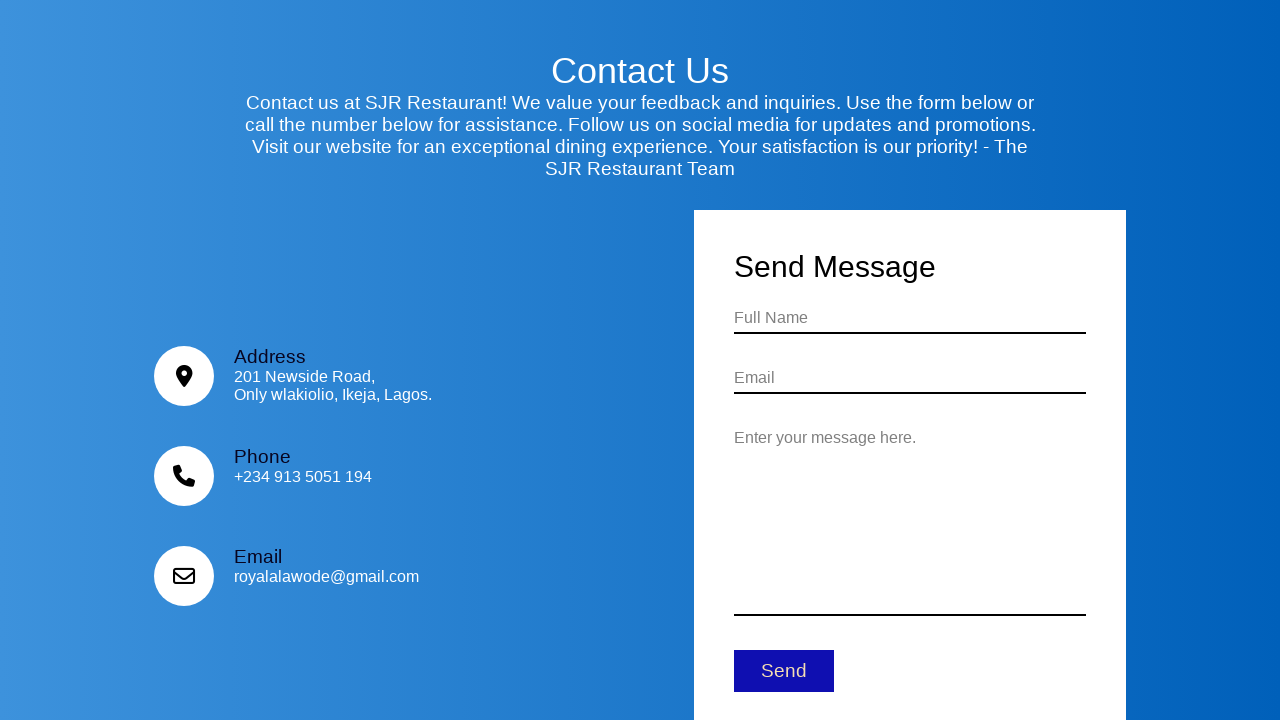

Evaluated previous scroll height
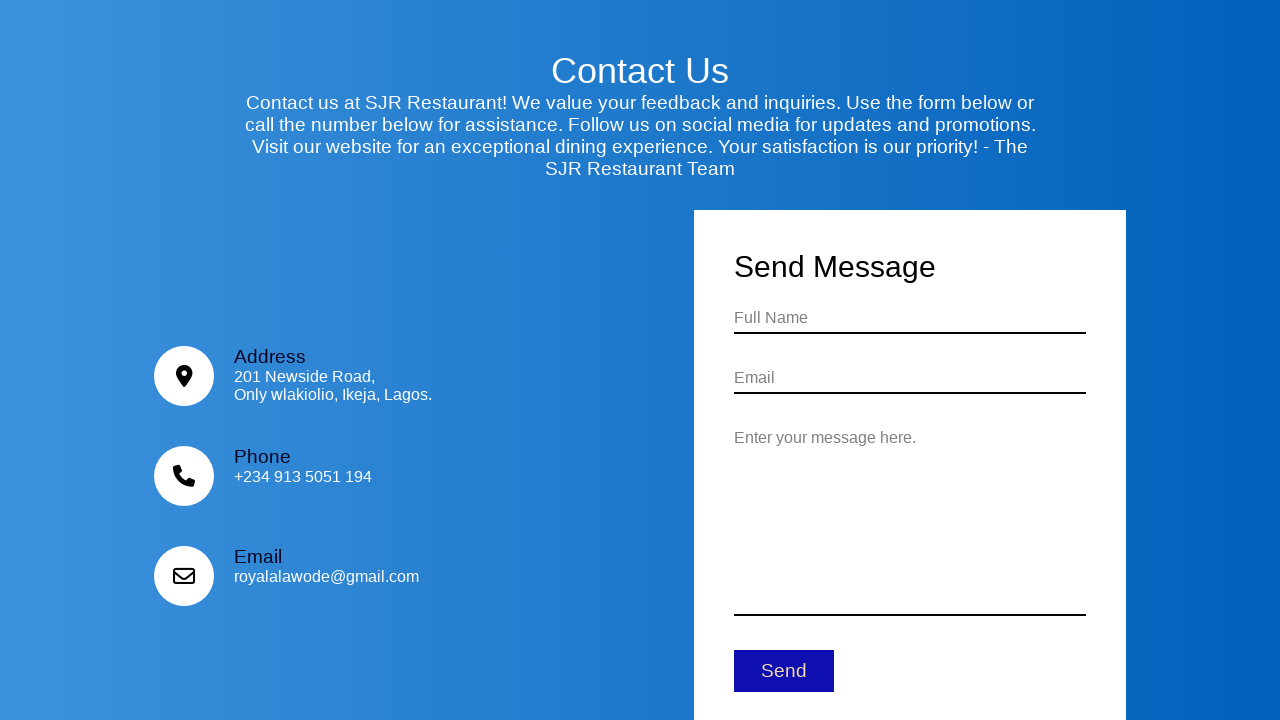

Scrolled down by window height
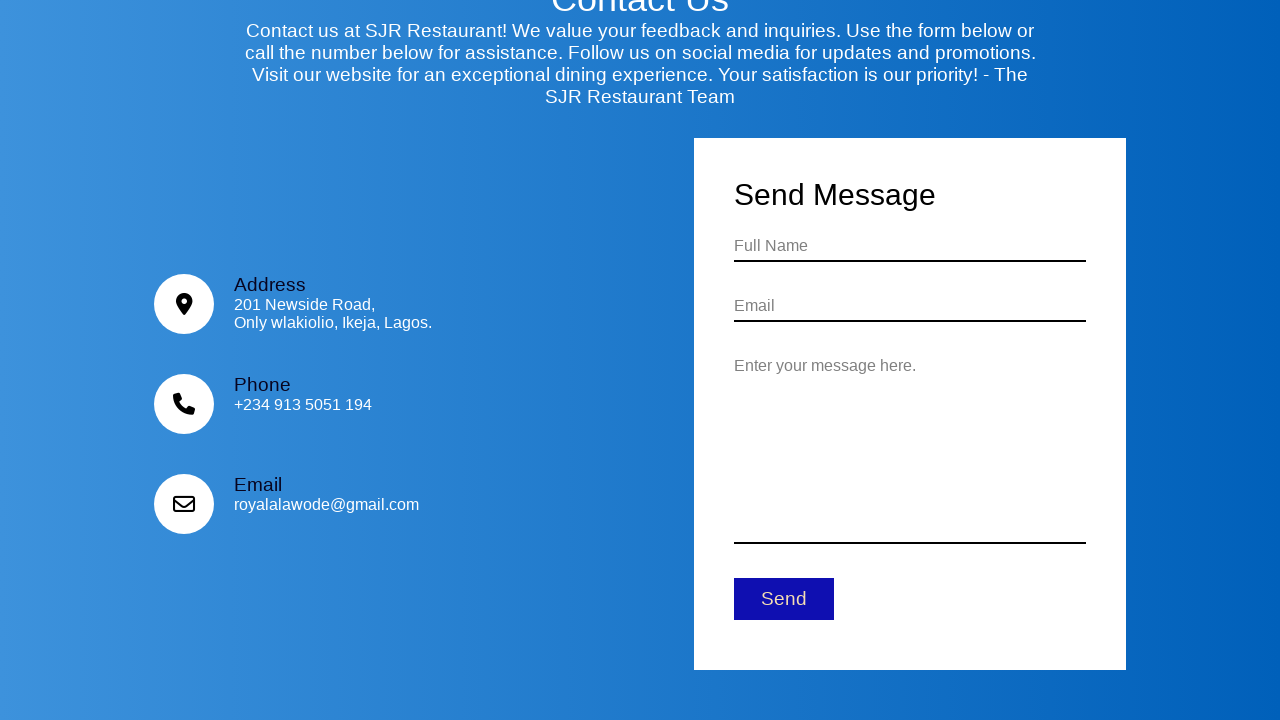

Waited 500ms for content to load
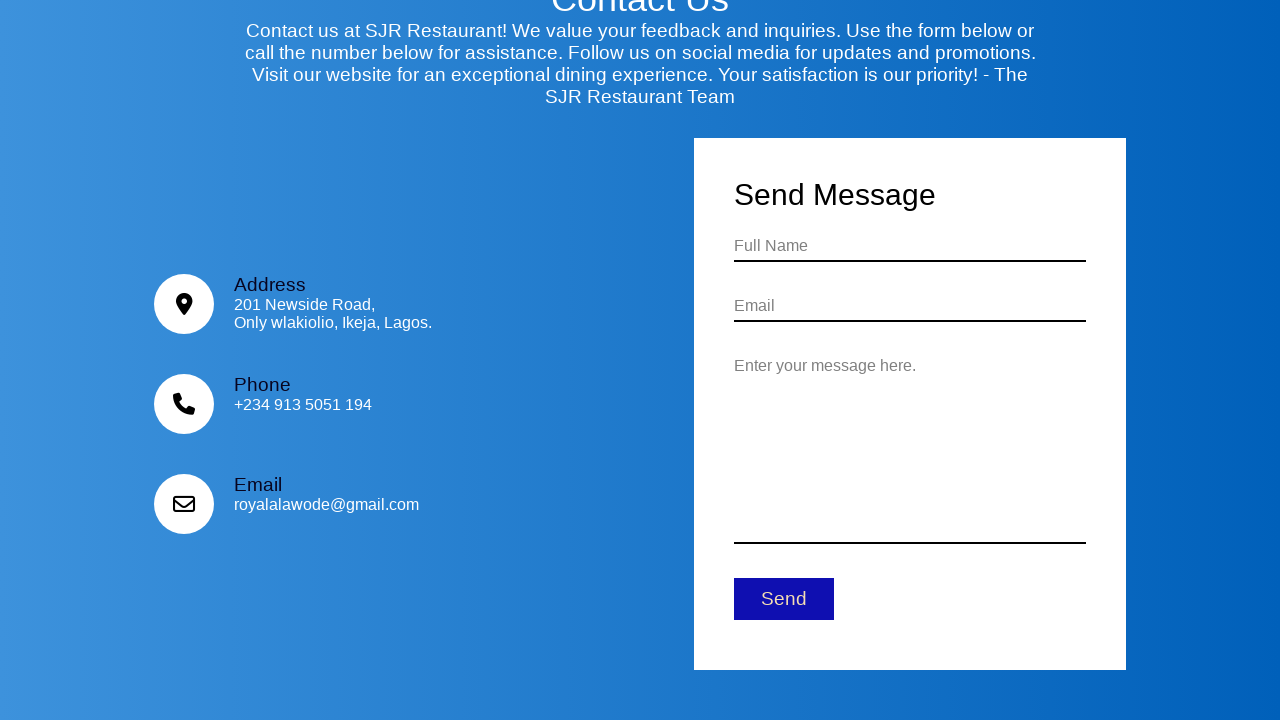

Evaluated current scroll height
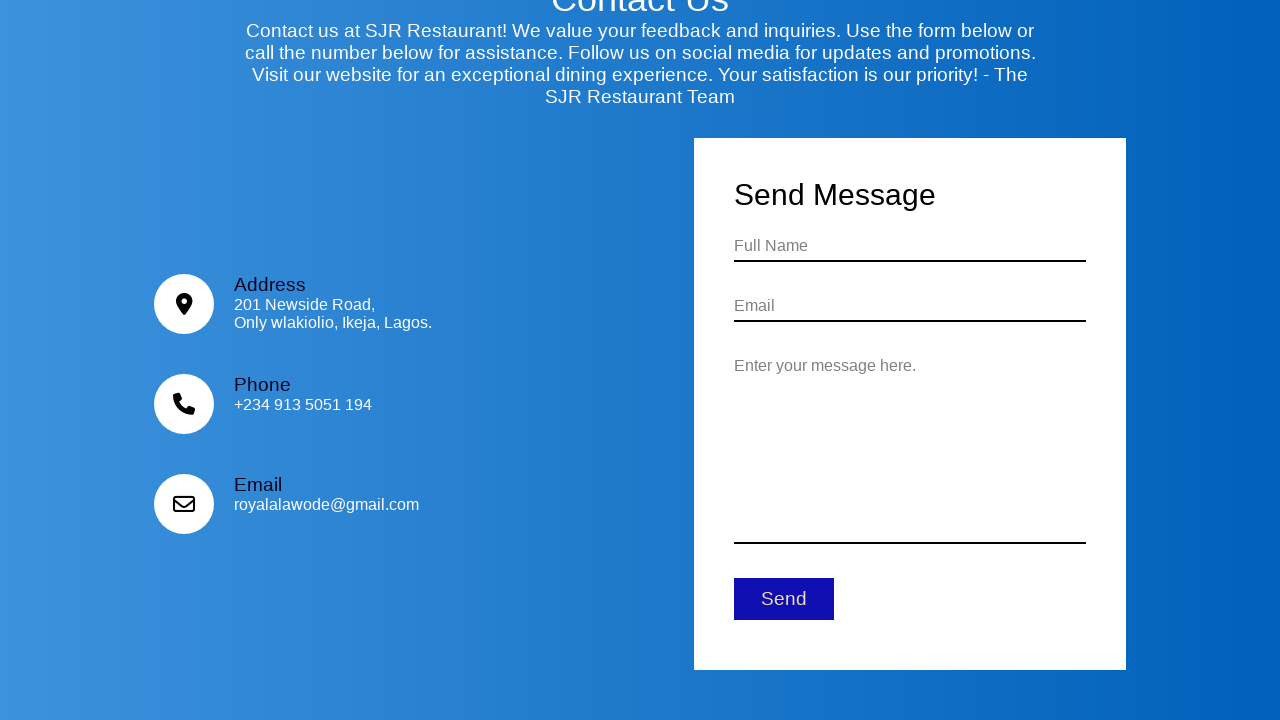

Evaluated previous scroll height
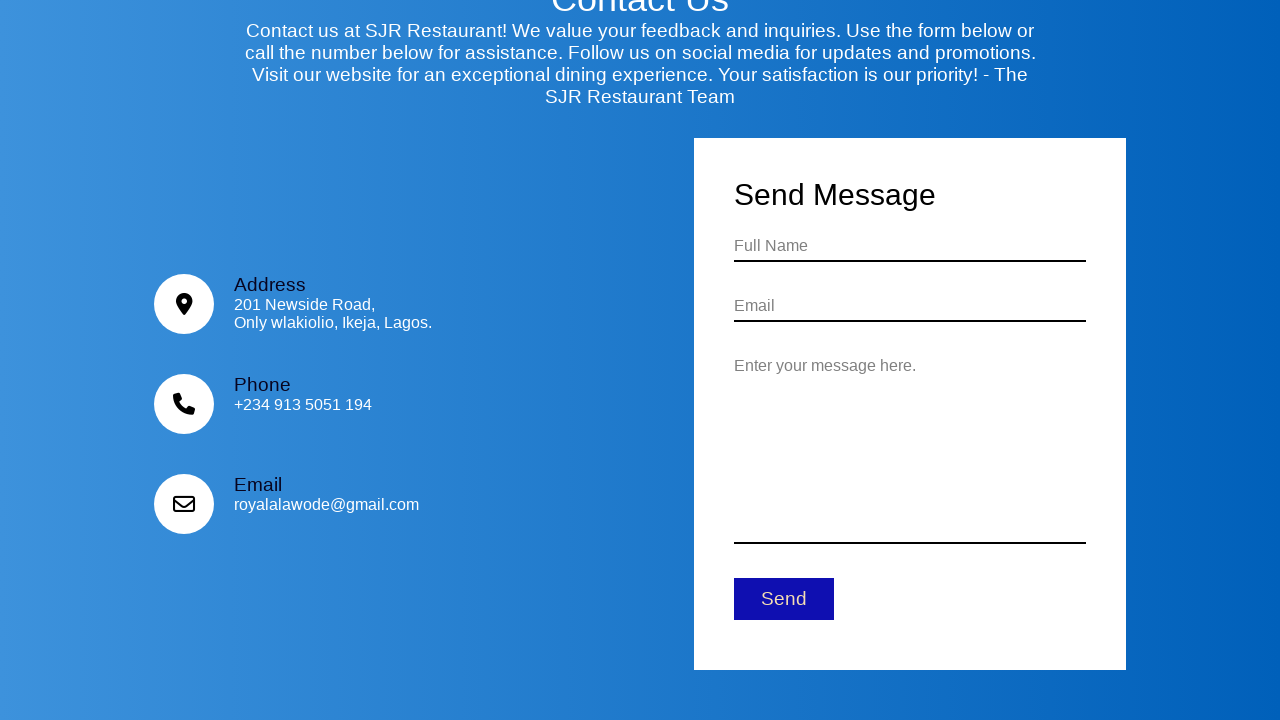

Scrolled down by window height
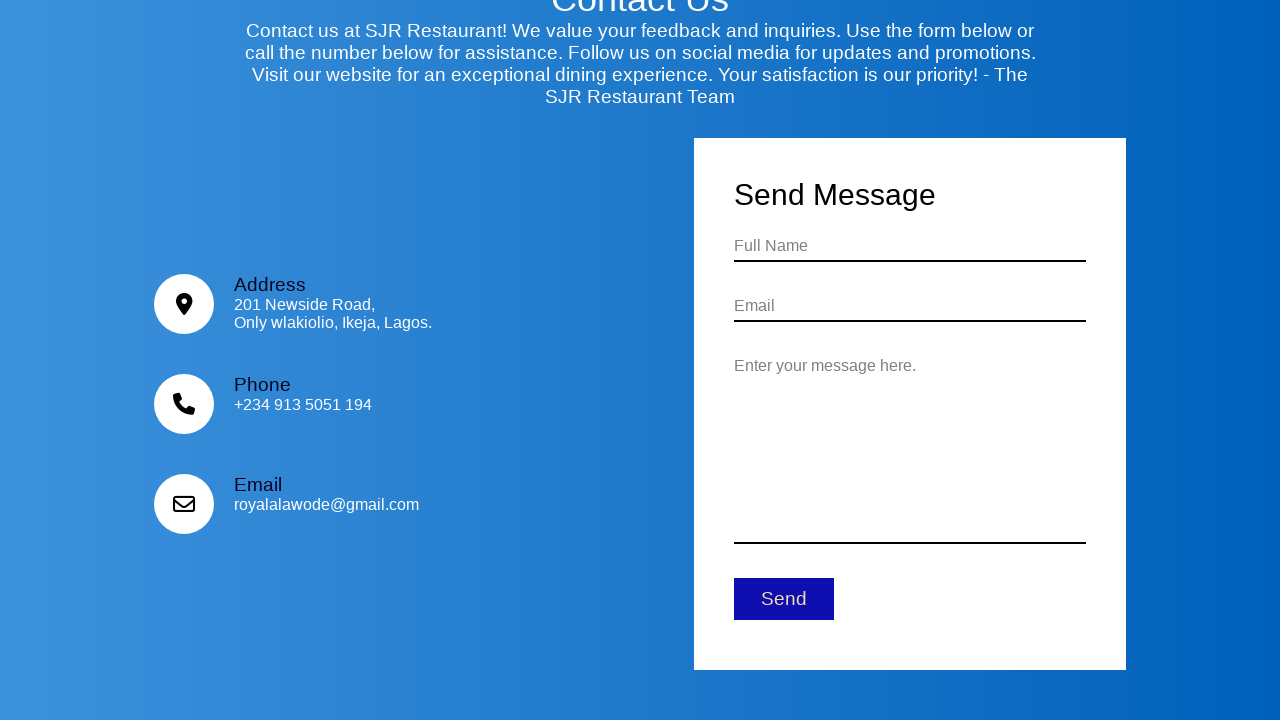

Waited 500ms for content to load
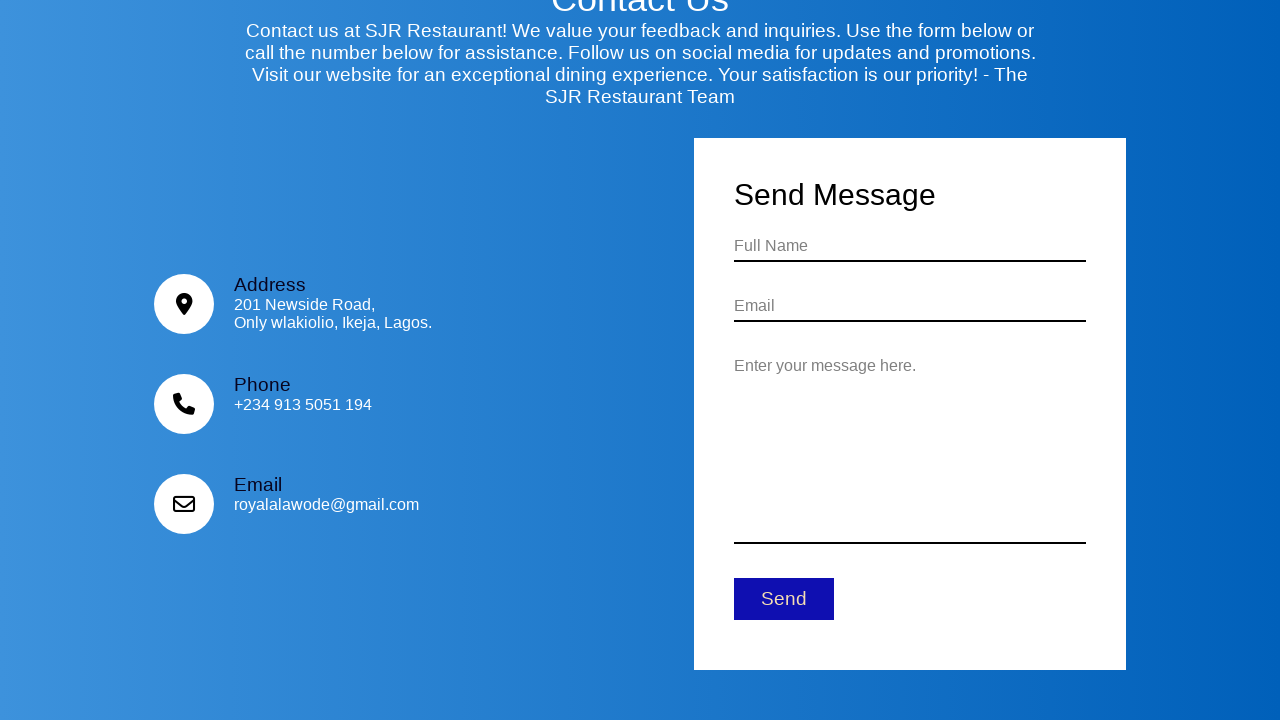

Evaluated current scroll height
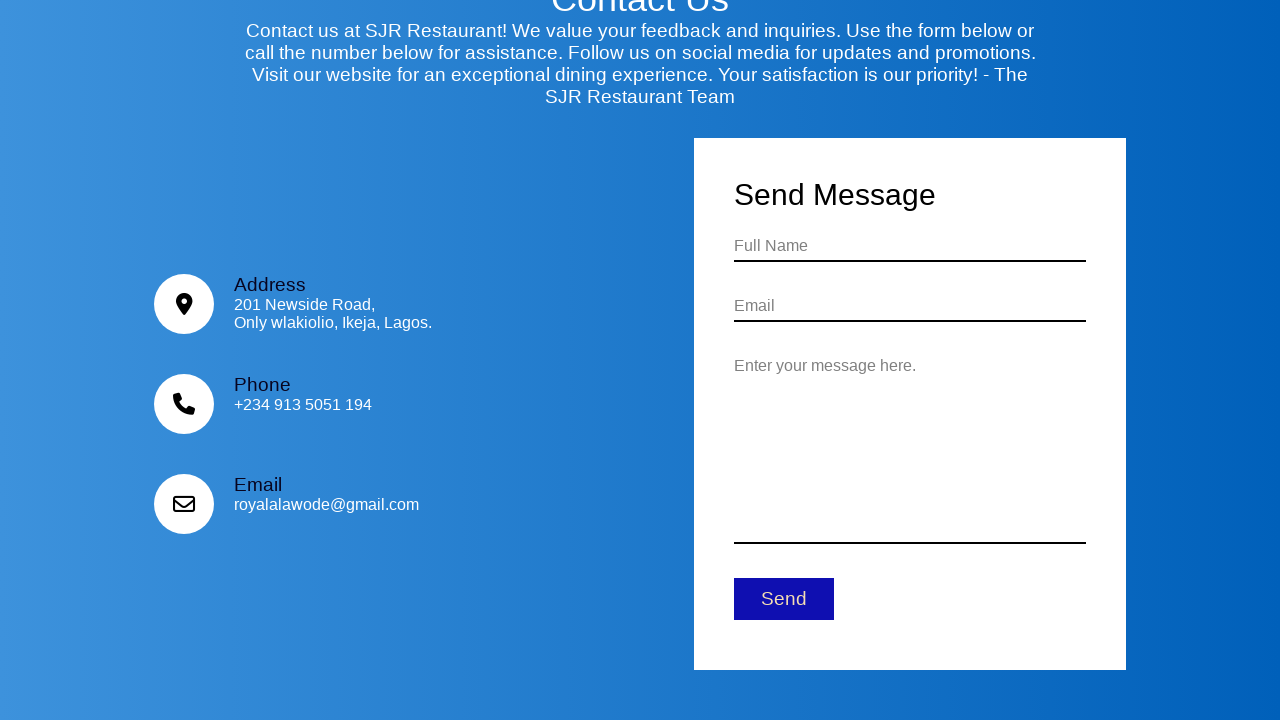

Reached bottom of page, scroll complete
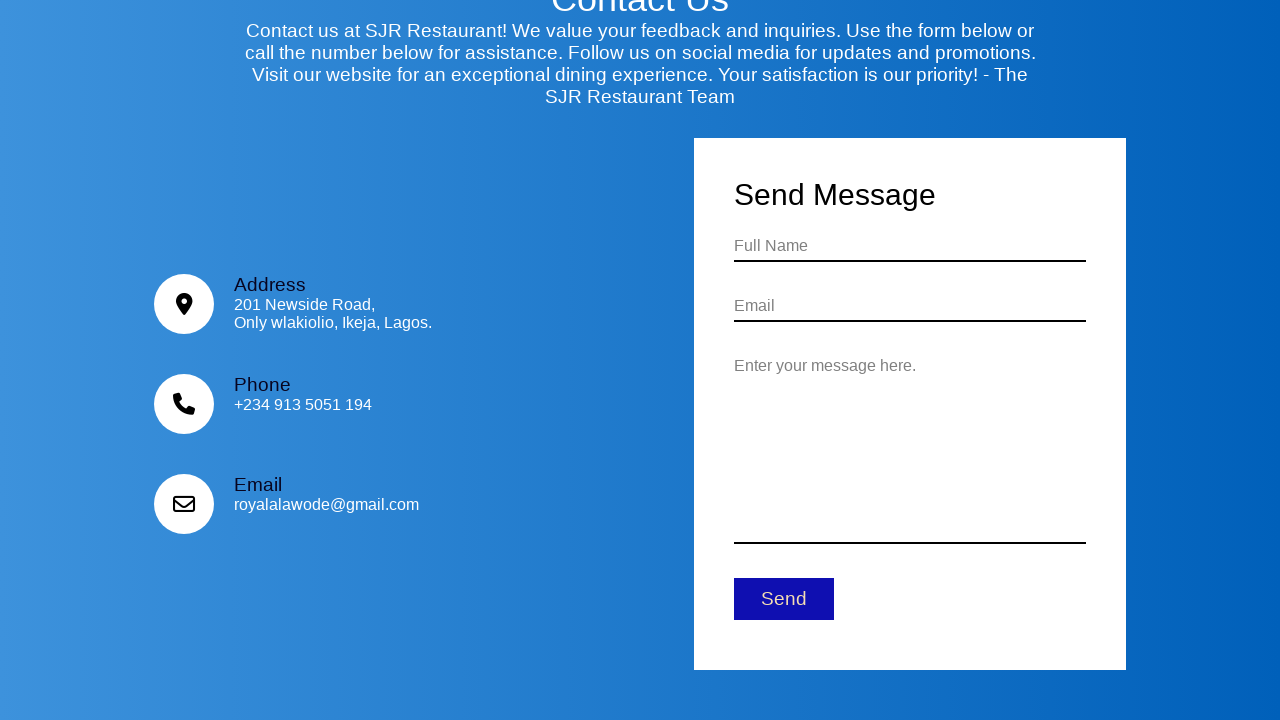

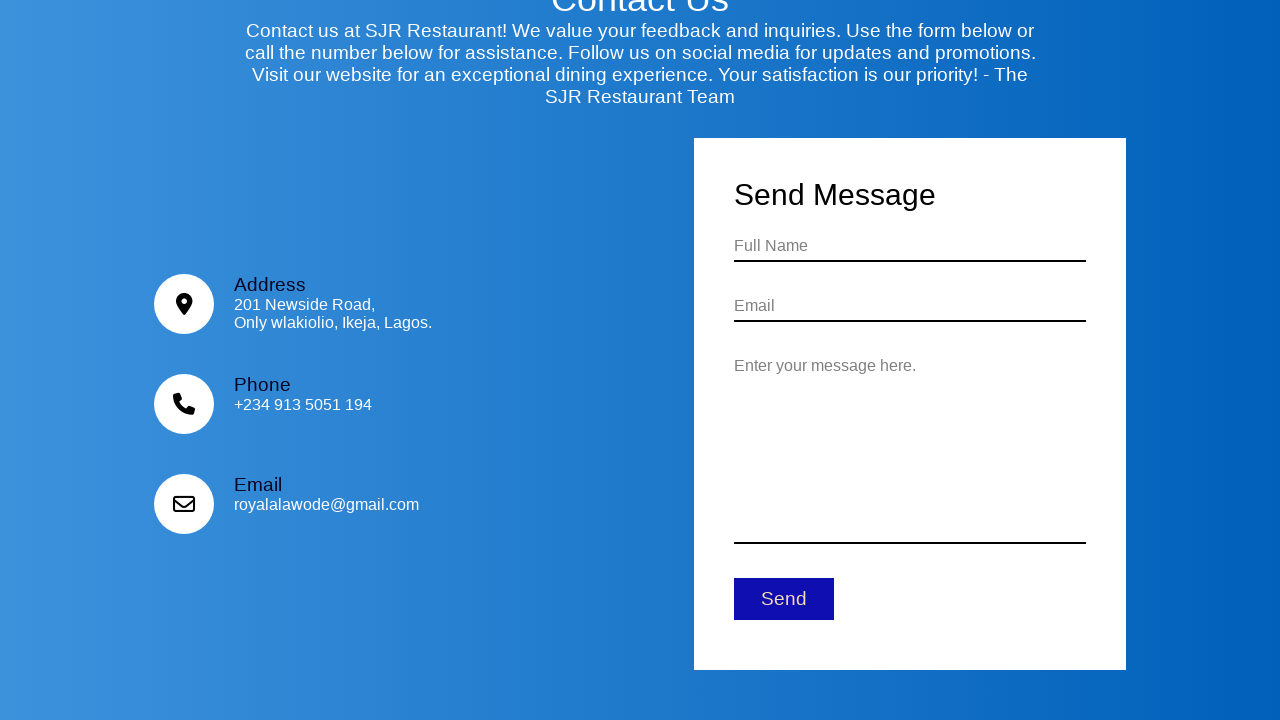